Tests filling a large form by entering text into all input fields and clicking the submit button

Starting URL: http://suninjuly.github.io/huge_form.html

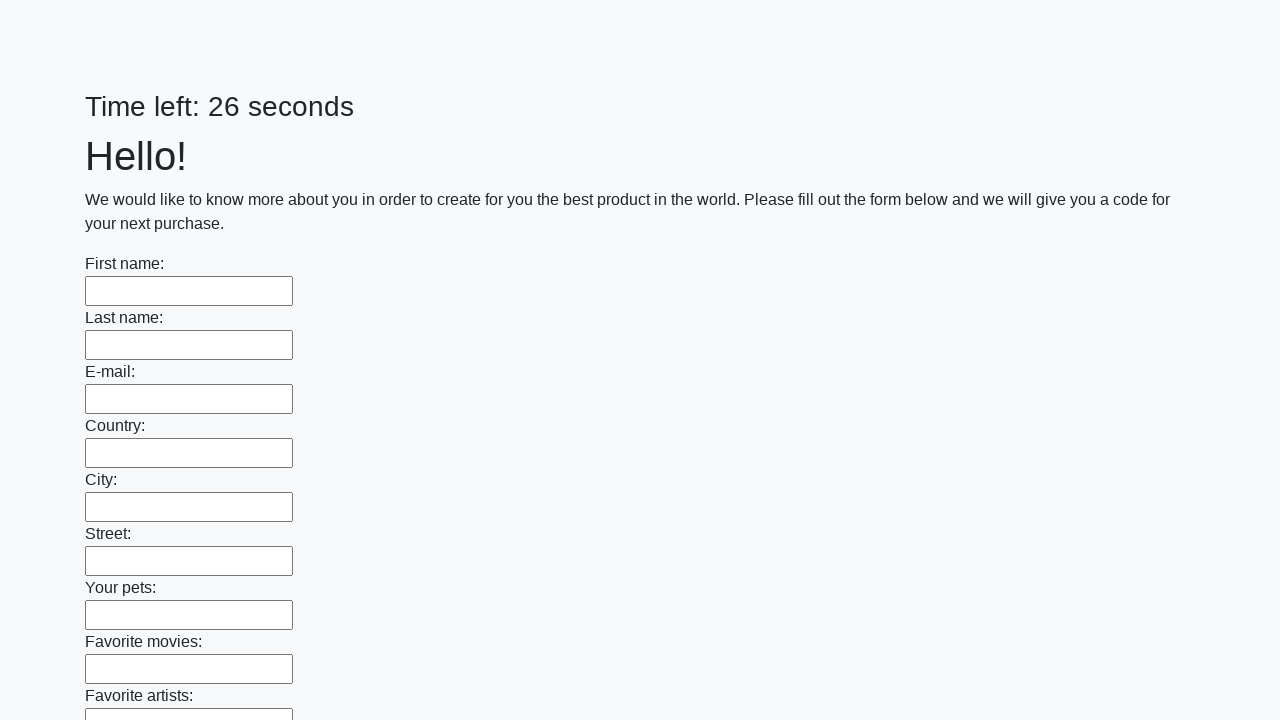

Navigated to huge form page
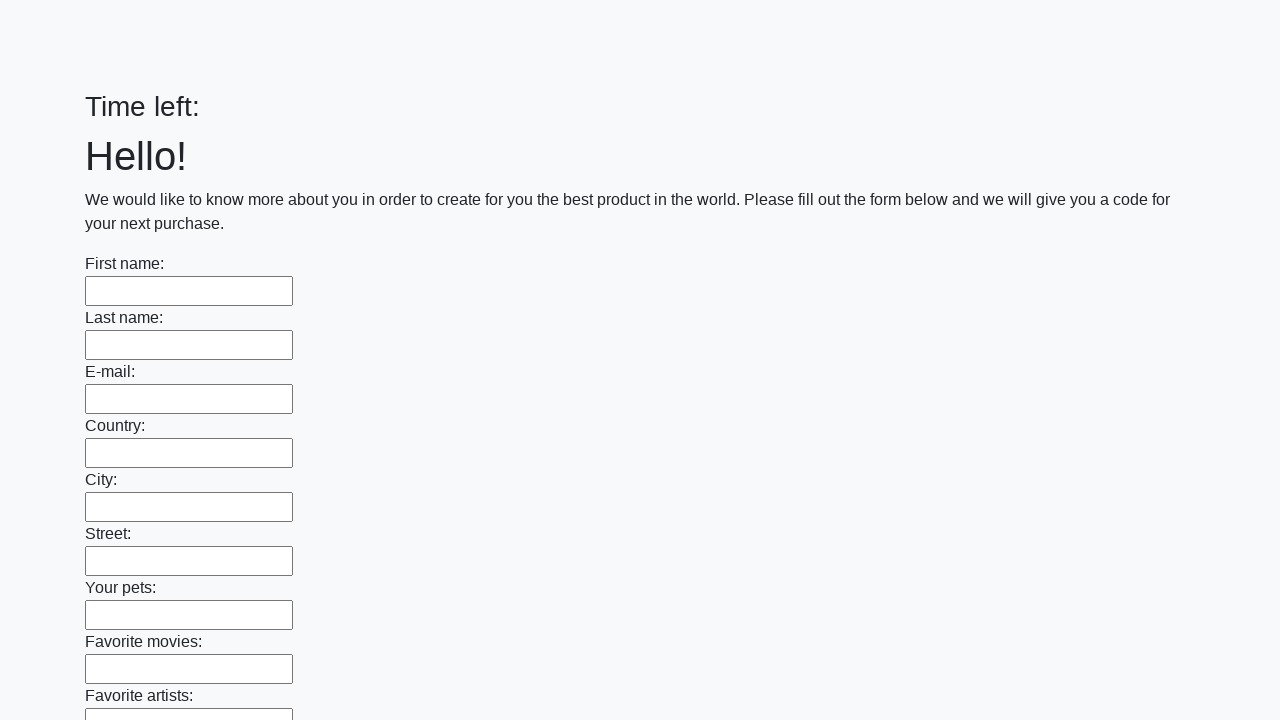

Located all text input fields
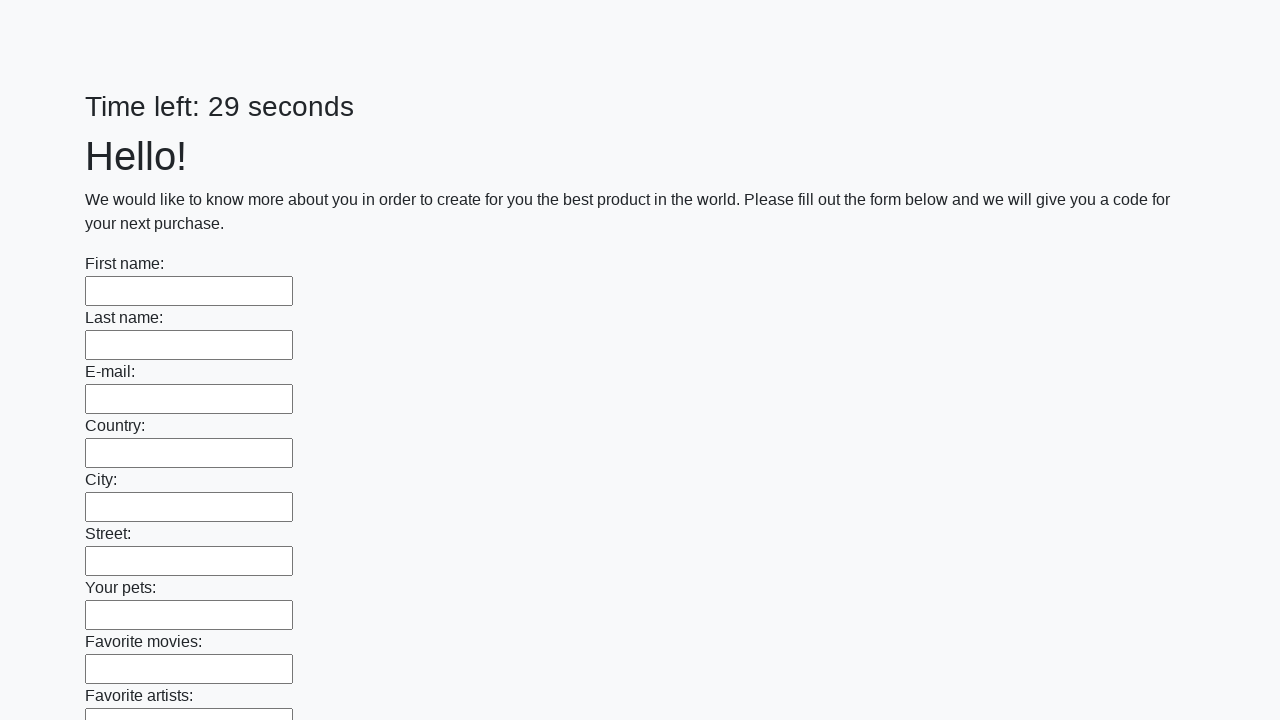

Found 100 text input fields
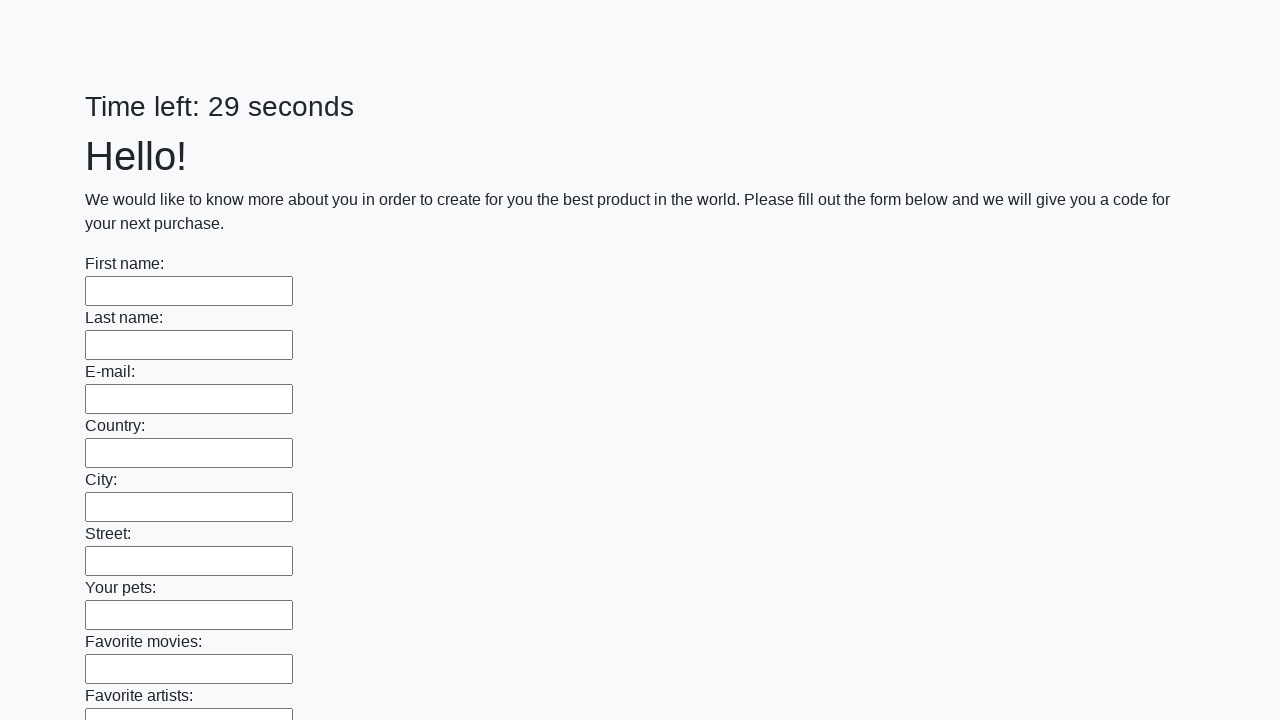

Filled text input field 1 with 'name' on input[type="text"] >> nth=0
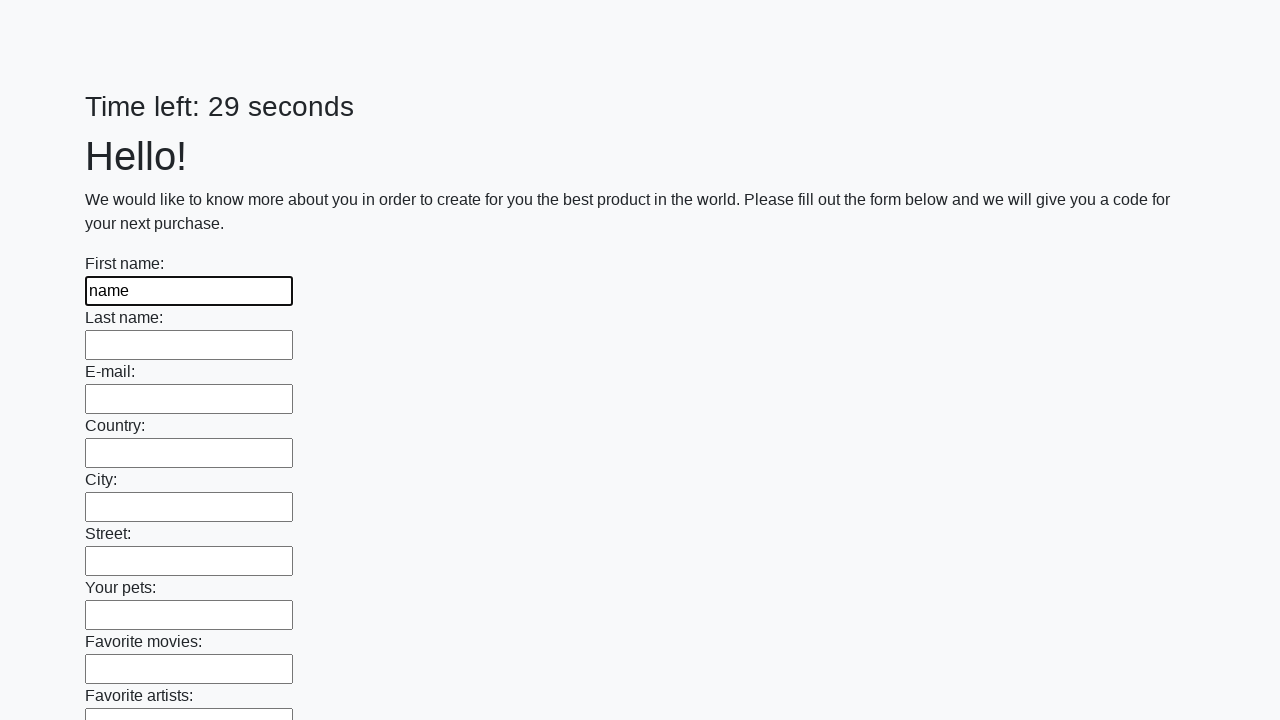

Filled text input field 2 with 'name' on input[type="text"] >> nth=1
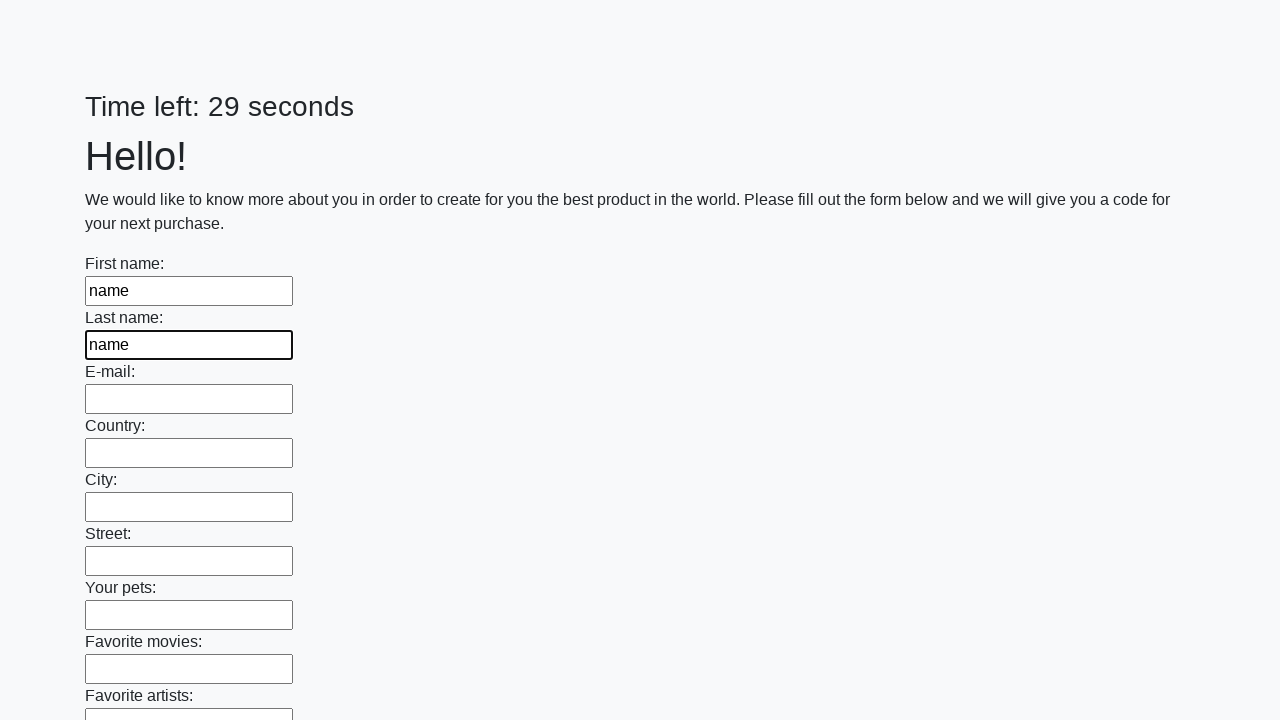

Filled text input field 3 with 'name' on input[type="text"] >> nth=2
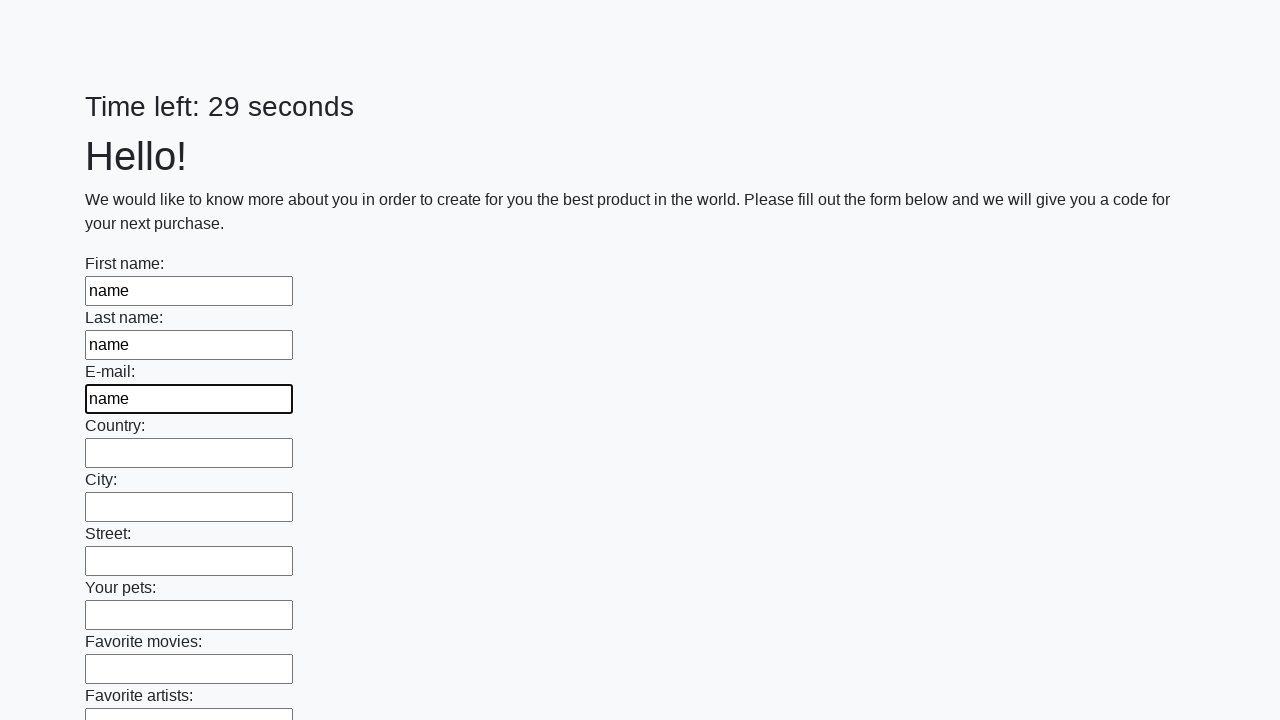

Filled text input field 4 with 'name' on input[type="text"] >> nth=3
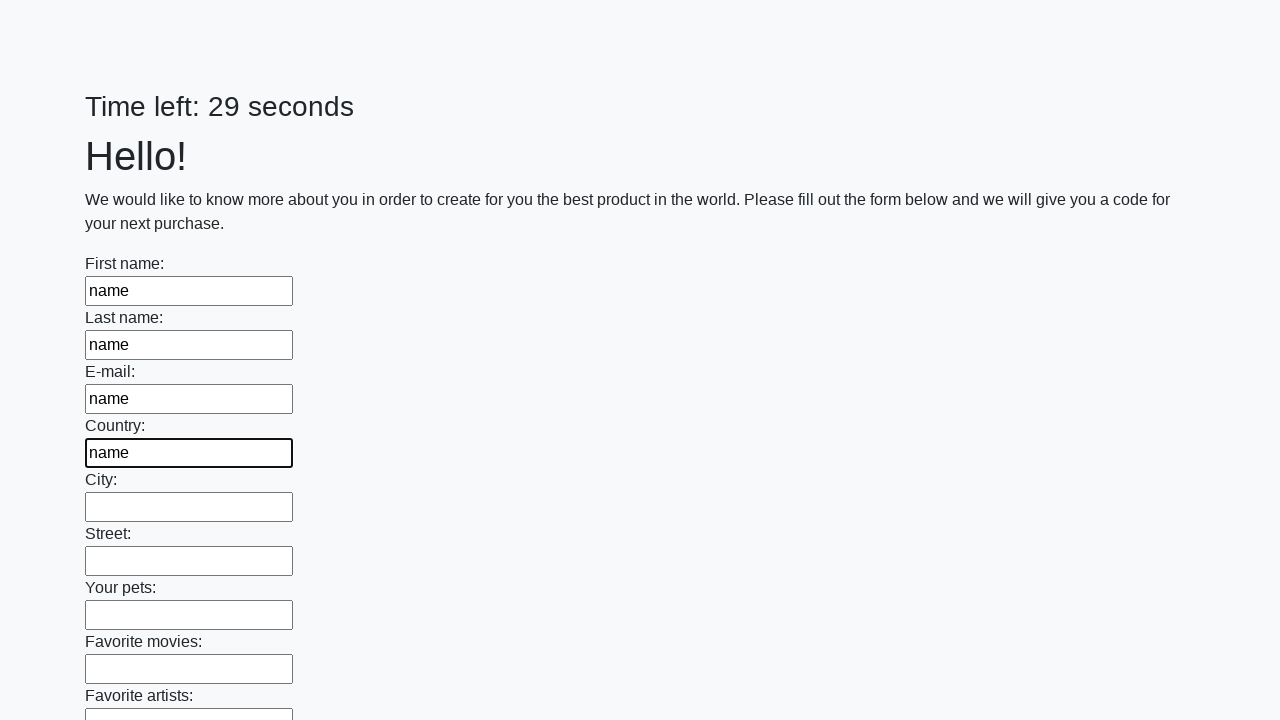

Filled text input field 5 with 'name' on input[type="text"] >> nth=4
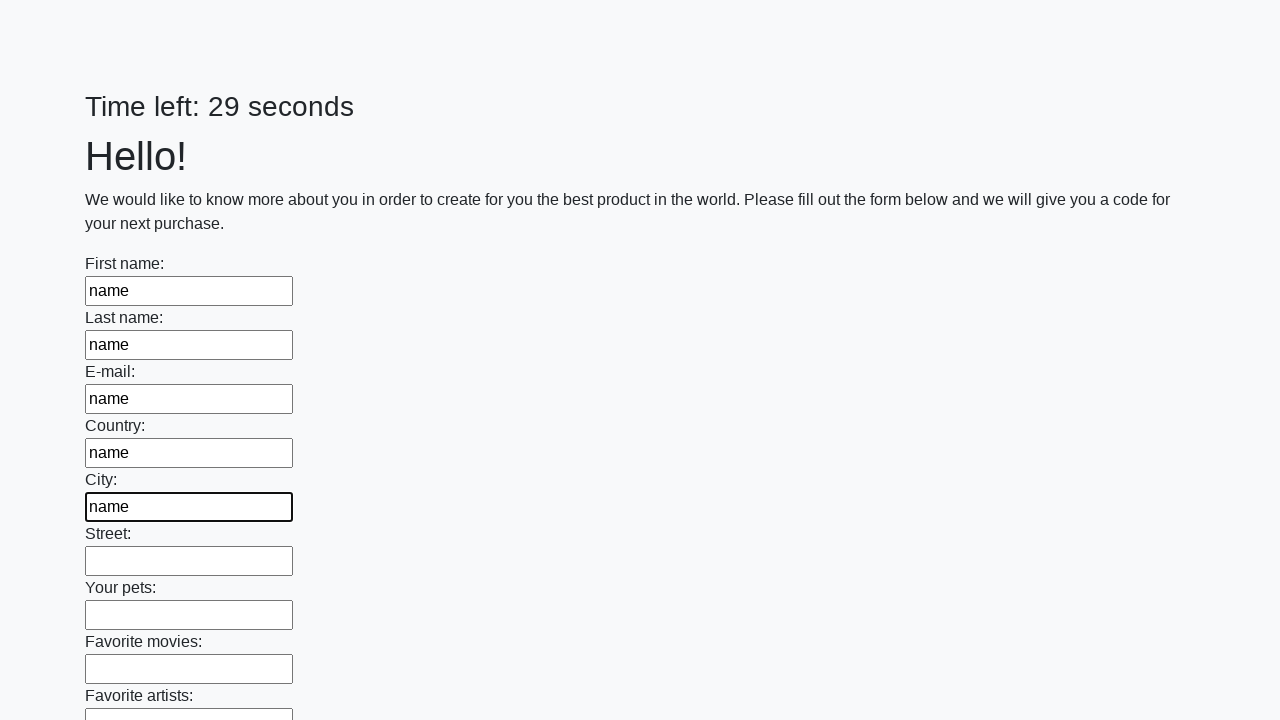

Filled text input field 6 with 'name' on input[type="text"] >> nth=5
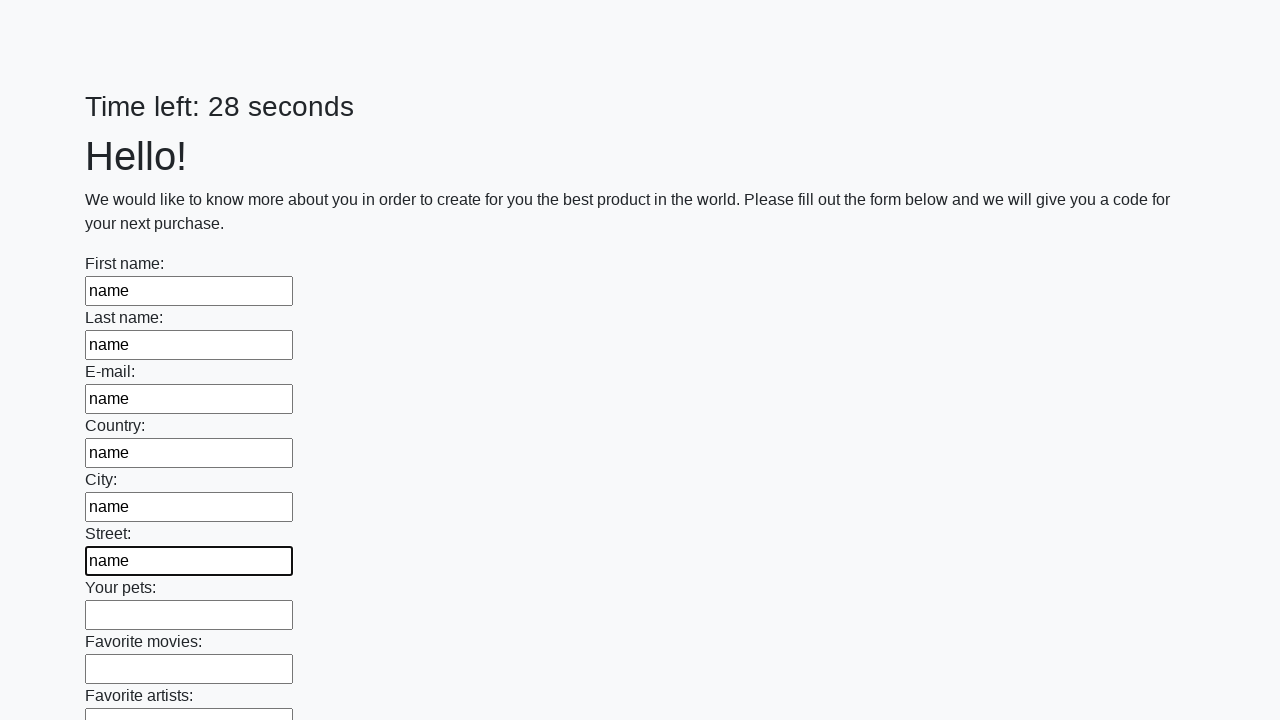

Filled text input field 7 with 'name' on input[type="text"] >> nth=6
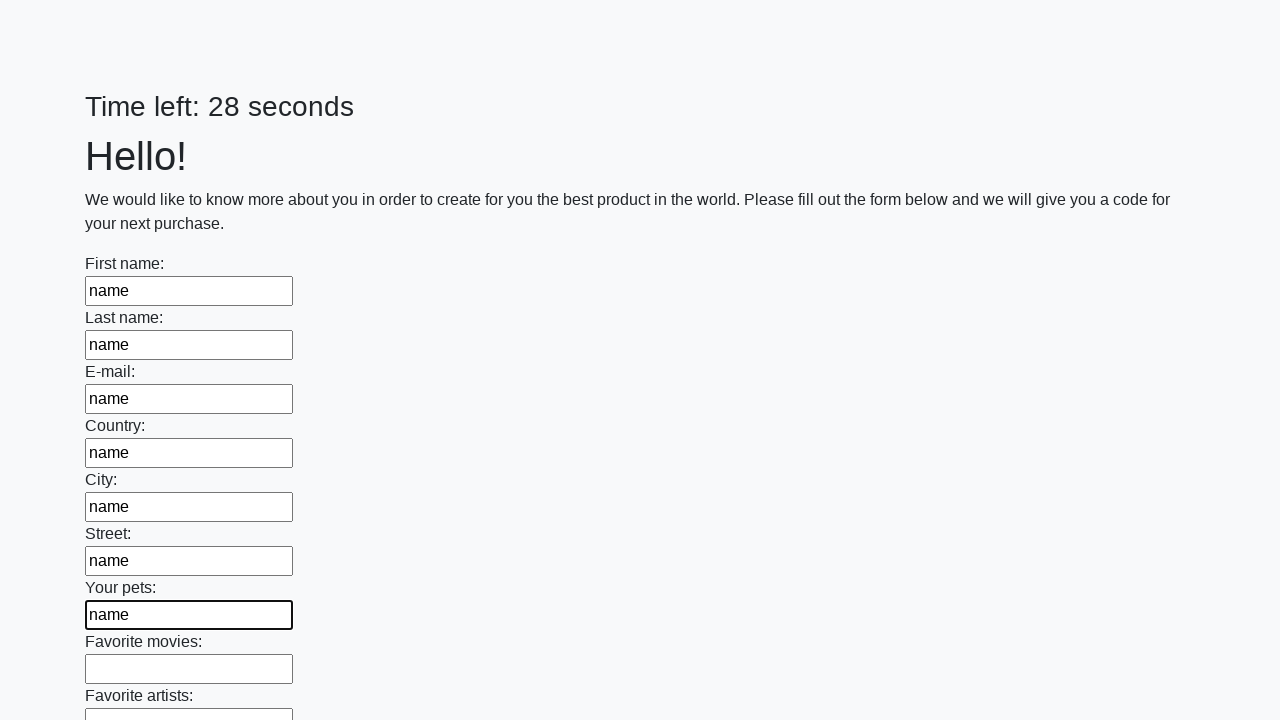

Filled text input field 8 with 'name' on input[type="text"] >> nth=7
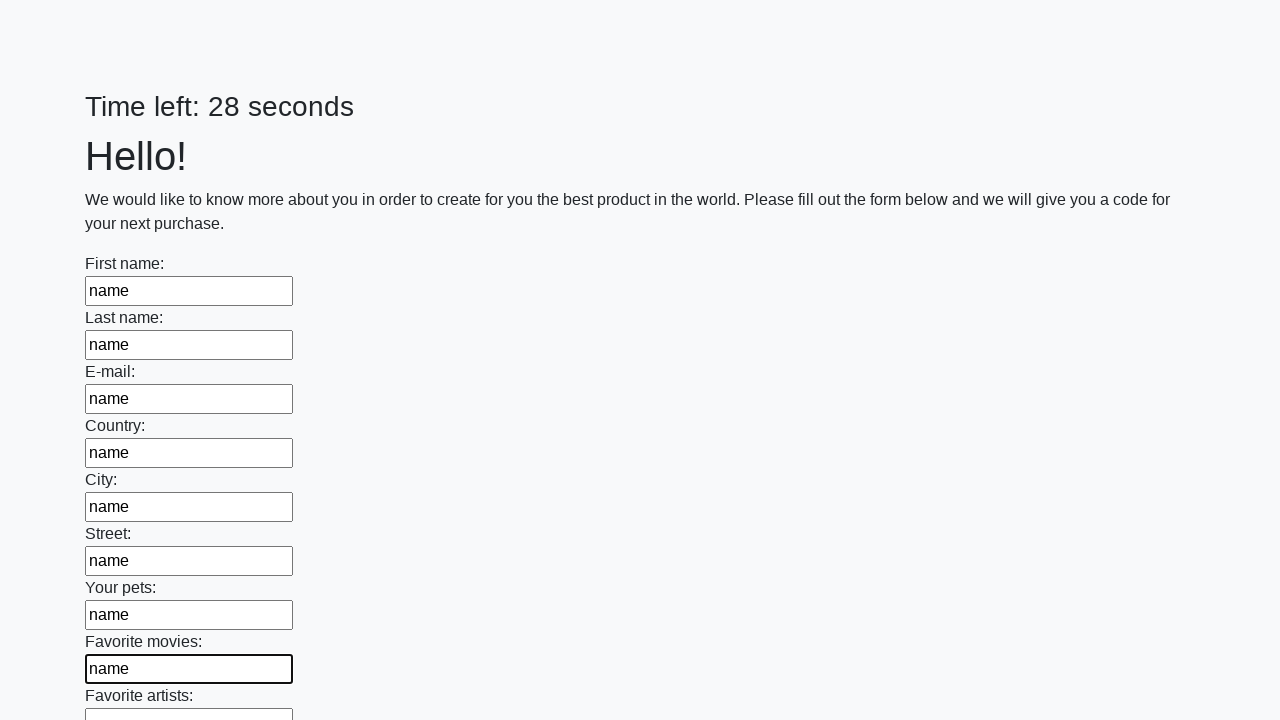

Filled text input field 9 with 'name' on input[type="text"] >> nth=8
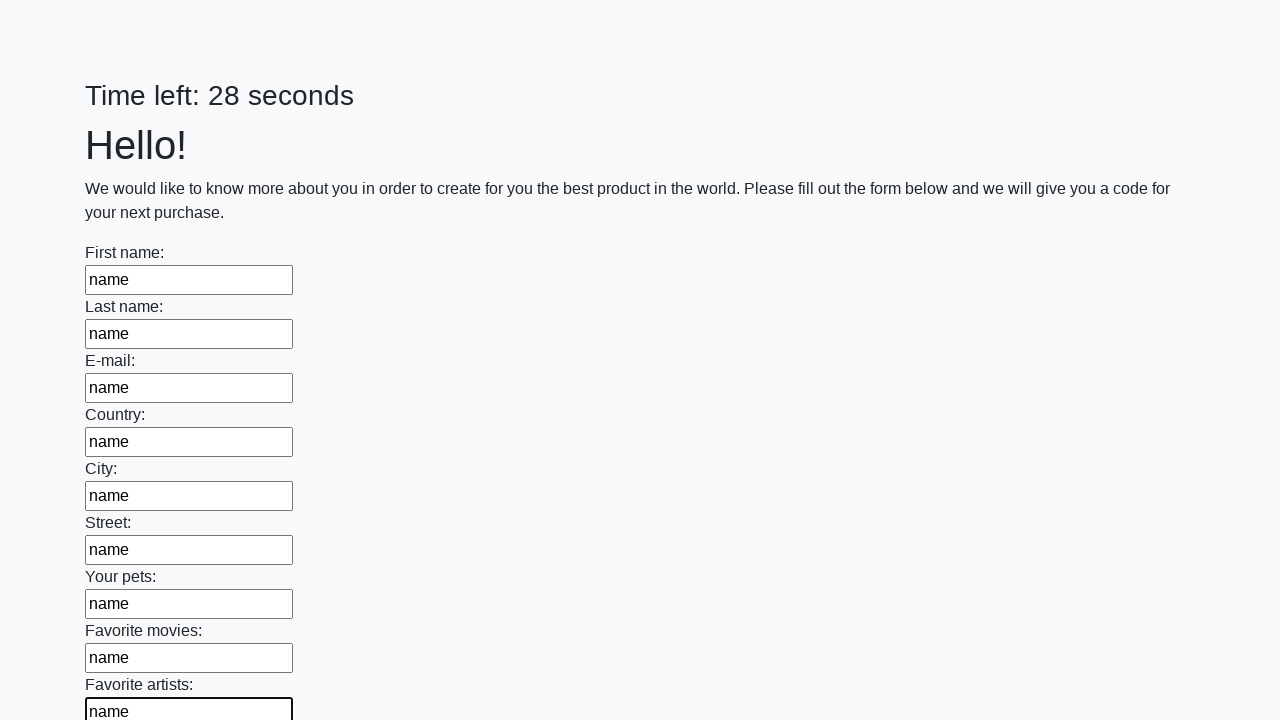

Filled text input field 10 with 'name' on input[type="text"] >> nth=9
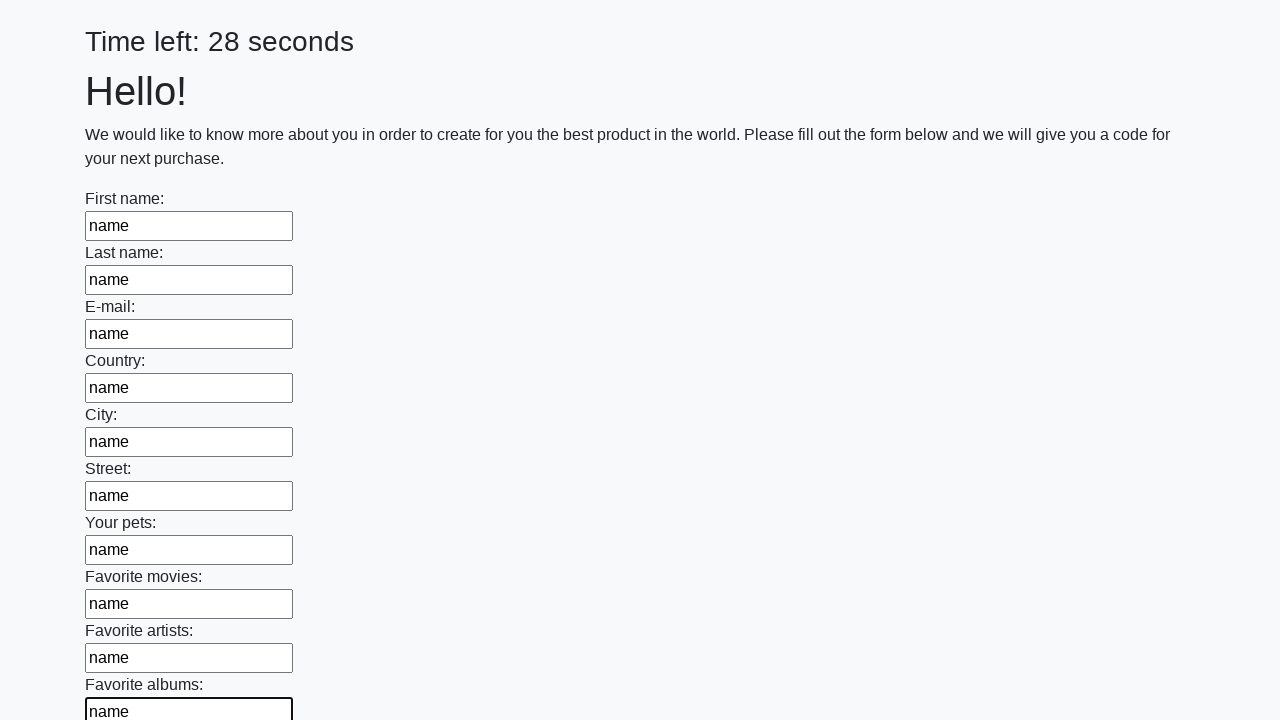

Filled text input field 11 with 'name' on input[type="text"] >> nth=10
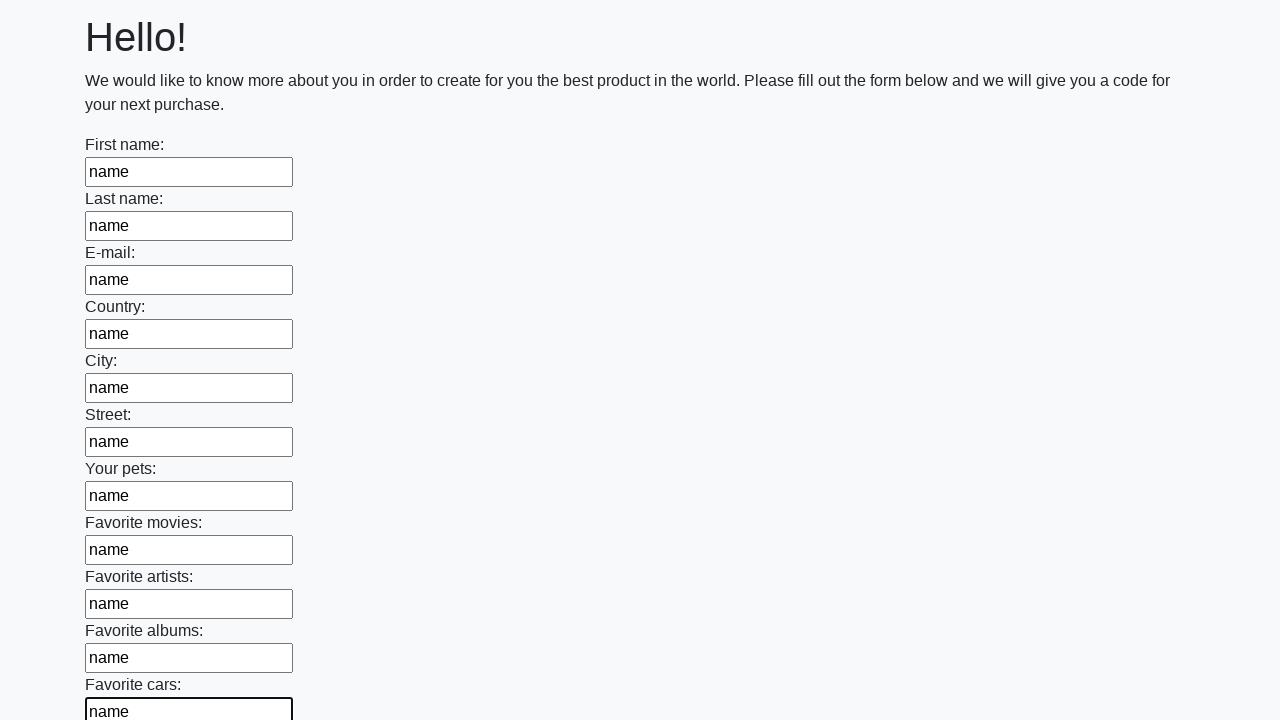

Filled text input field 12 with 'name' on input[type="text"] >> nth=11
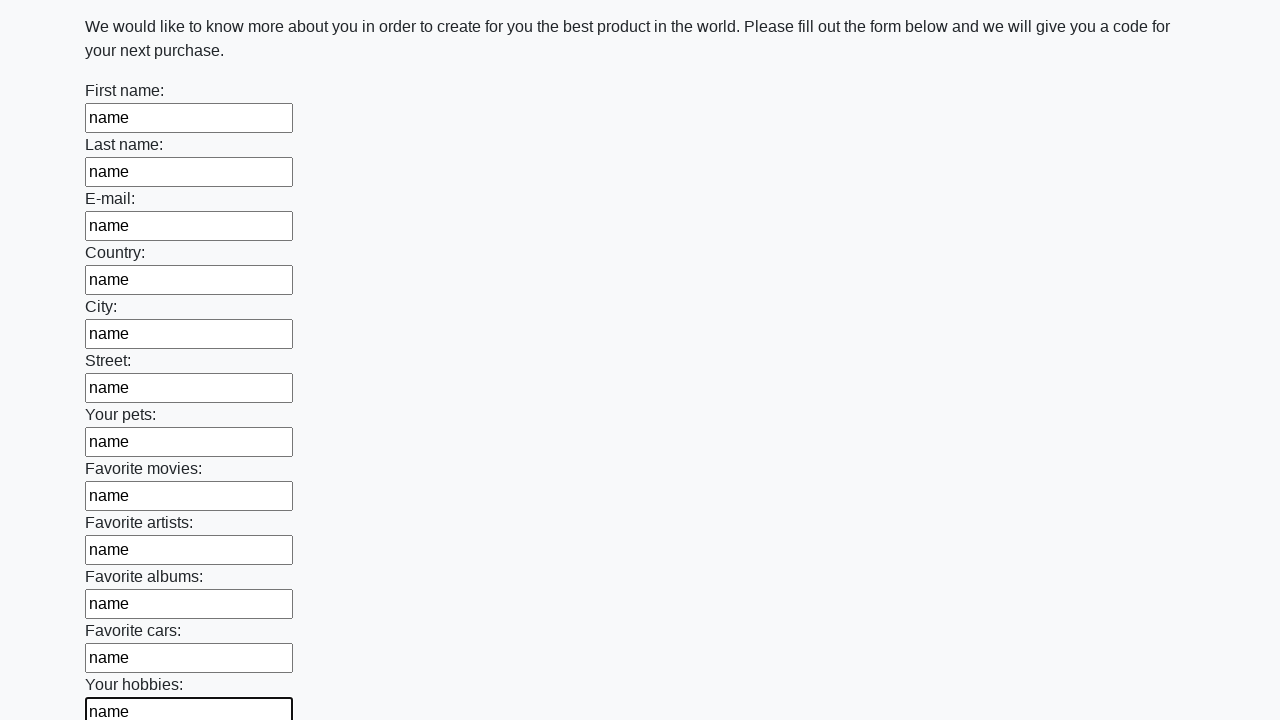

Filled text input field 13 with 'name' on input[type="text"] >> nth=12
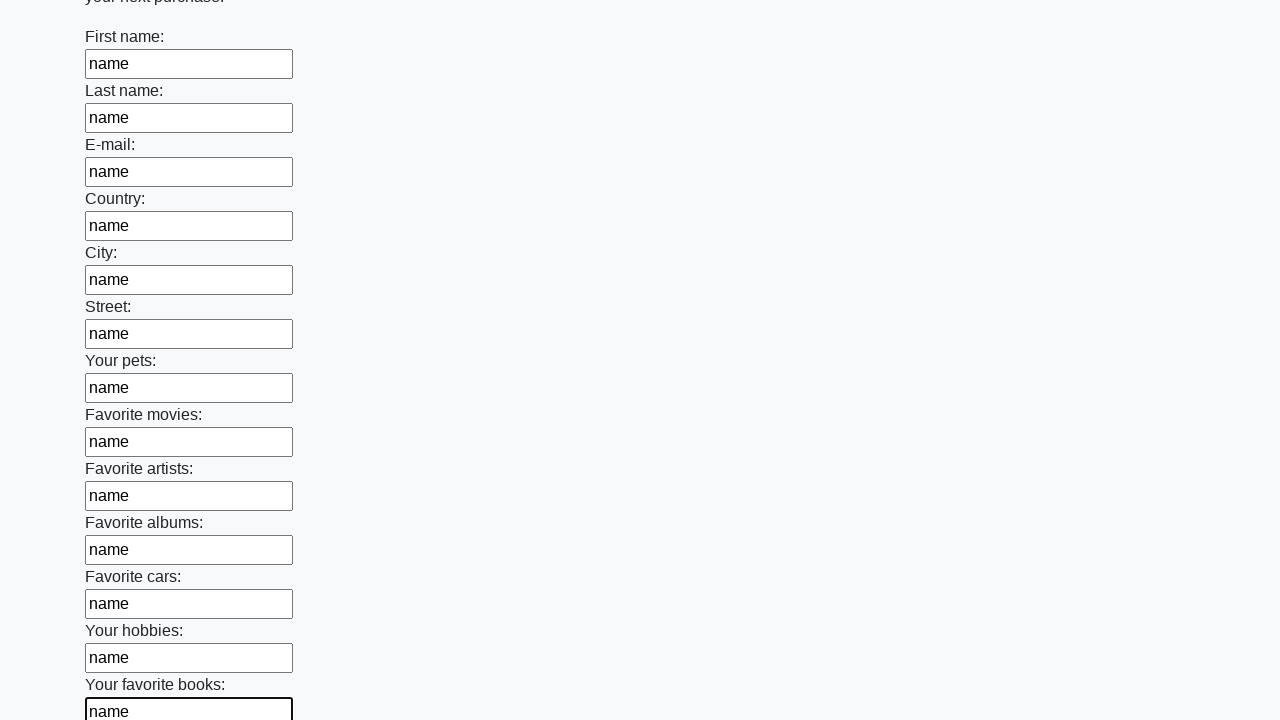

Filled text input field 14 with 'name' on input[type="text"] >> nth=13
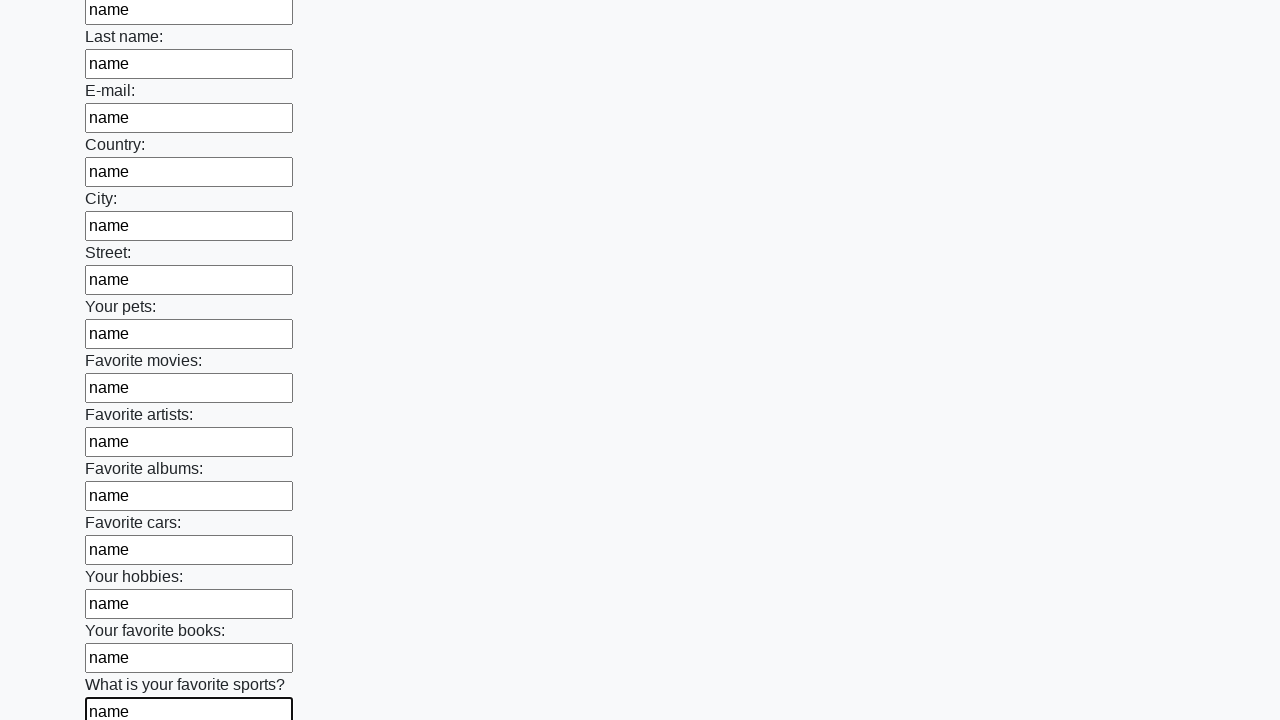

Filled text input field 15 with 'name' on input[type="text"] >> nth=14
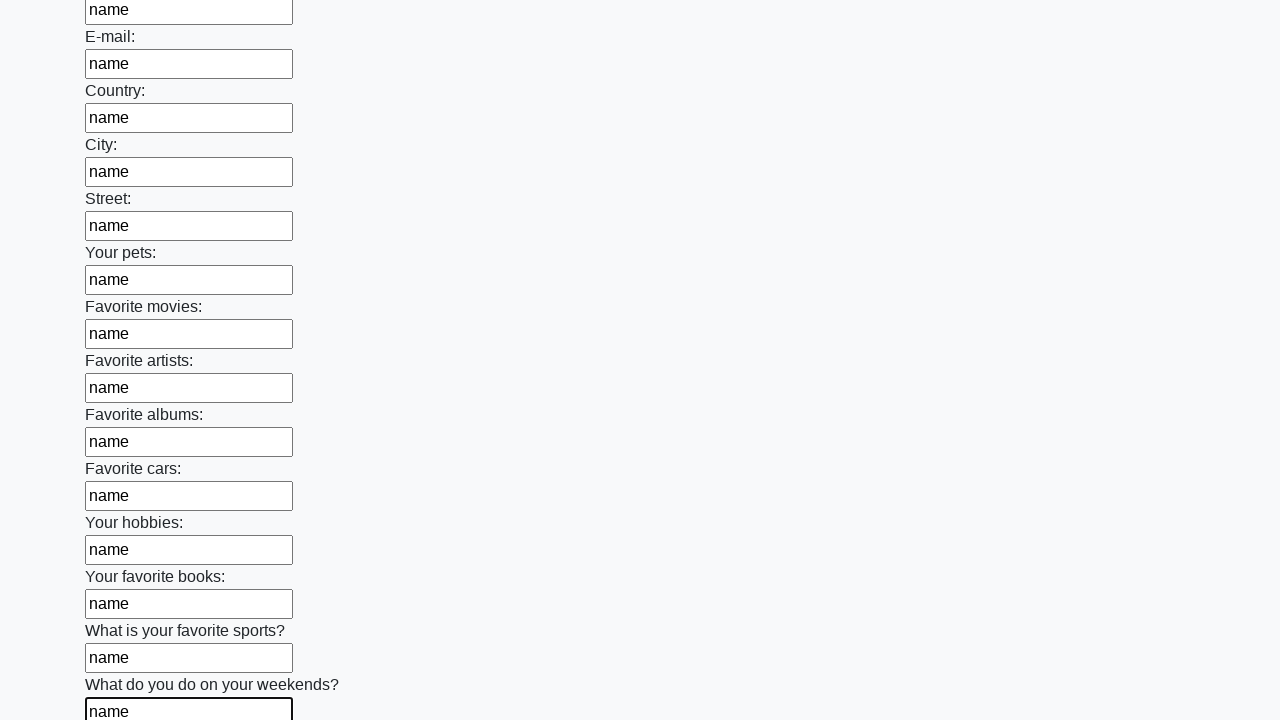

Filled text input field 16 with 'name' on input[type="text"] >> nth=15
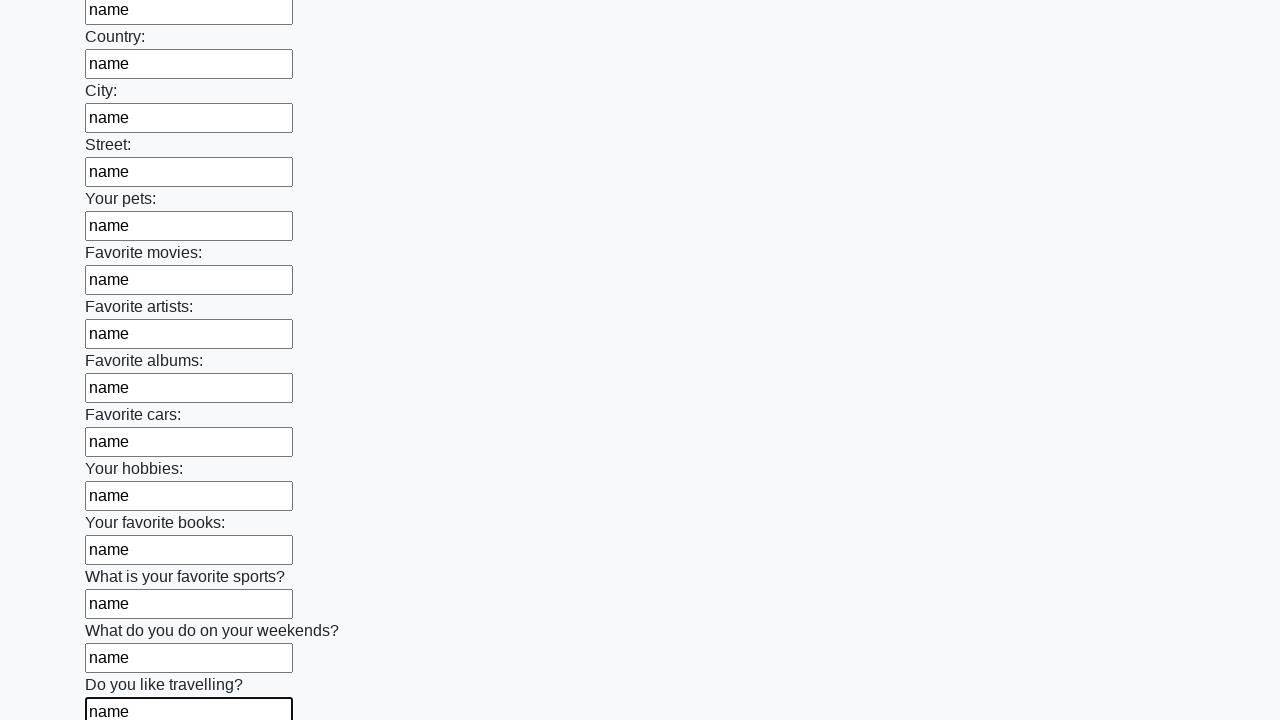

Filled text input field 17 with 'name' on input[type="text"] >> nth=16
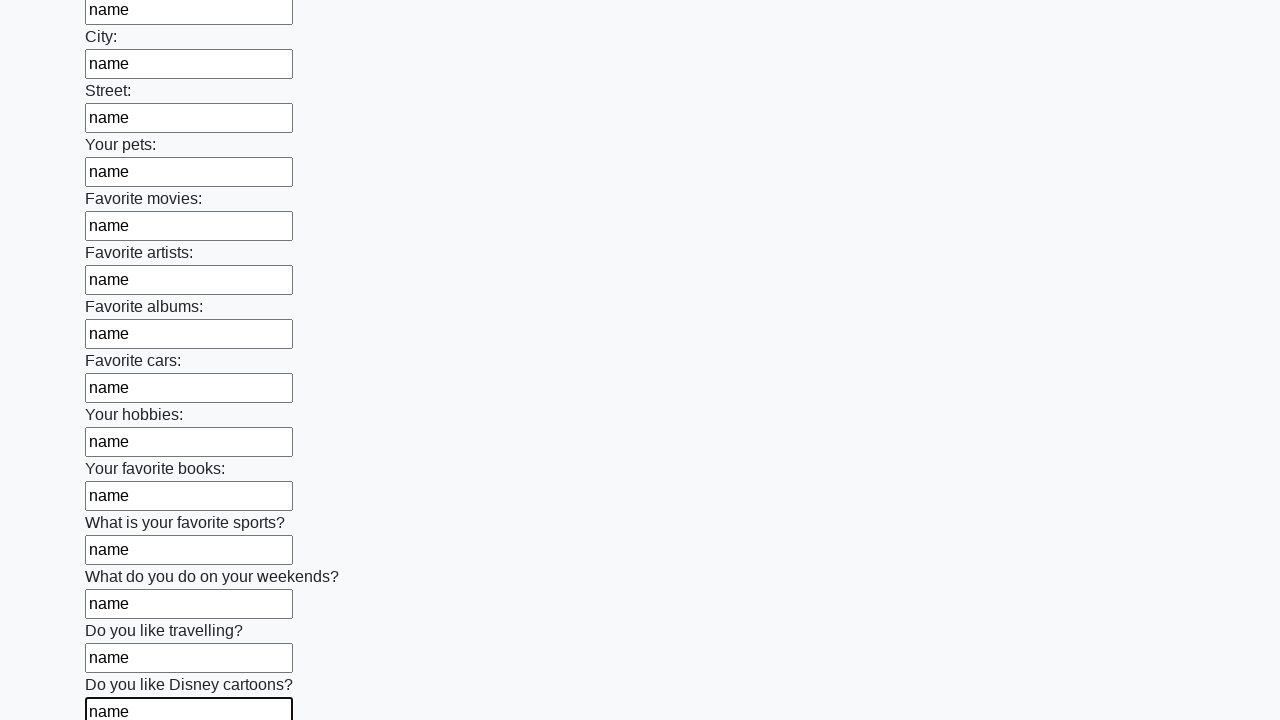

Filled text input field 18 with 'name' on input[type="text"] >> nth=17
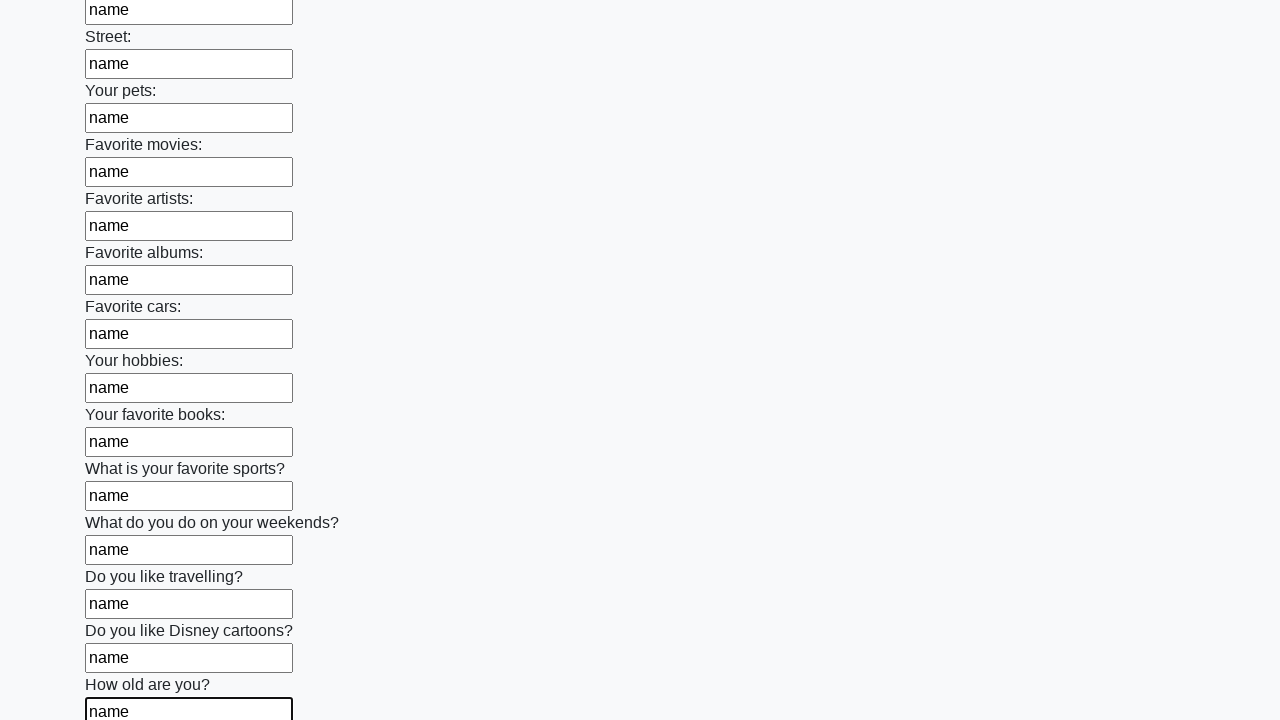

Filled text input field 19 with 'name' on input[type="text"] >> nth=18
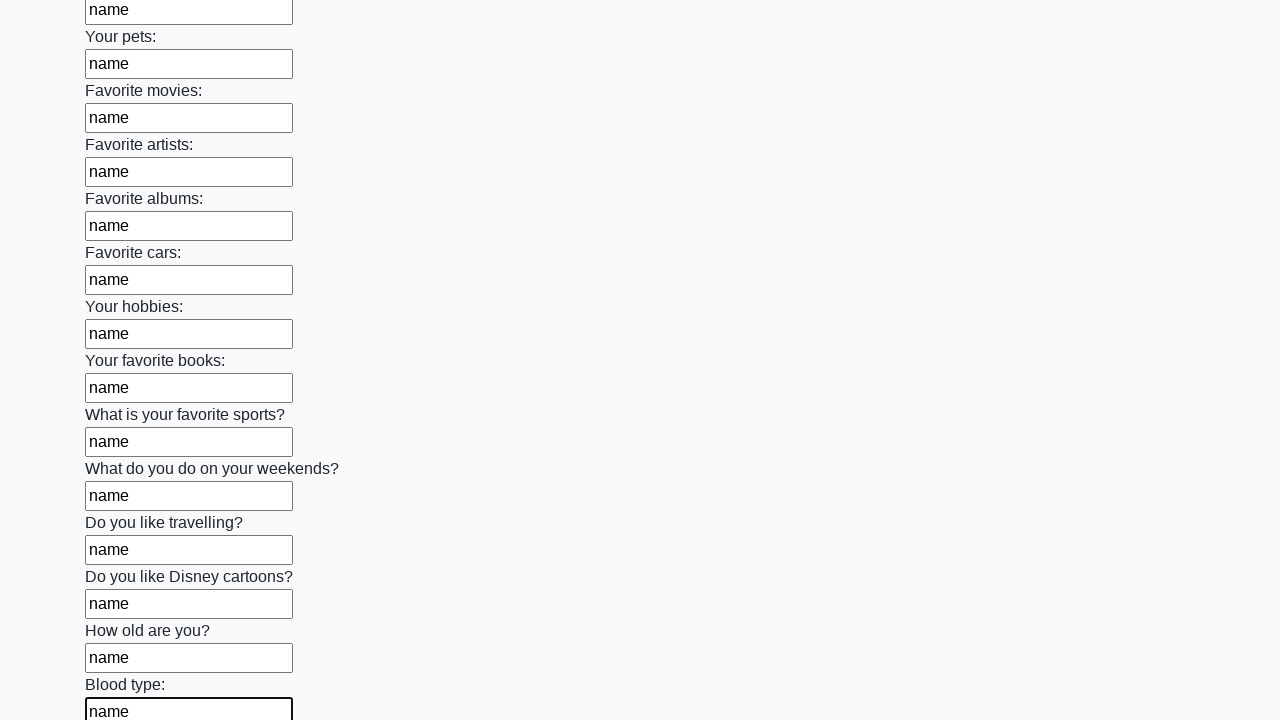

Filled text input field 20 with 'name' on input[type="text"] >> nth=19
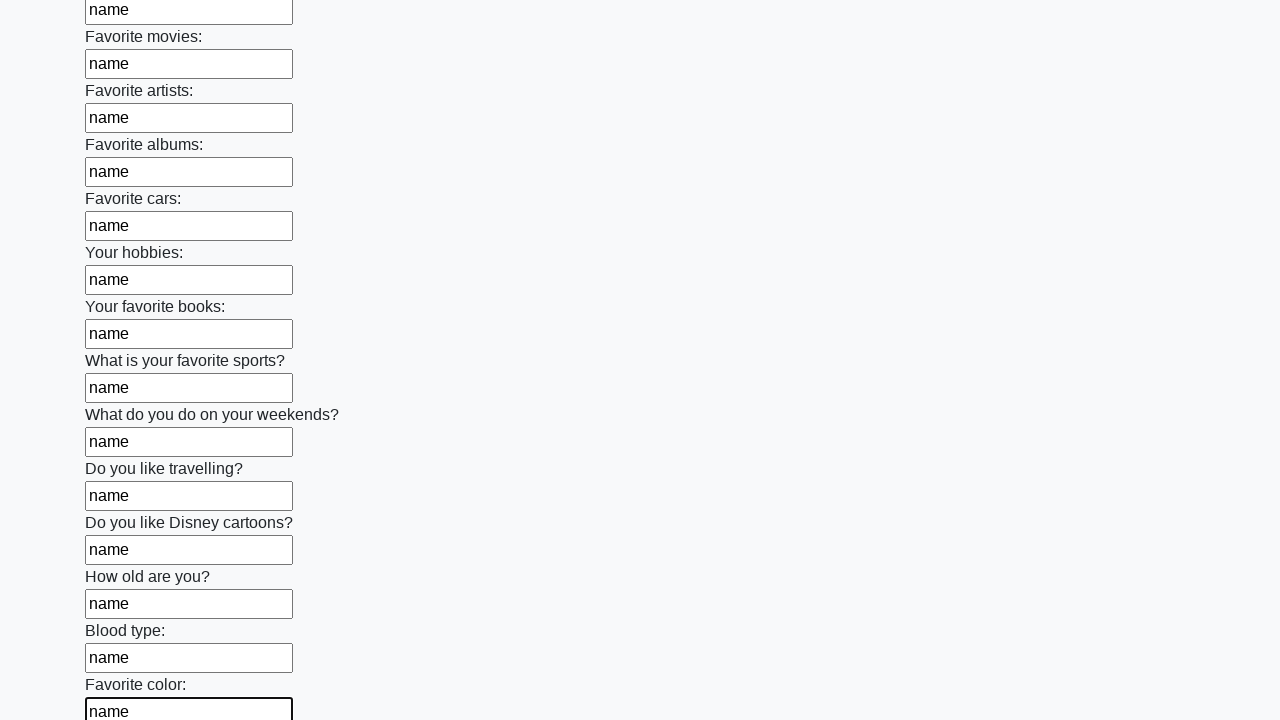

Filled text input field 21 with 'name' on input[type="text"] >> nth=20
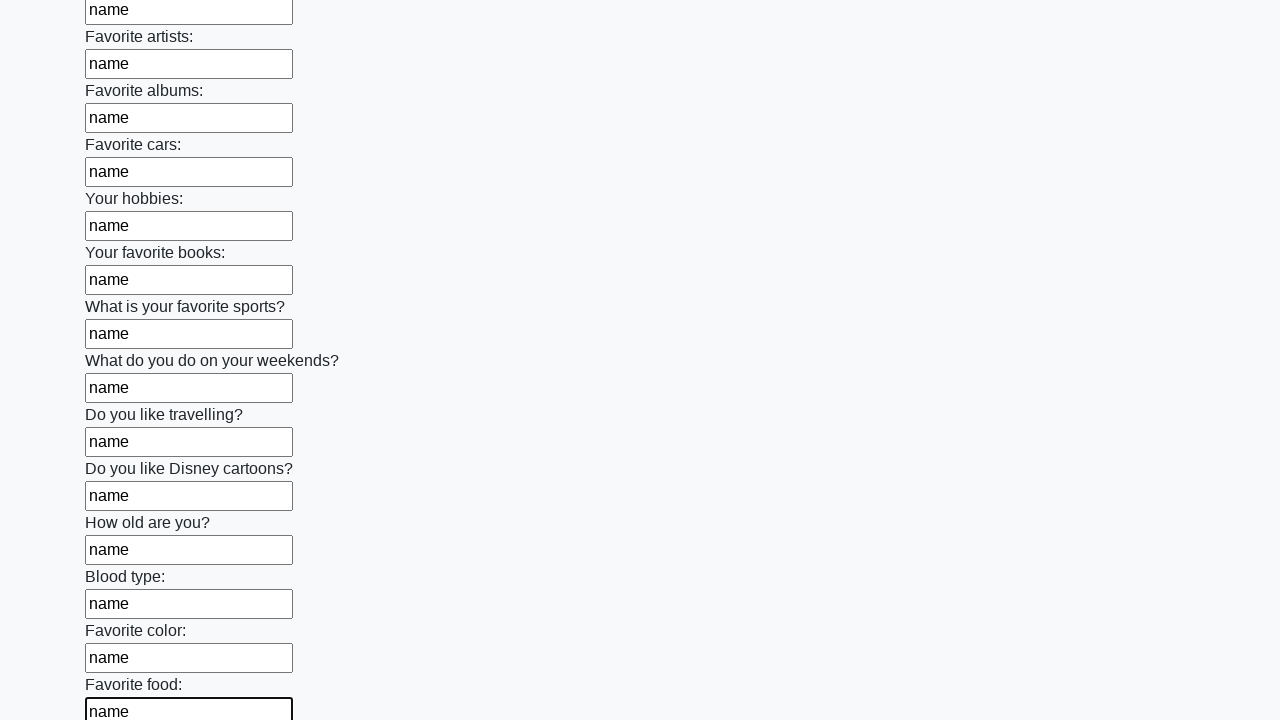

Filled text input field 22 with 'name' on input[type="text"] >> nth=21
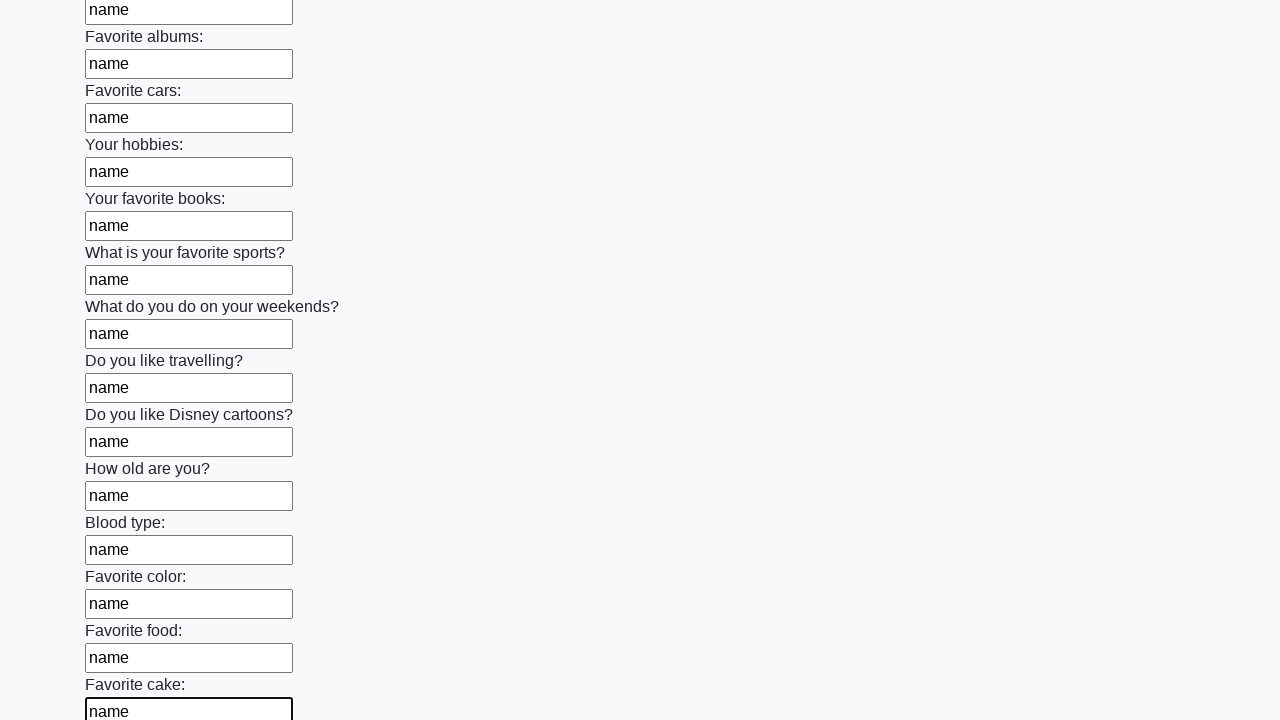

Filled text input field 23 with 'name' on input[type="text"] >> nth=22
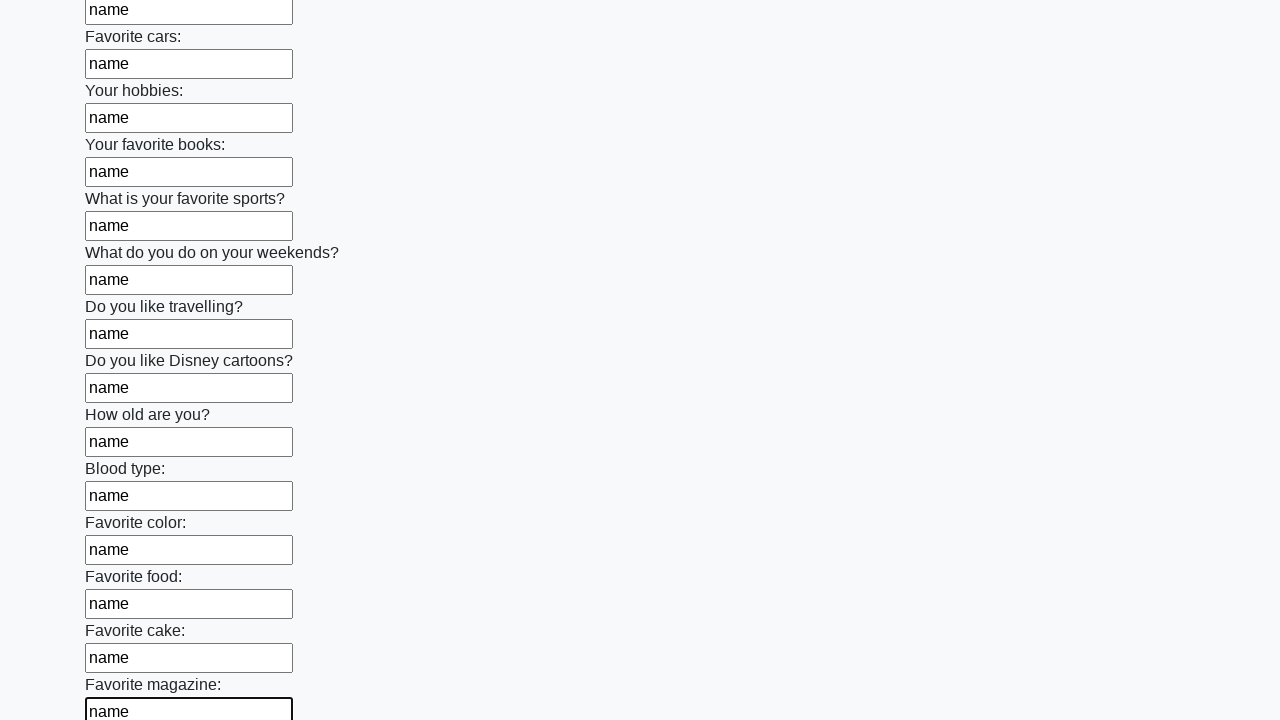

Filled text input field 24 with 'name' on input[type="text"] >> nth=23
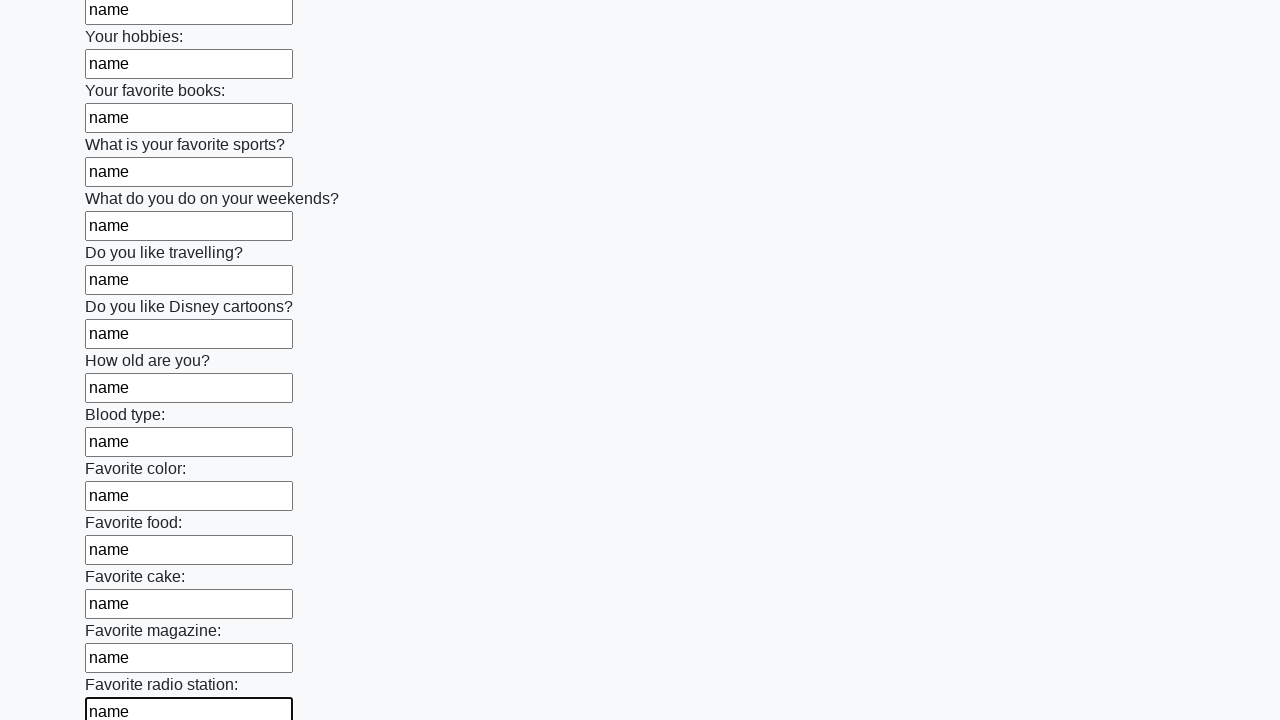

Filled text input field 25 with 'name' on input[type="text"] >> nth=24
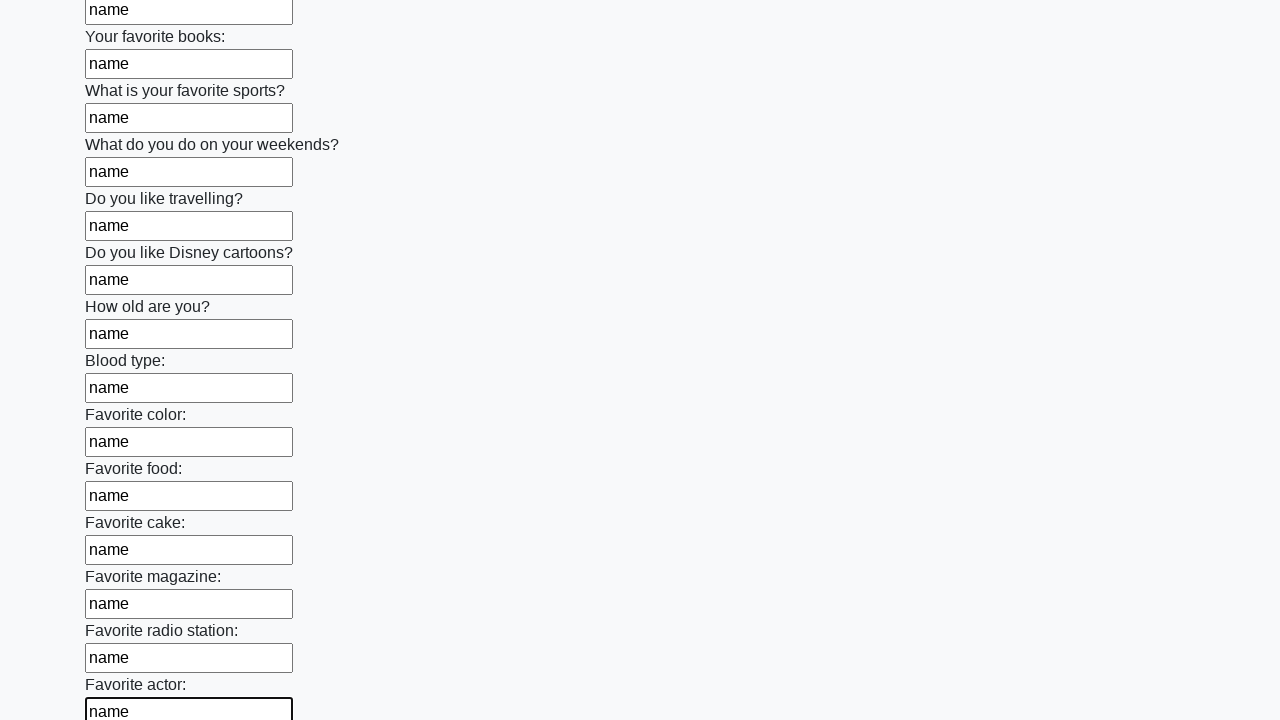

Filled text input field 26 with 'name' on input[type="text"] >> nth=25
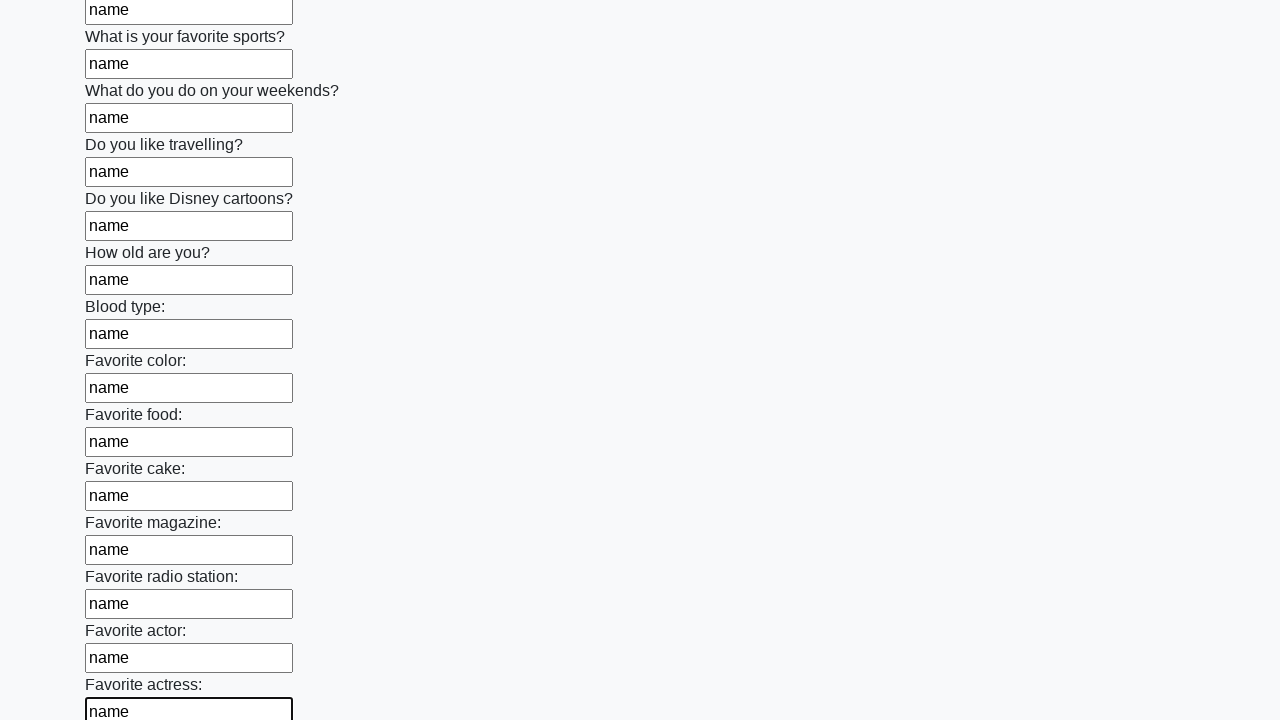

Filled text input field 27 with 'name' on input[type="text"] >> nth=26
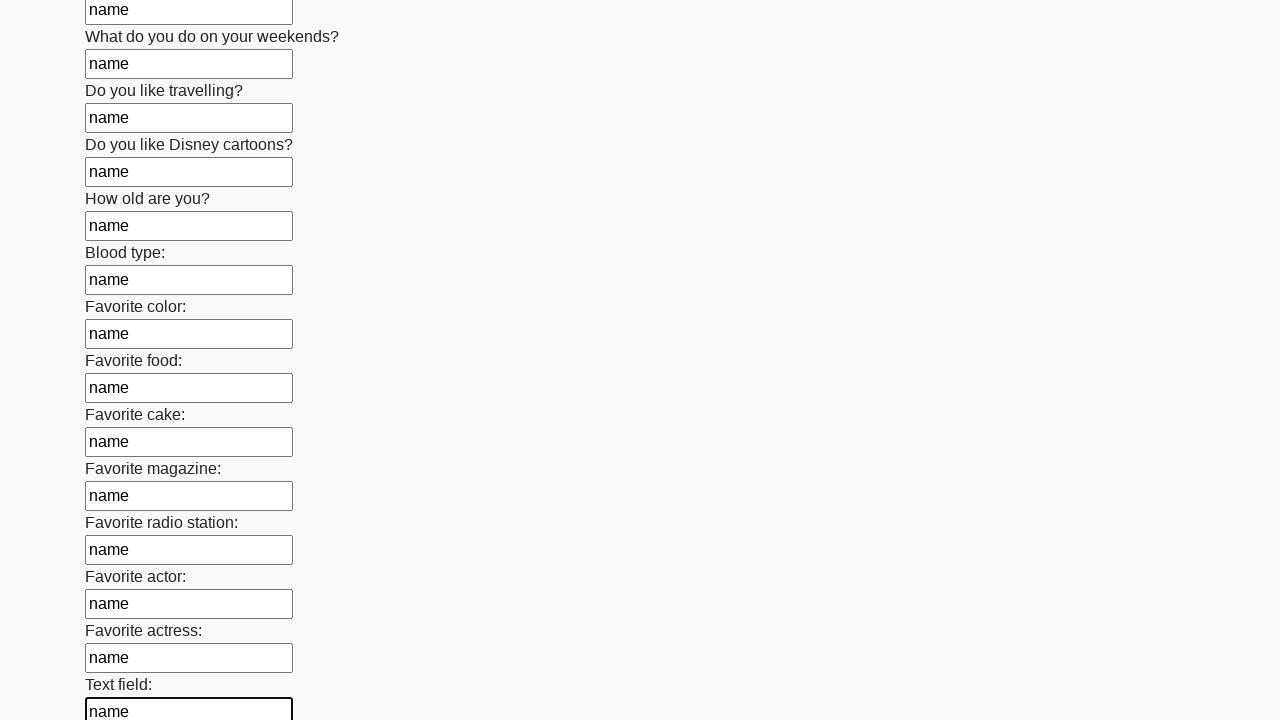

Filled text input field 28 with 'name' on input[type="text"] >> nth=27
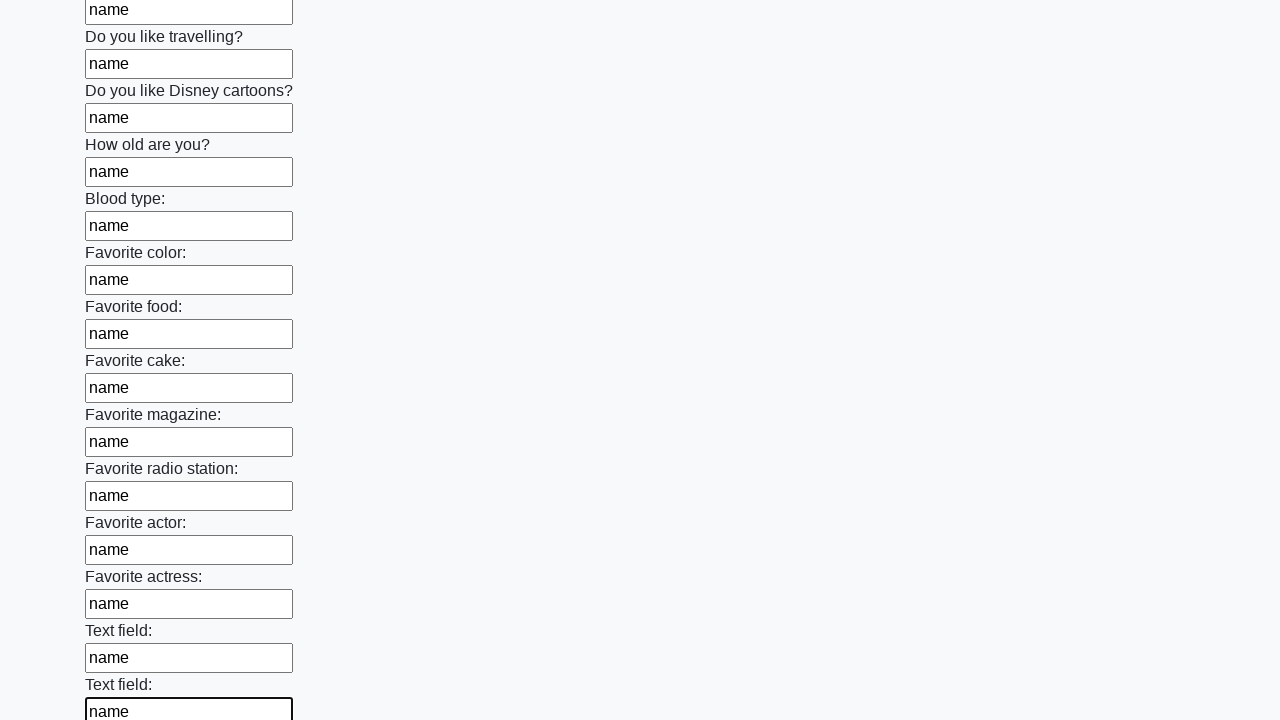

Filled text input field 29 with 'name' on input[type="text"] >> nth=28
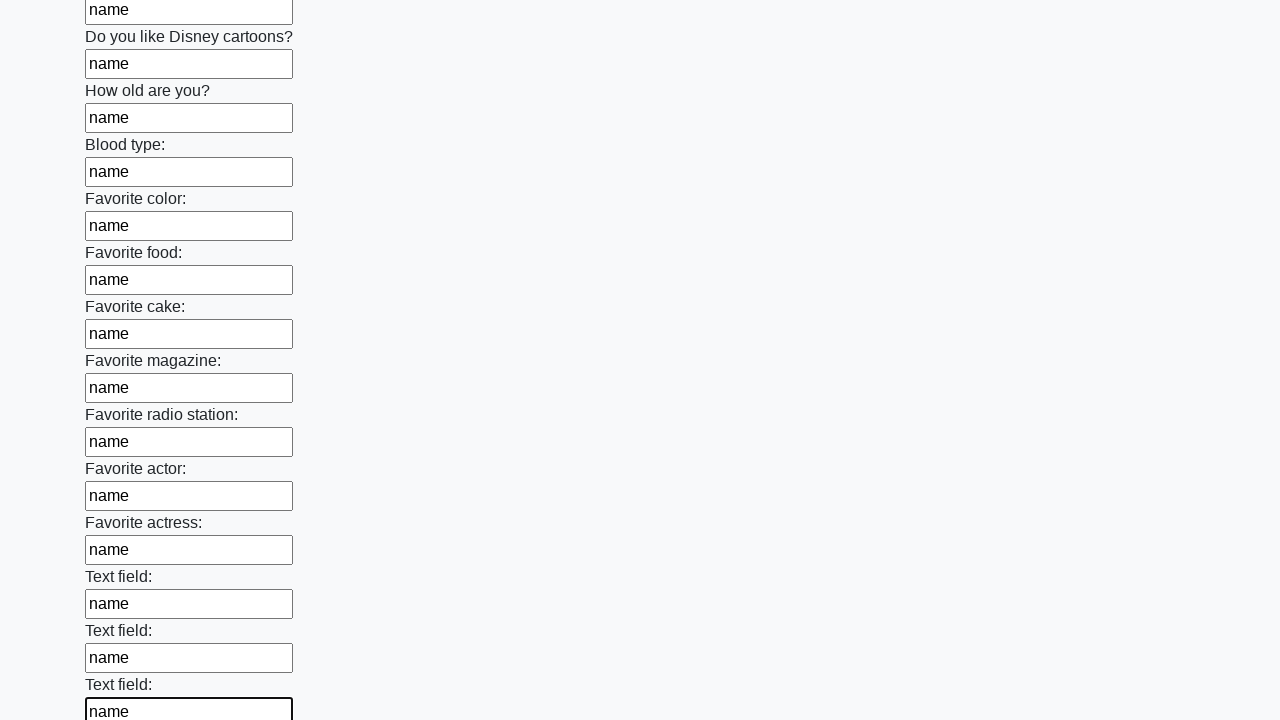

Filled text input field 30 with 'name' on input[type="text"] >> nth=29
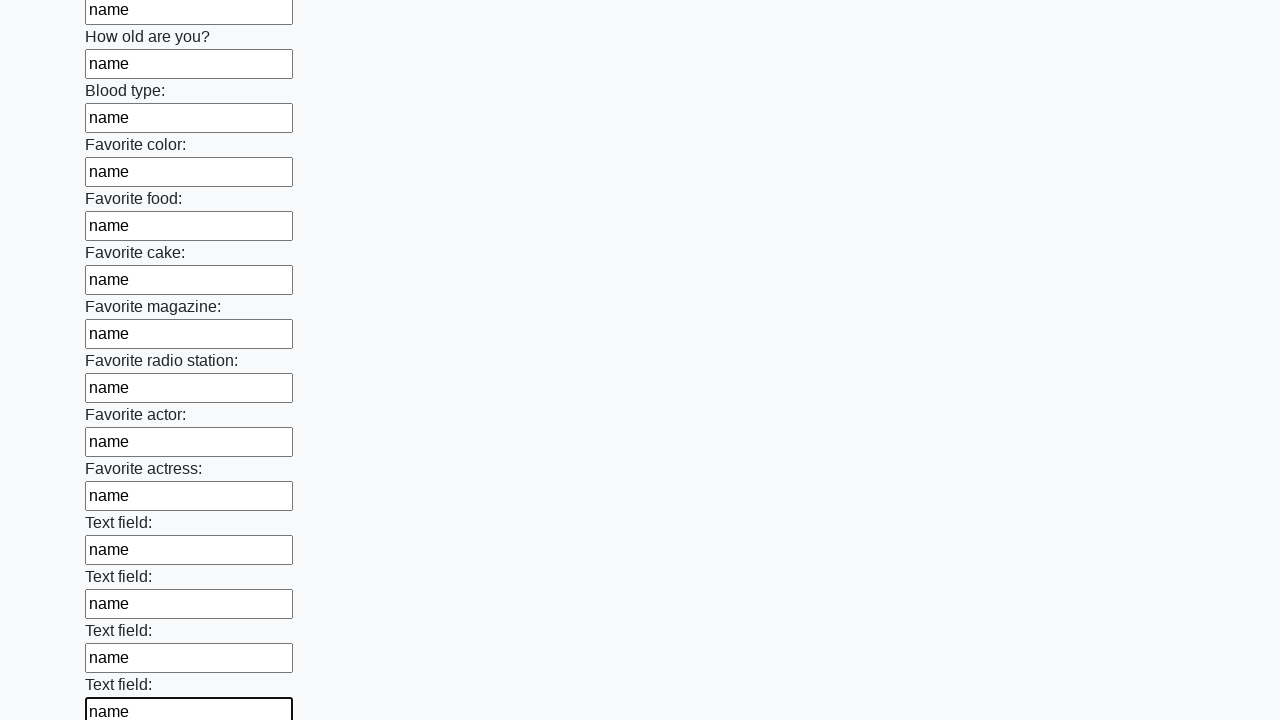

Filled text input field 31 with 'name' on input[type="text"] >> nth=30
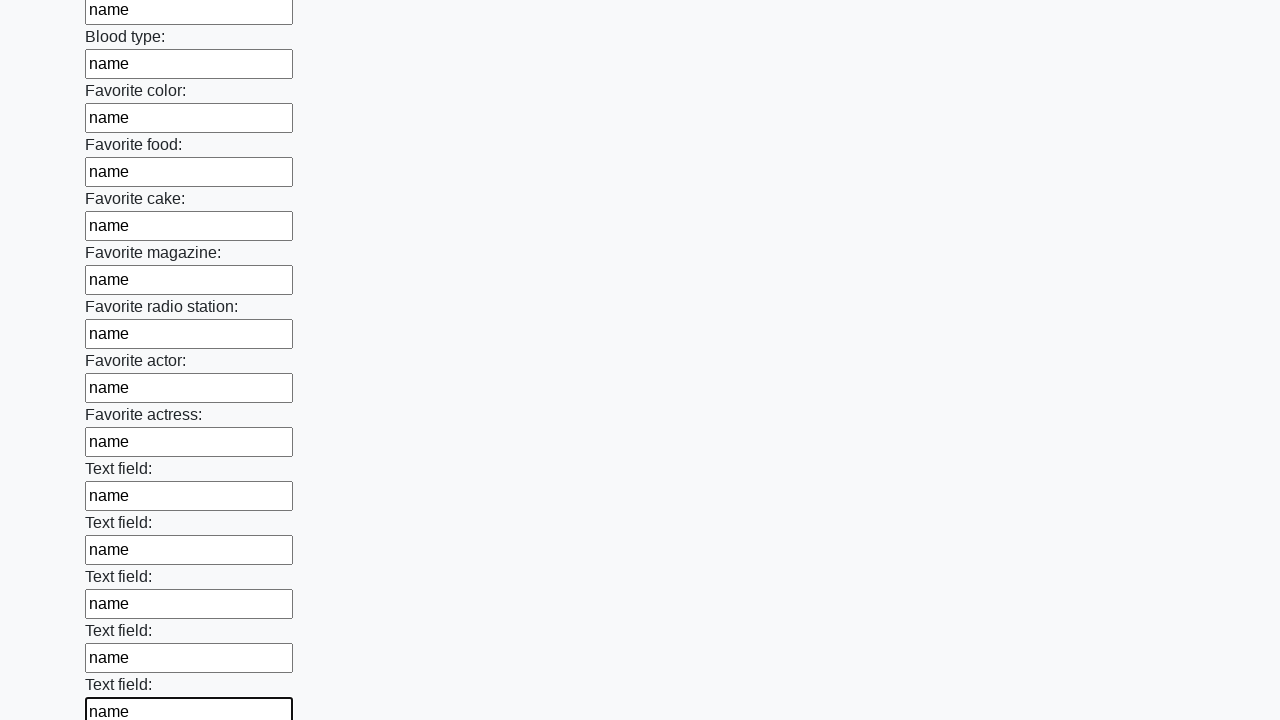

Filled text input field 32 with 'name' on input[type="text"] >> nth=31
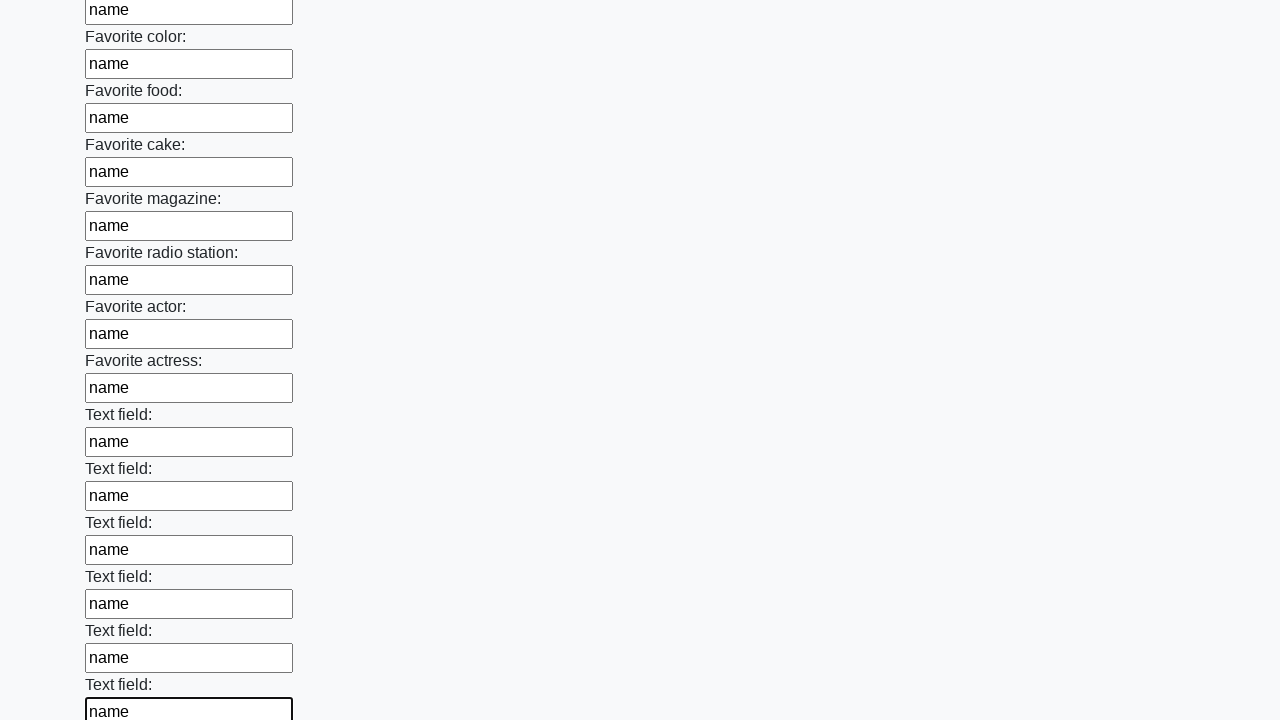

Filled text input field 33 with 'name' on input[type="text"] >> nth=32
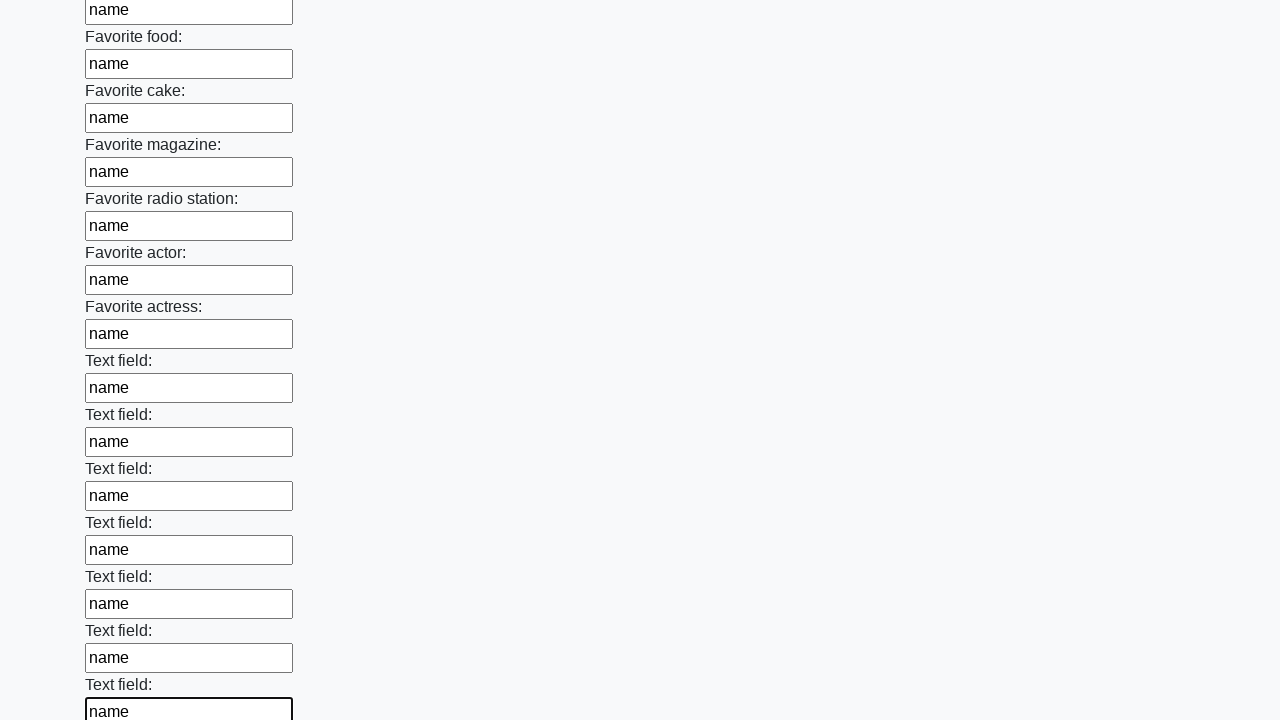

Filled text input field 34 with 'name' on input[type="text"] >> nth=33
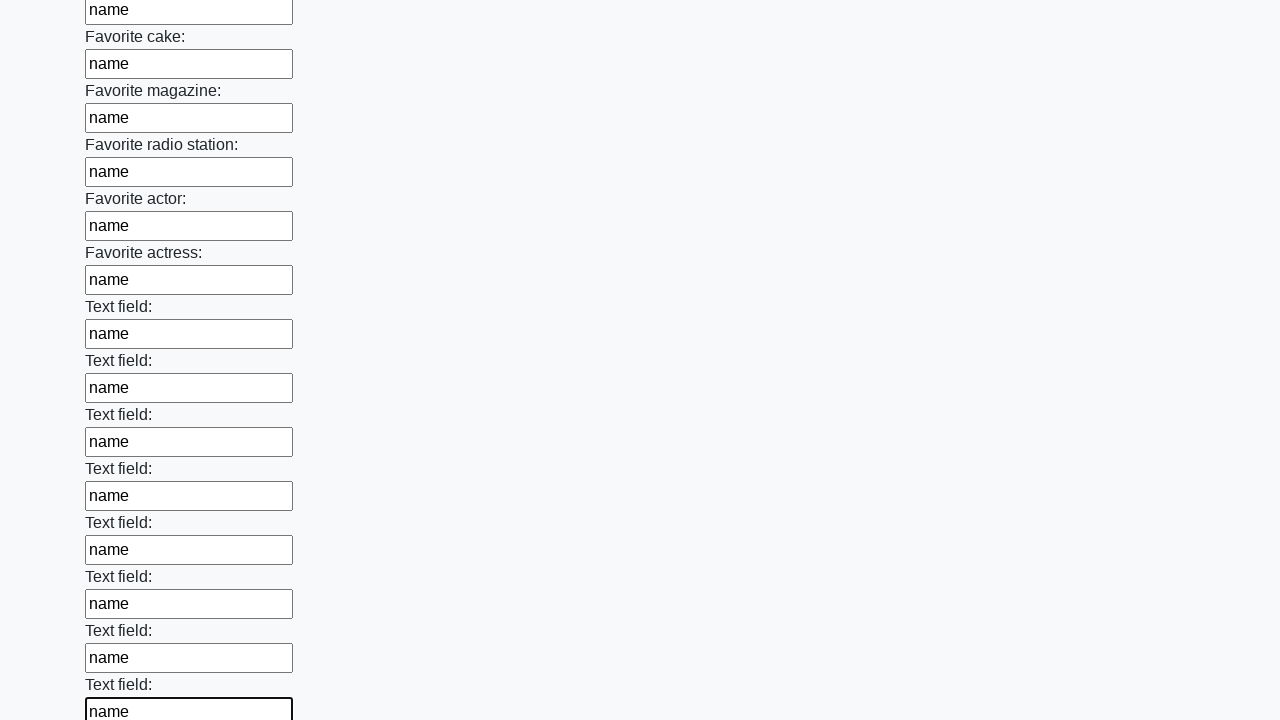

Filled text input field 35 with 'name' on input[type="text"] >> nth=34
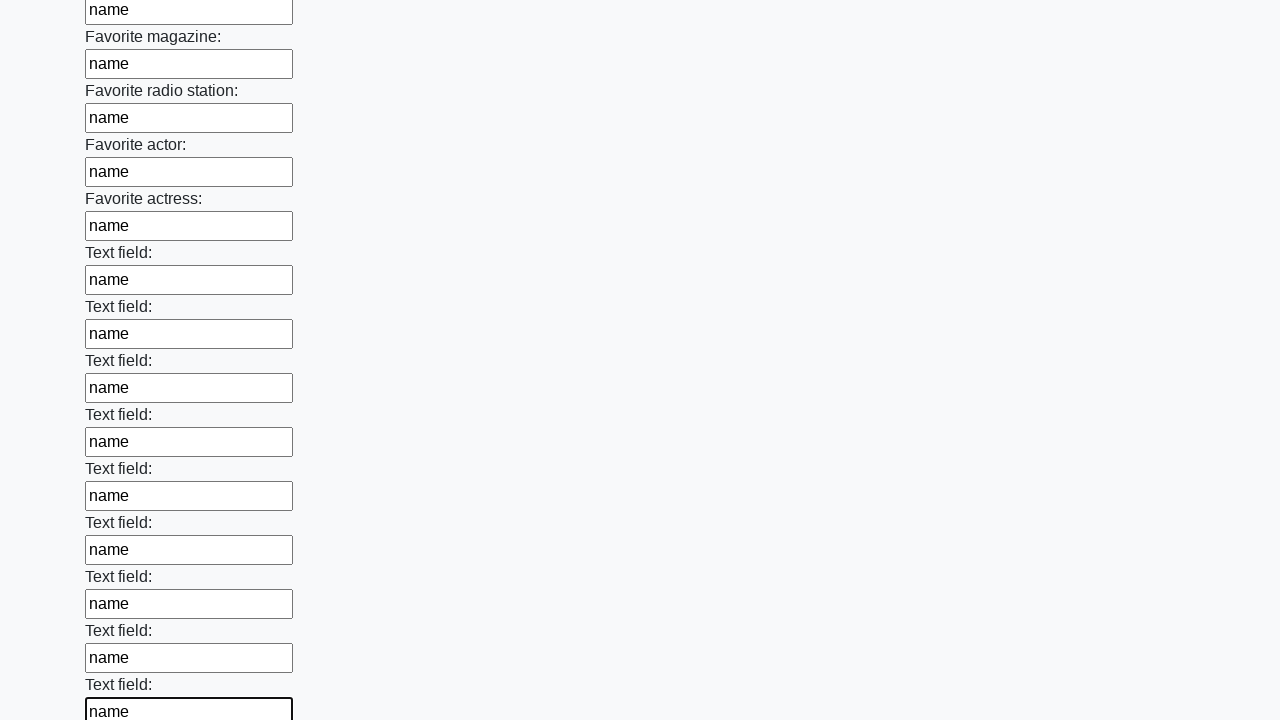

Filled text input field 36 with 'name' on input[type="text"] >> nth=35
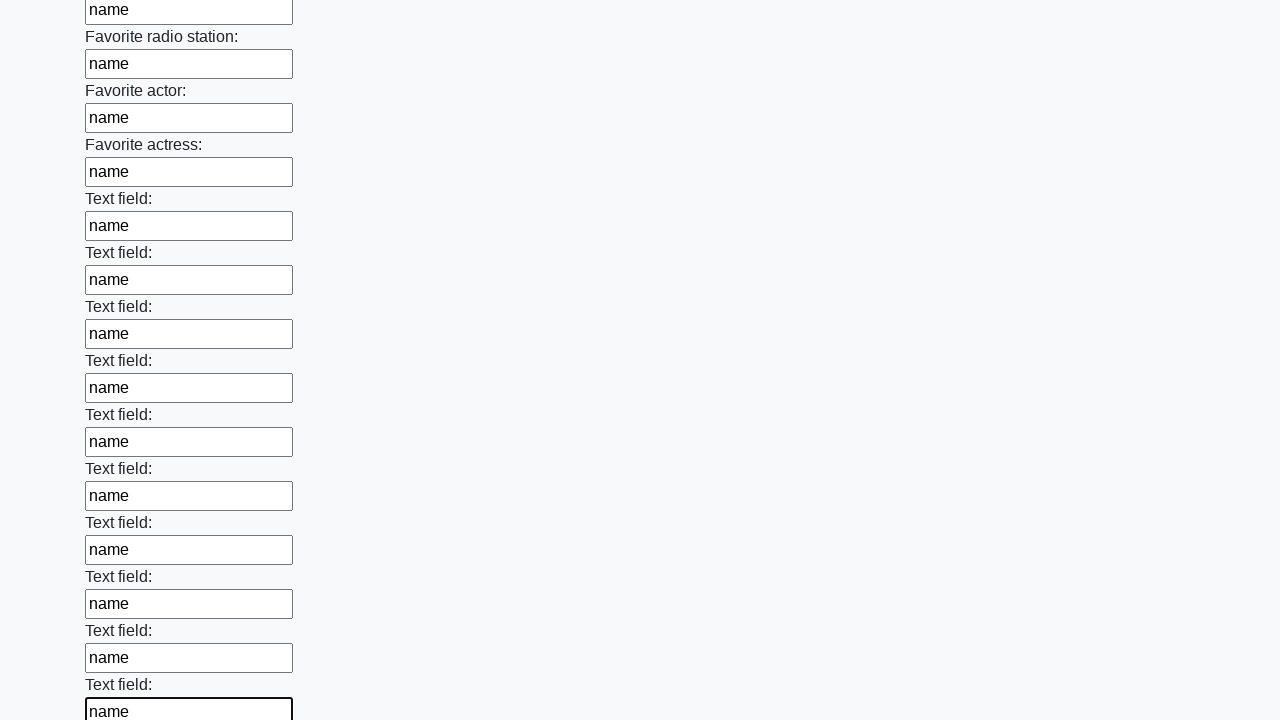

Filled text input field 37 with 'name' on input[type="text"] >> nth=36
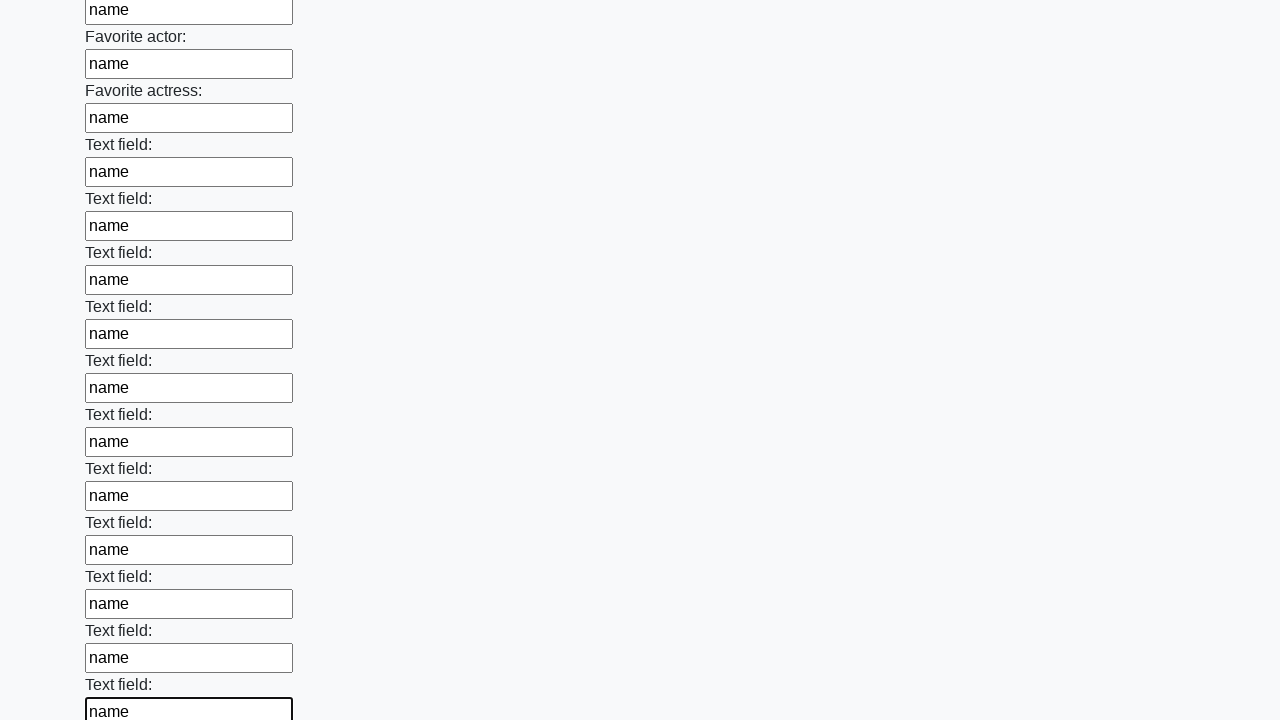

Filled text input field 38 with 'name' on input[type="text"] >> nth=37
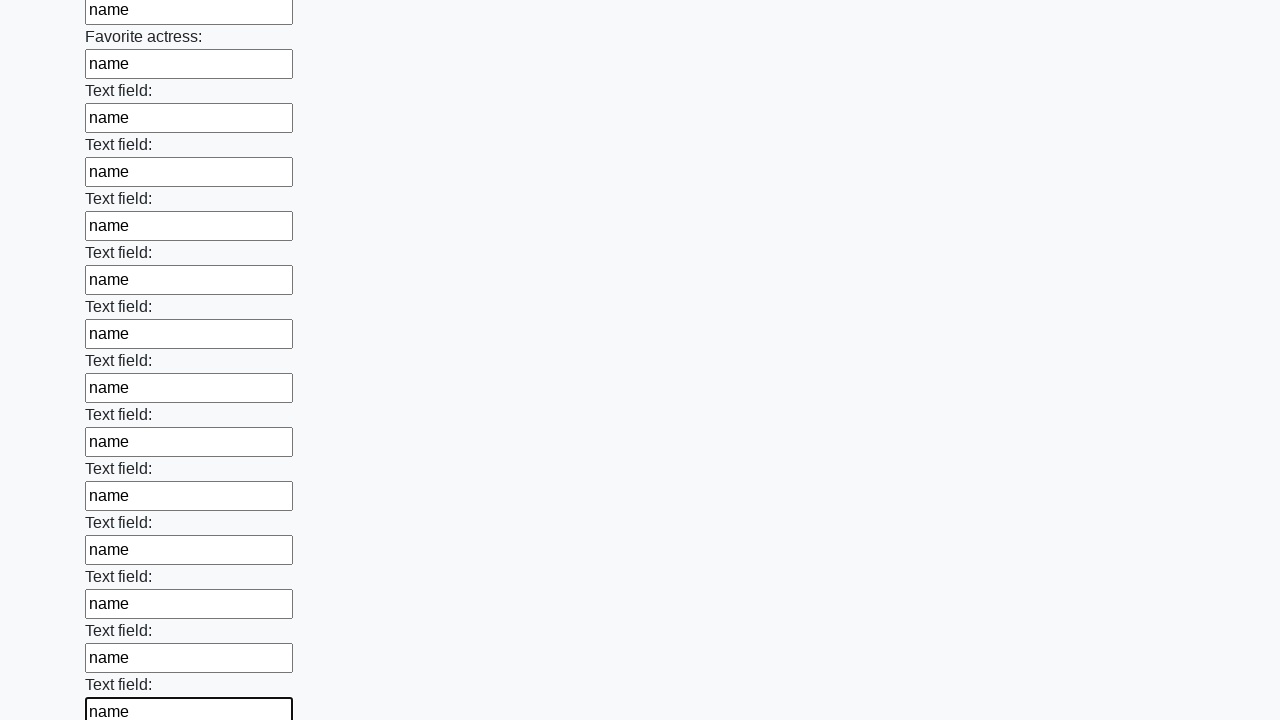

Filled text input field 39 with 'name' on input[type="text"] >> nth=38
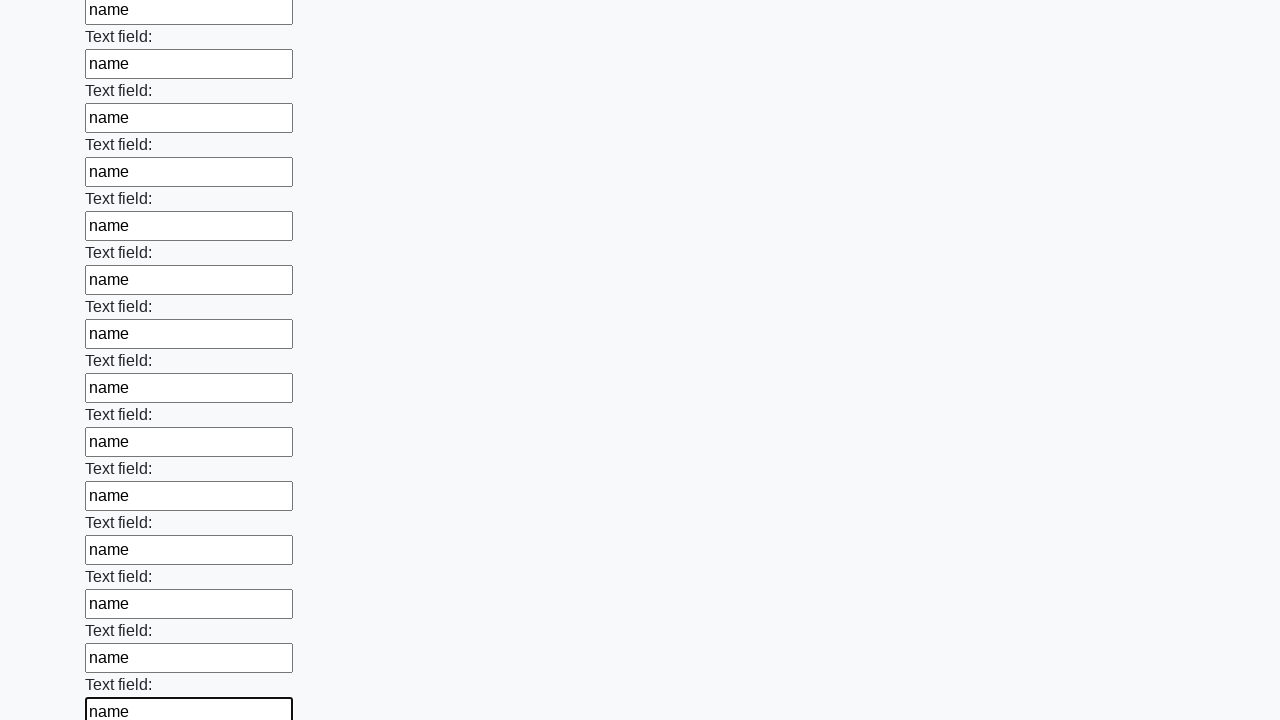

Filled text input field 40 with 'name' on input[type="text"] >> nth=39
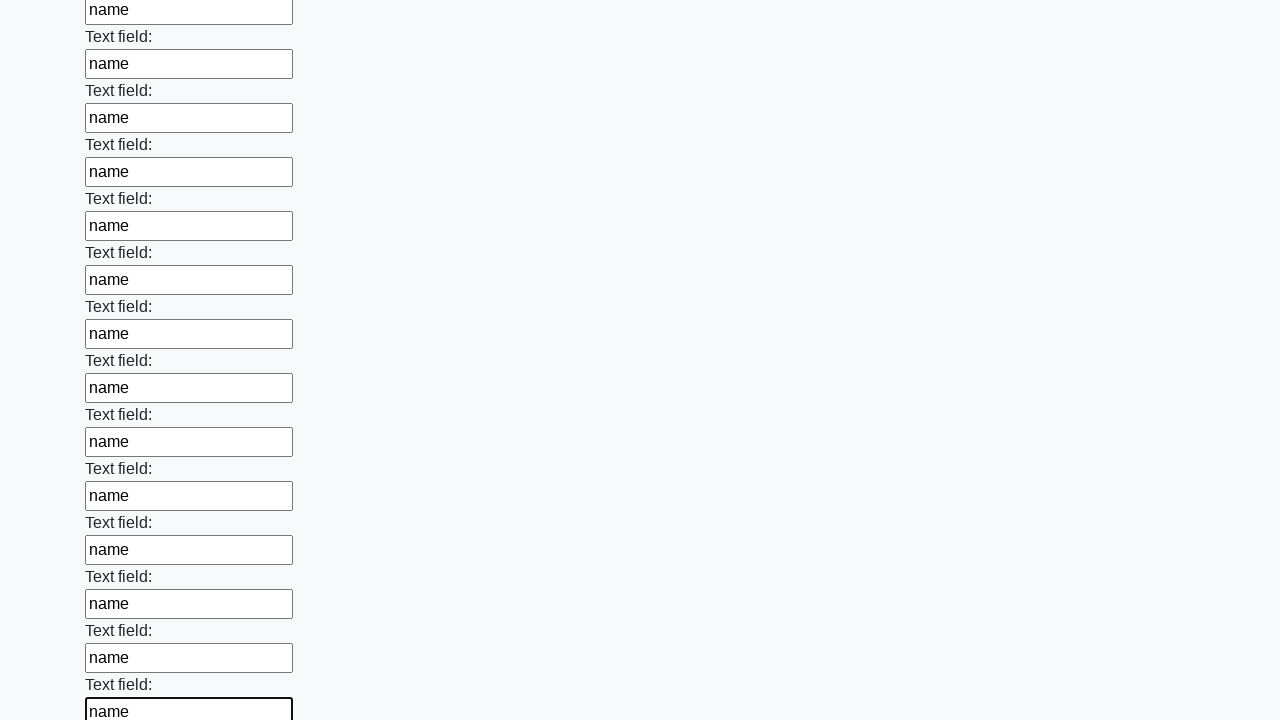

Filled text input field 41 with 'name' on input[type="text"] >> nth=40
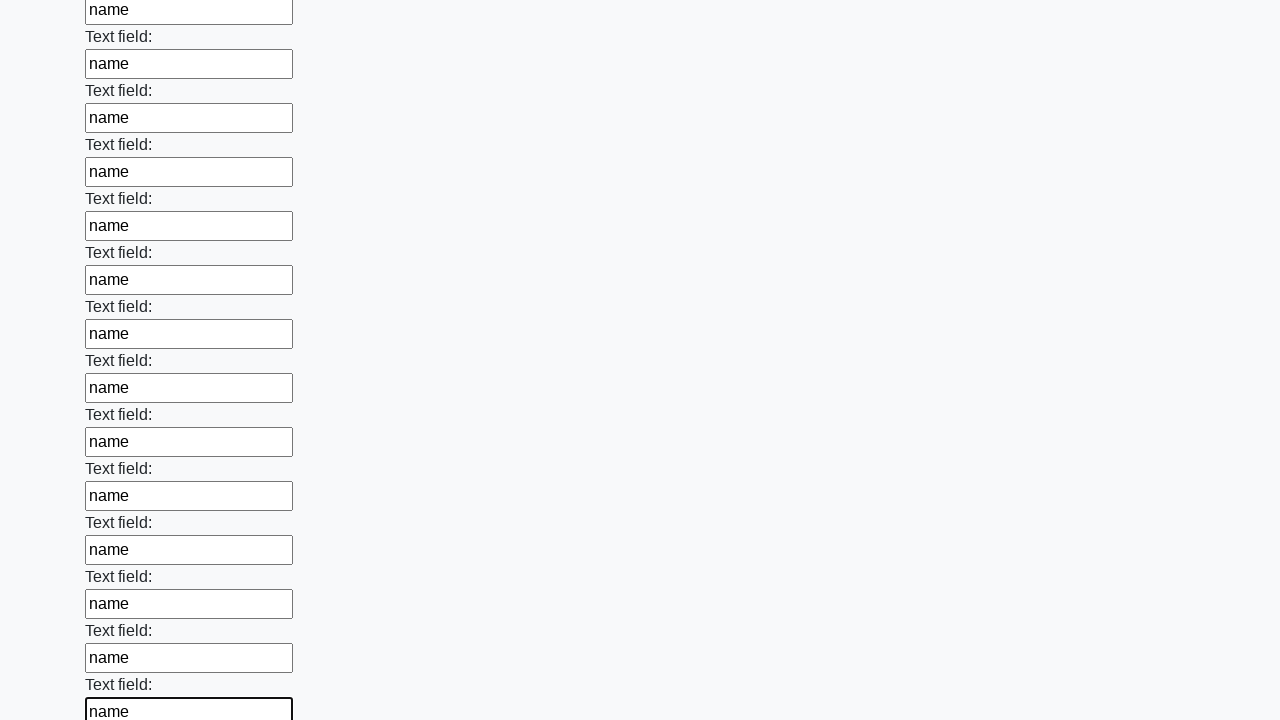

Filled text input field 42 with 'name' on input[type="text"] >> nth=41
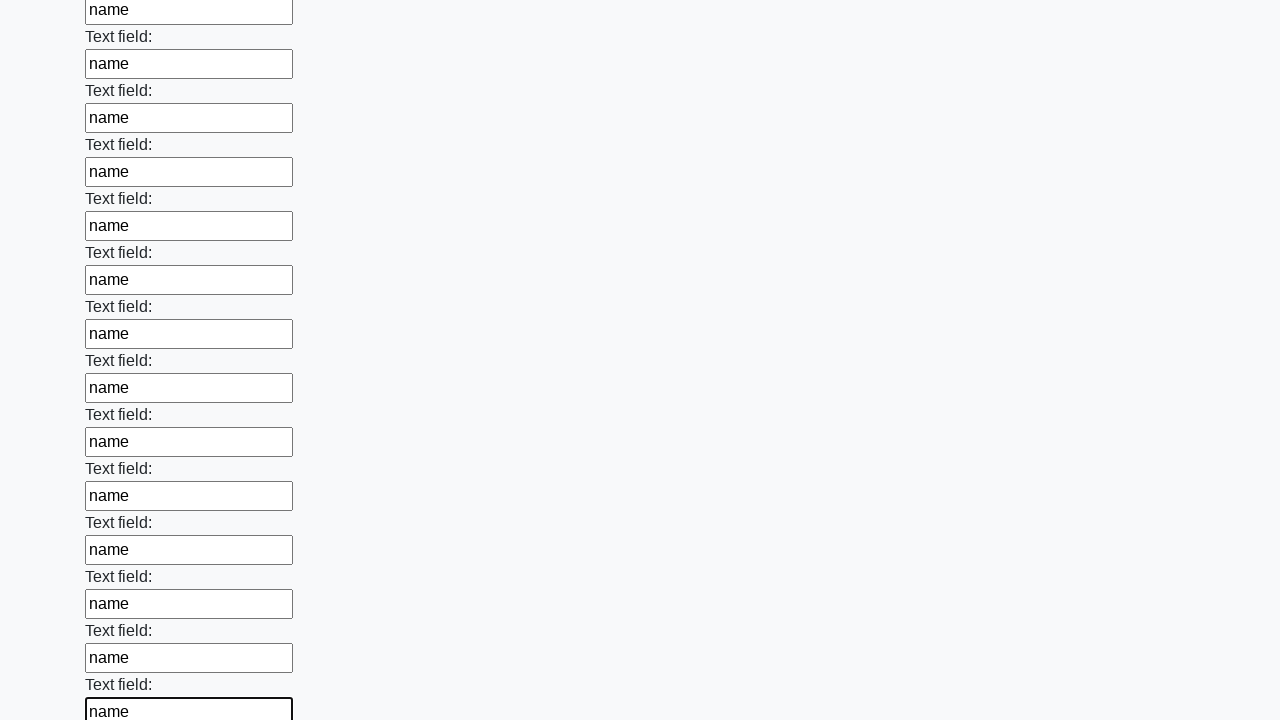

Filled text input field 43 with 'name' on input[type="text"] >> nth=42
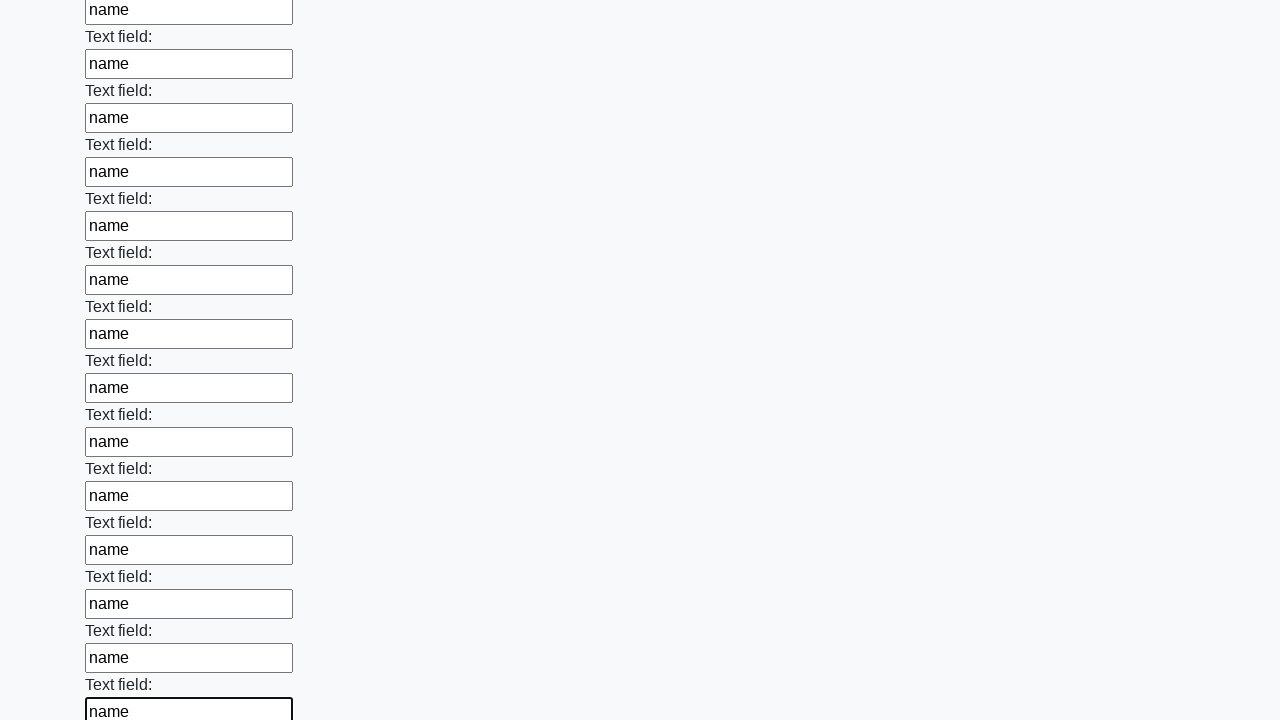

Filled text input field 44 with 'name' on input[type="text"] >> nth=43
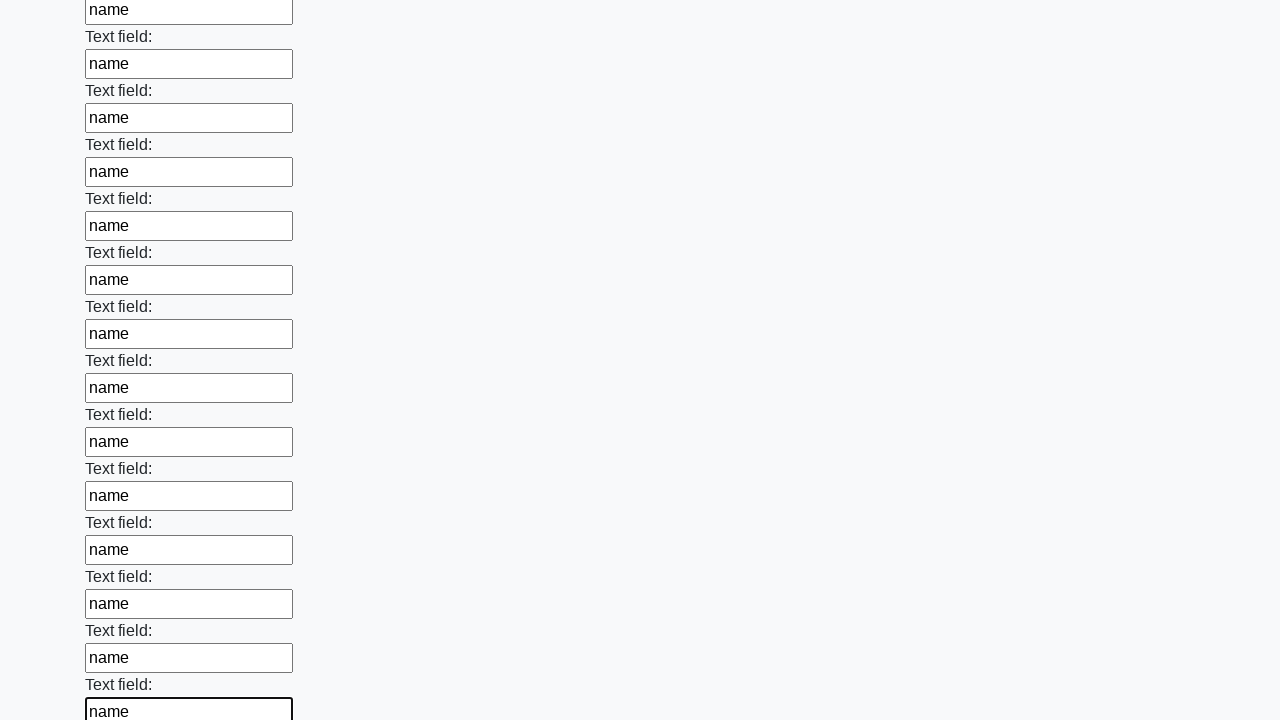

Filled text input field 45 with 'name' on input[type="text"] >> nth=44
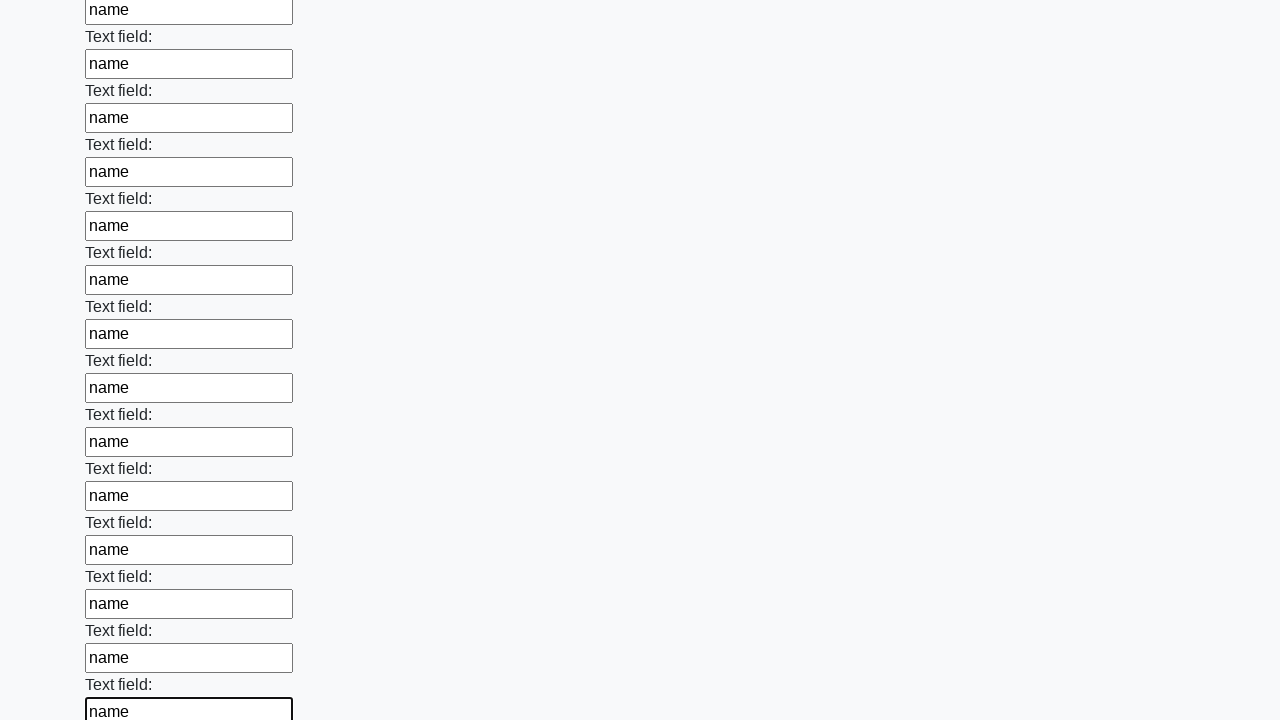

Filled text input field 46 with 'name' on input[type="text"] >> nth=45
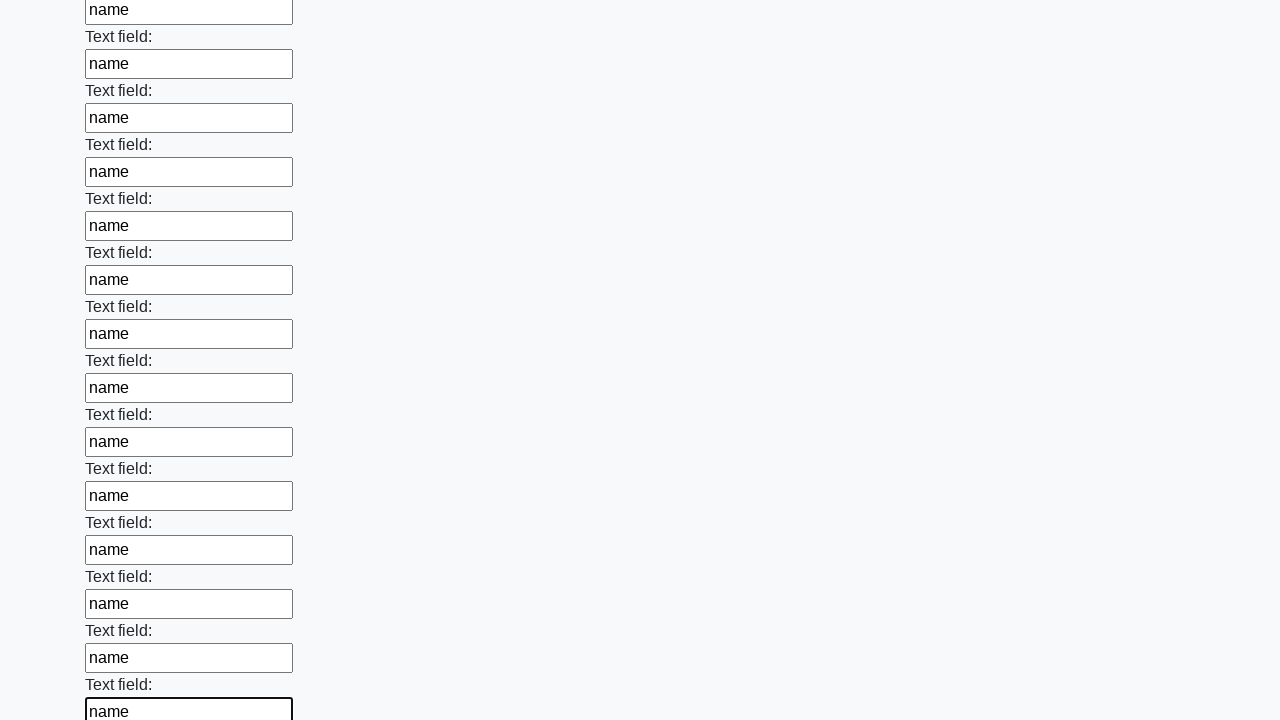

Filled text input field 47 with 'name' on input[type="text"] >> nth=46
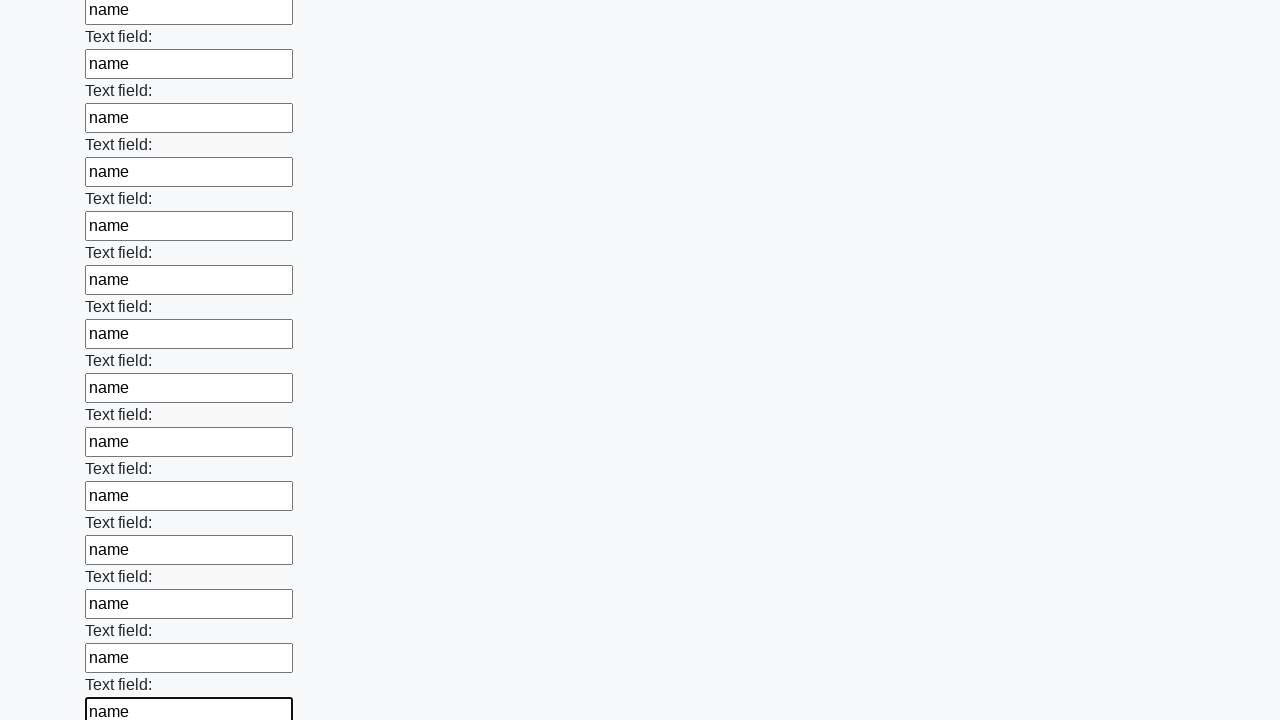

Filled text input field 48 with 'name' on input[type="text"] >> nth=47
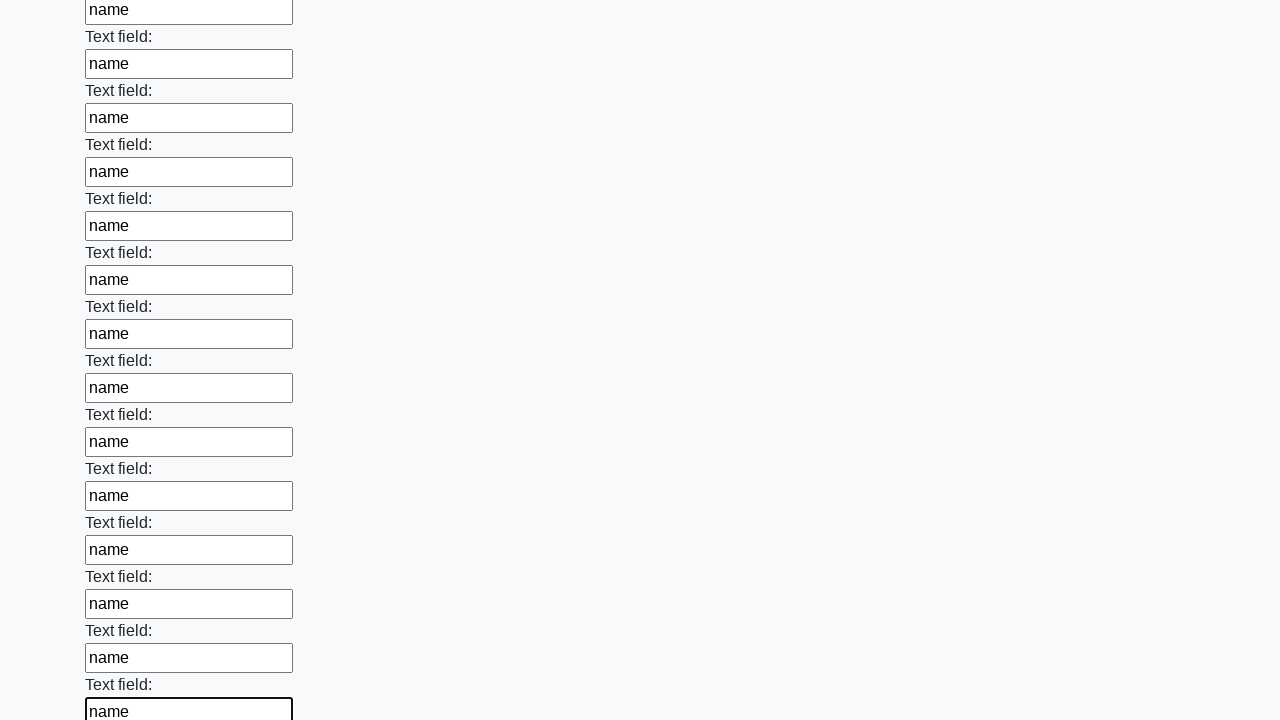

Filled text input field 49 with 'name' on input[type="text"] >> nth=48
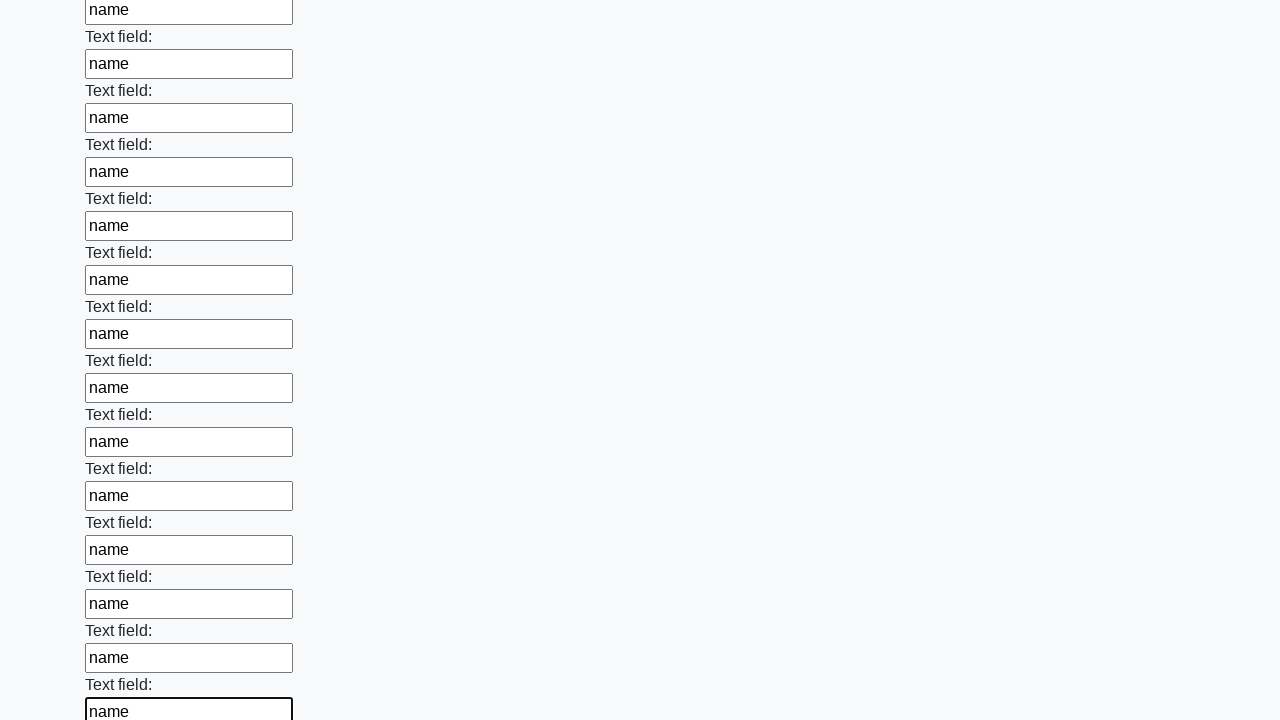

Filled text input field 50 with 'name' on input[type="text"] >> nth=49
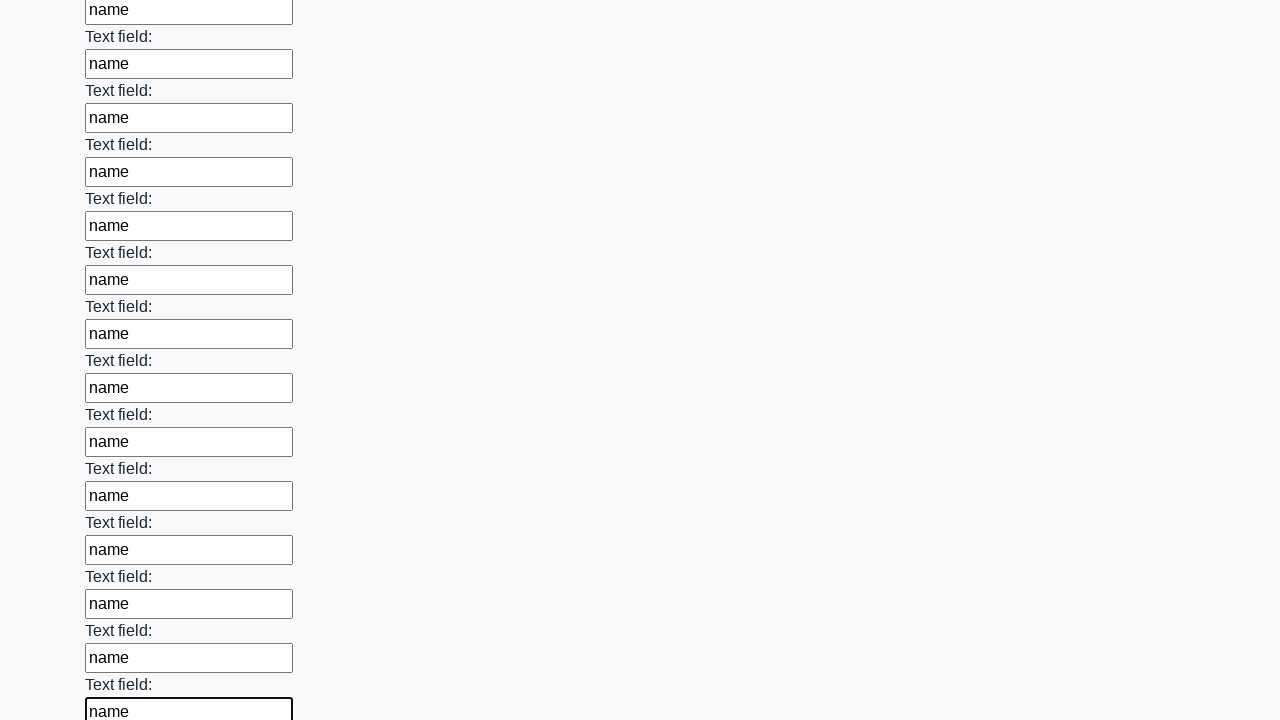

Filled text input field 51 with 'name' on input[type="text"] >> nth=50
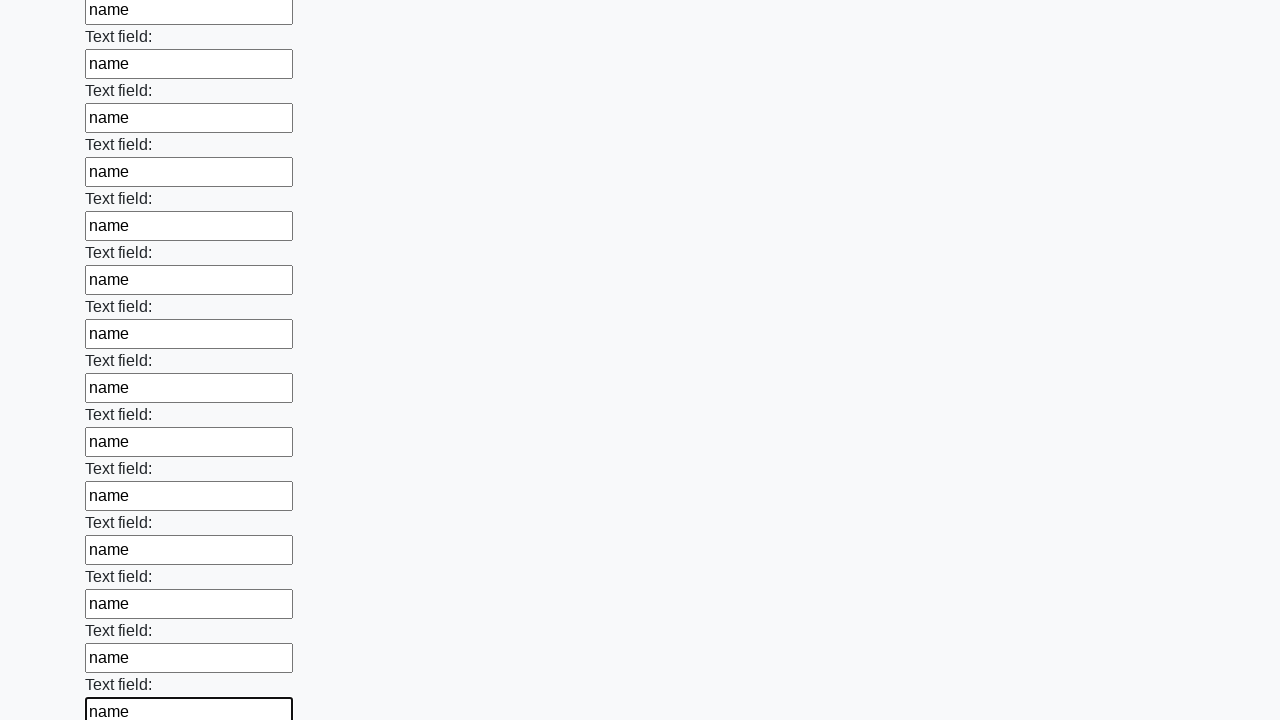

Filled text input field 52 with 'name' on input[type="text"] >> nth=51
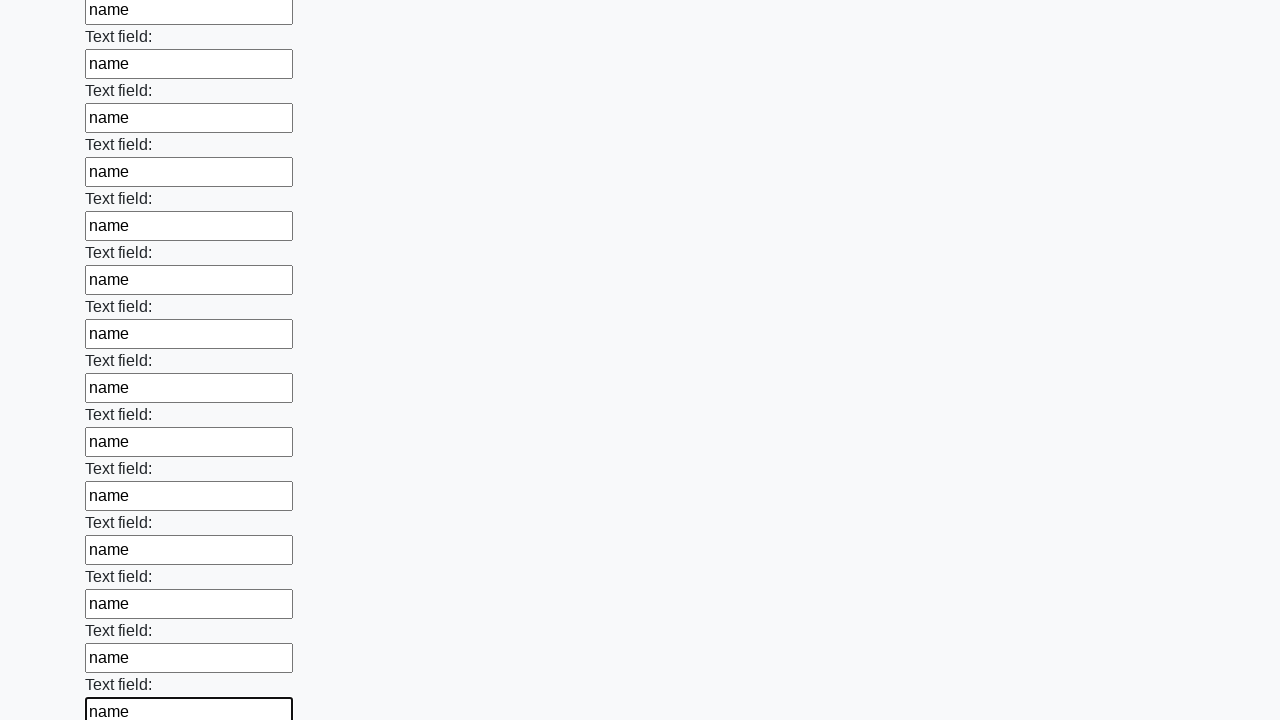

Filled text input field 53 with 'name' on input[type="text"] >> nth=52
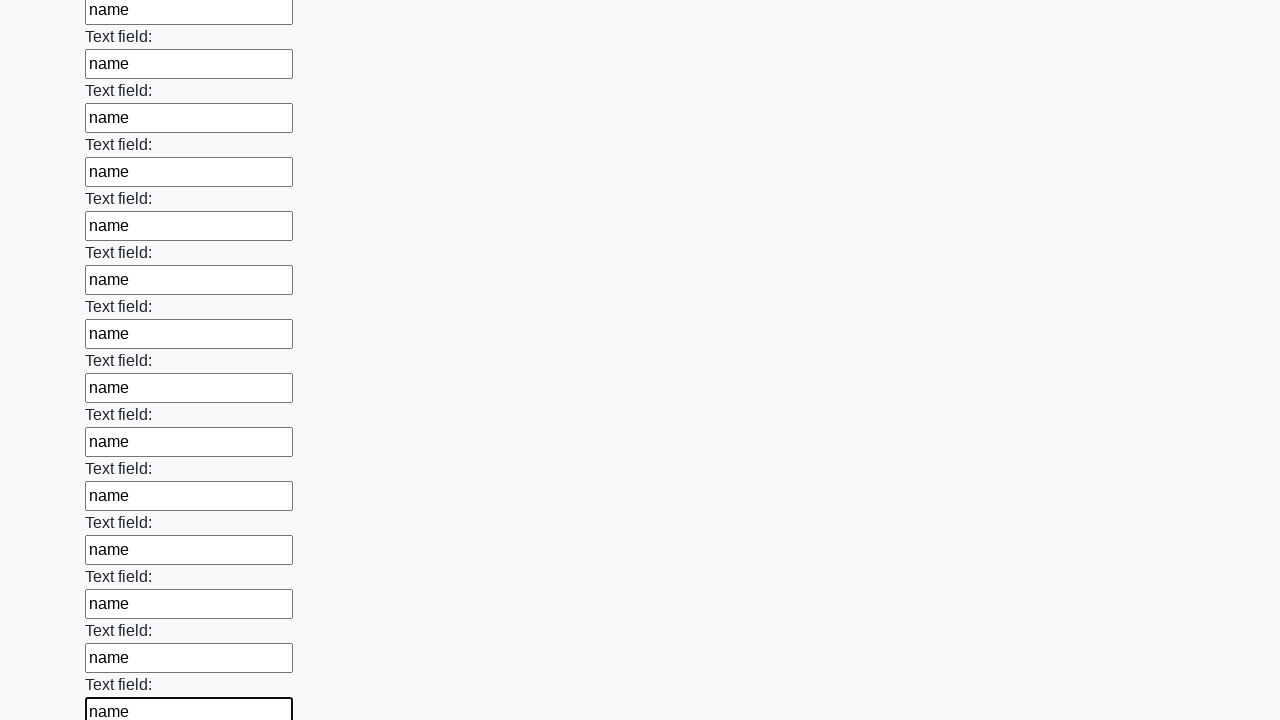

Filled text input field 54 with 'name' on input[type="text"] >> nth=53
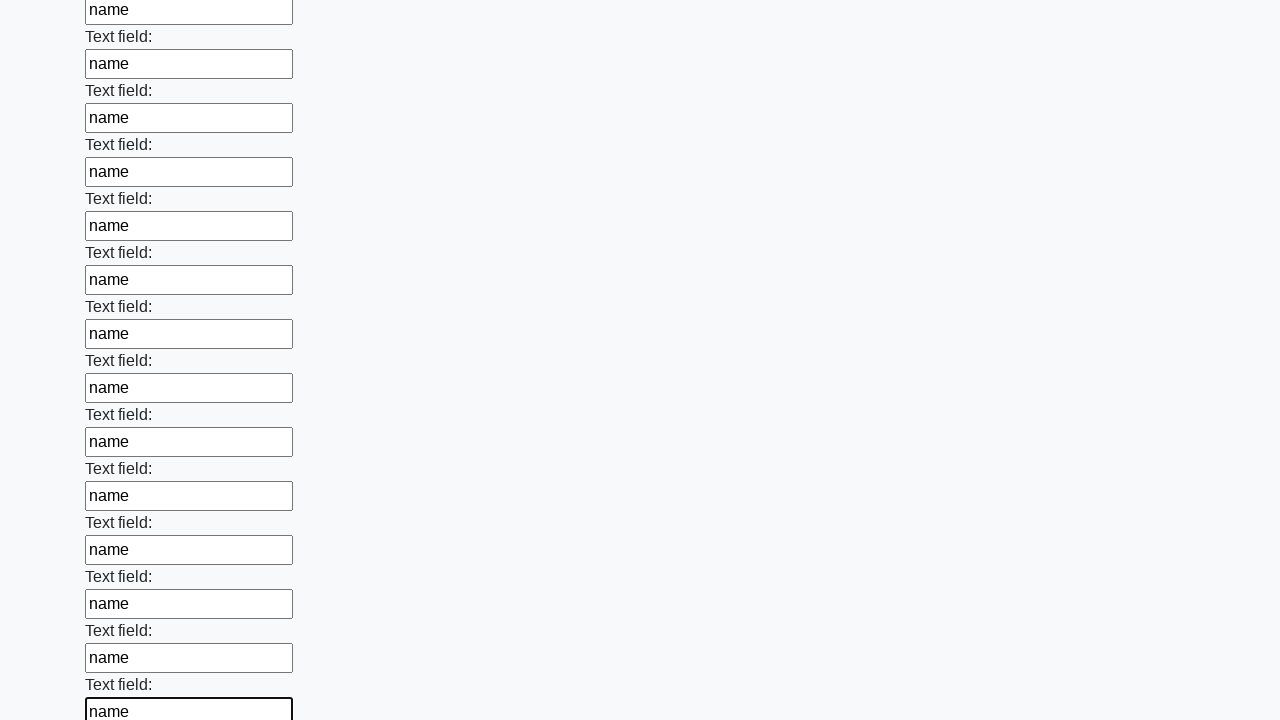

Filled text input field 55 with 'name' on input[type="text"] >> nth=54
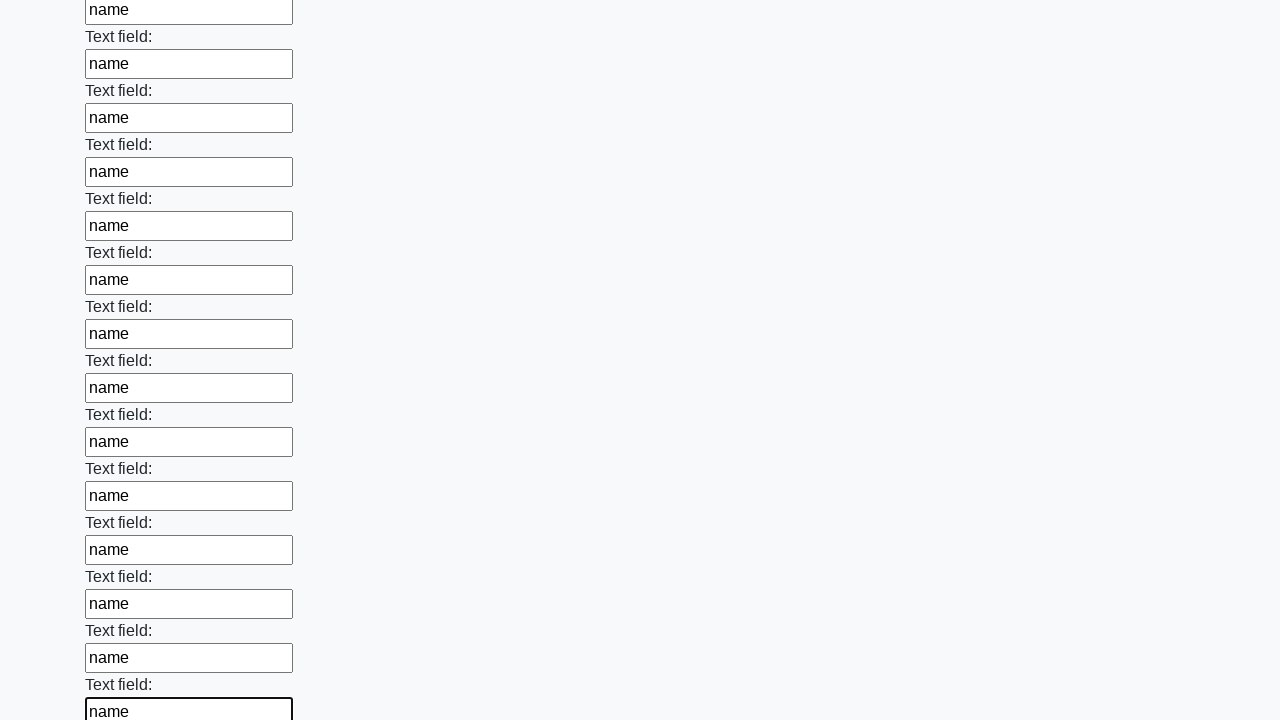

Filled text input field 56 with 'name' on input[type="text"] >> nth=55
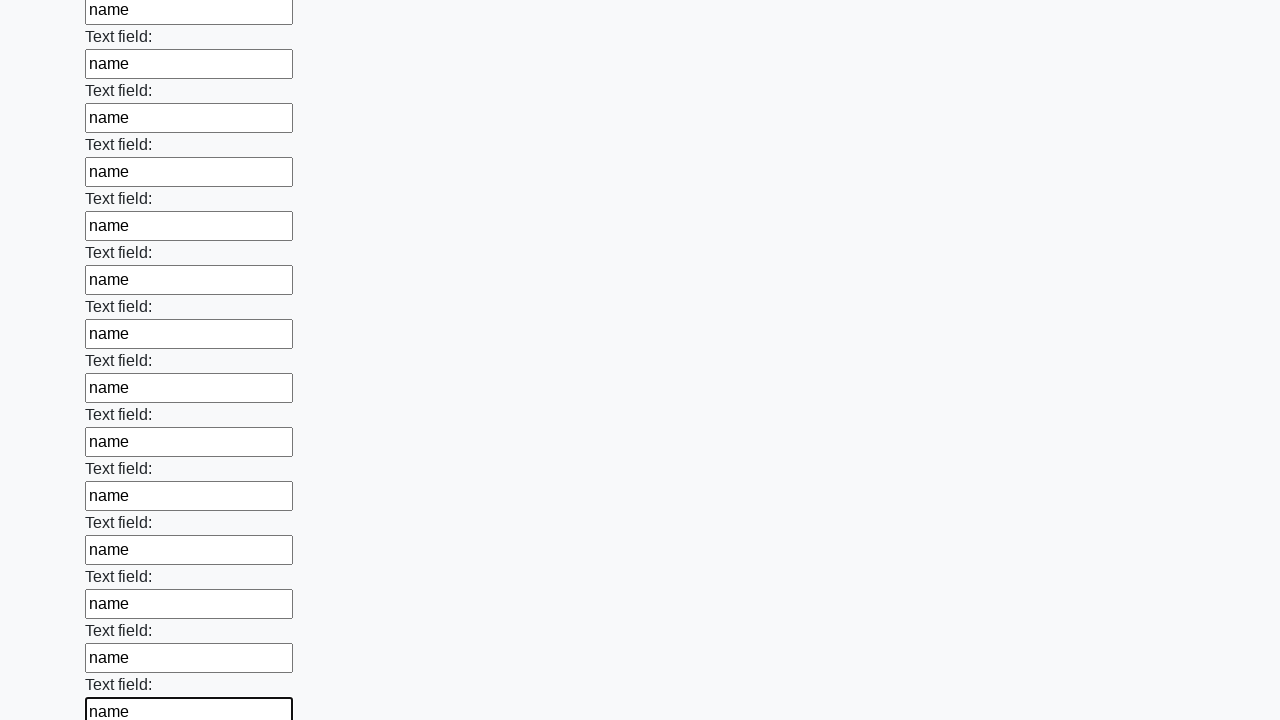

Filled text input field 57 with 'name' on input[type="text"] >> nth=56
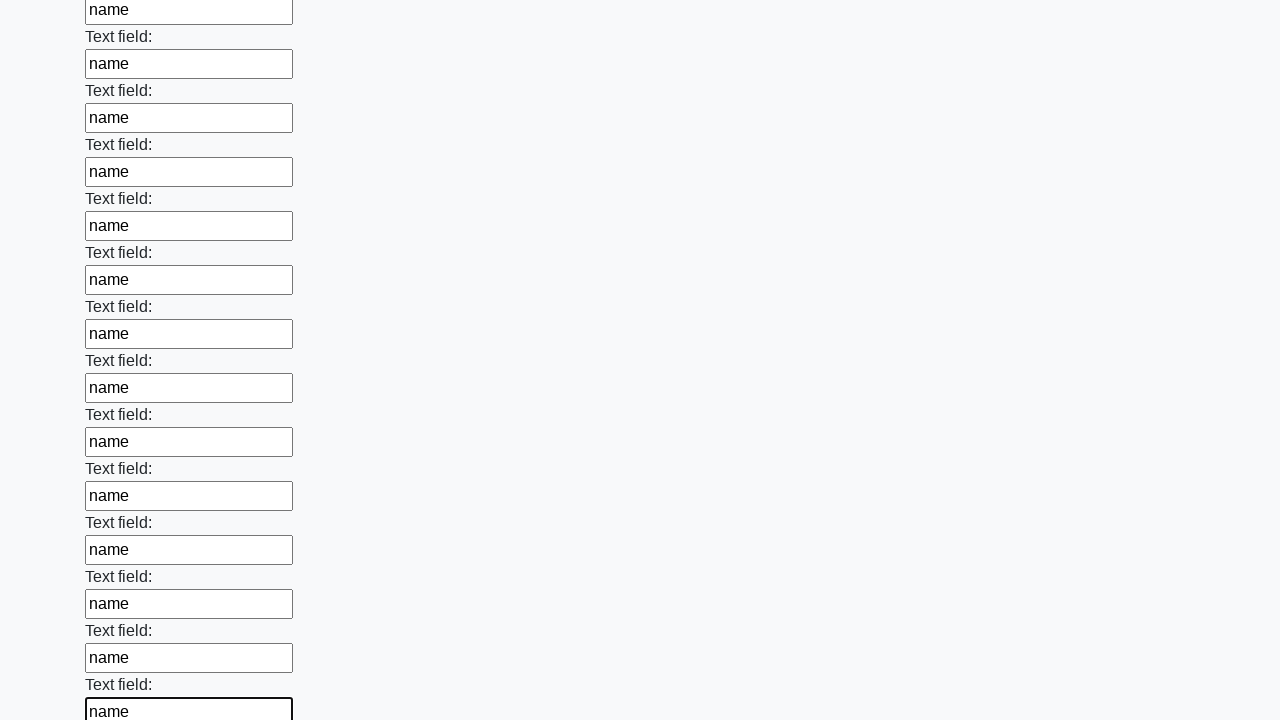

Filled text input field 58 with 'name' on input[type="text"] >> nth=57
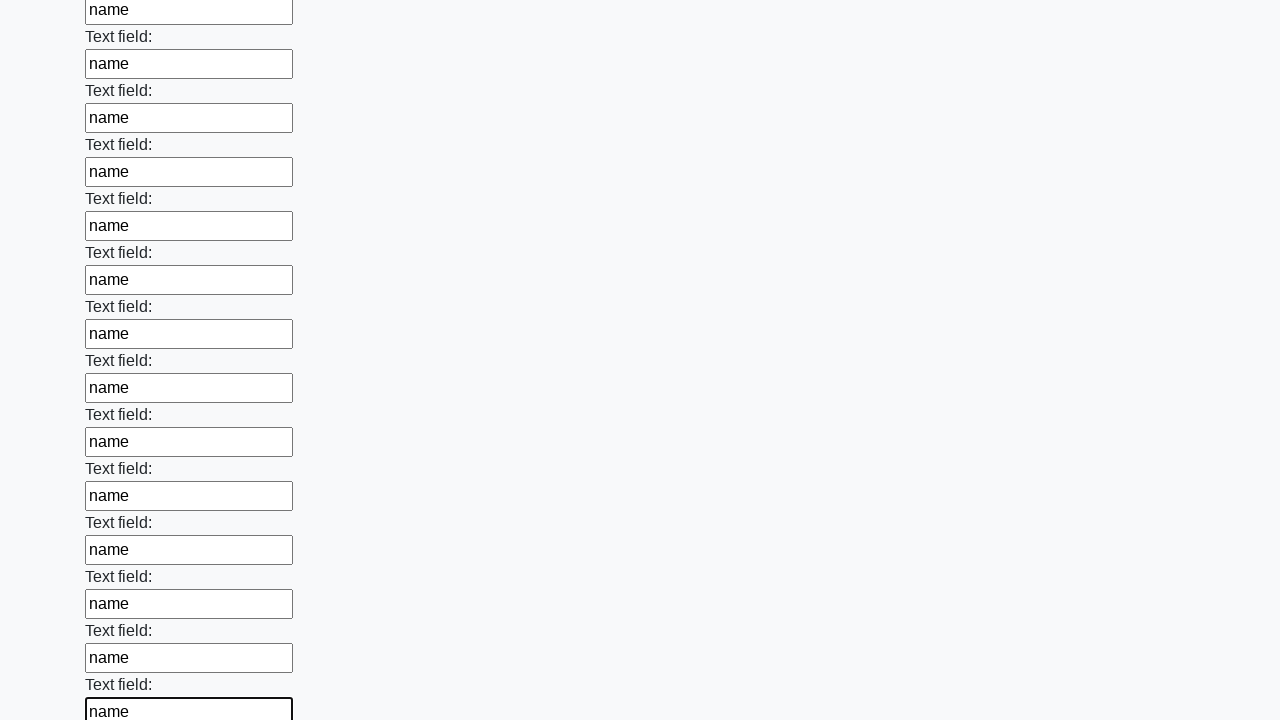

Filled text input field 59 with 'name' on input[type="text"] >> nth=58
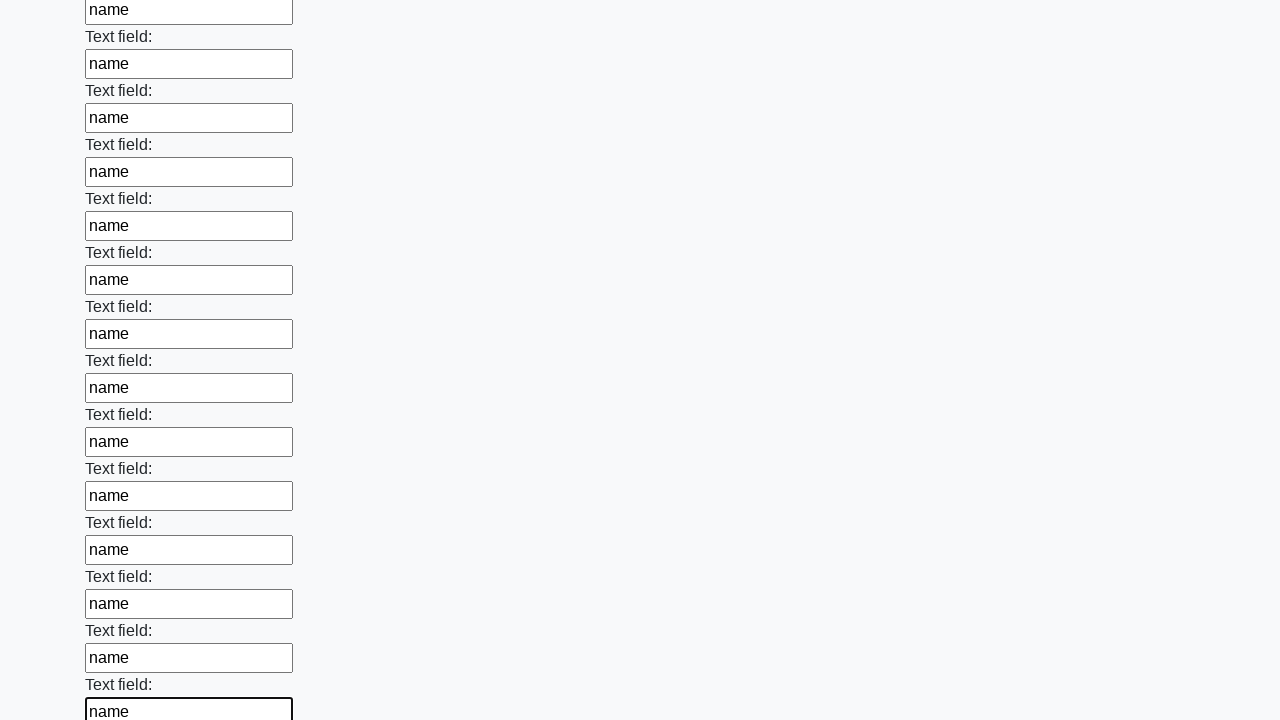

Filled text input field 60 with 'name' on input[type="text"] >> nth=59
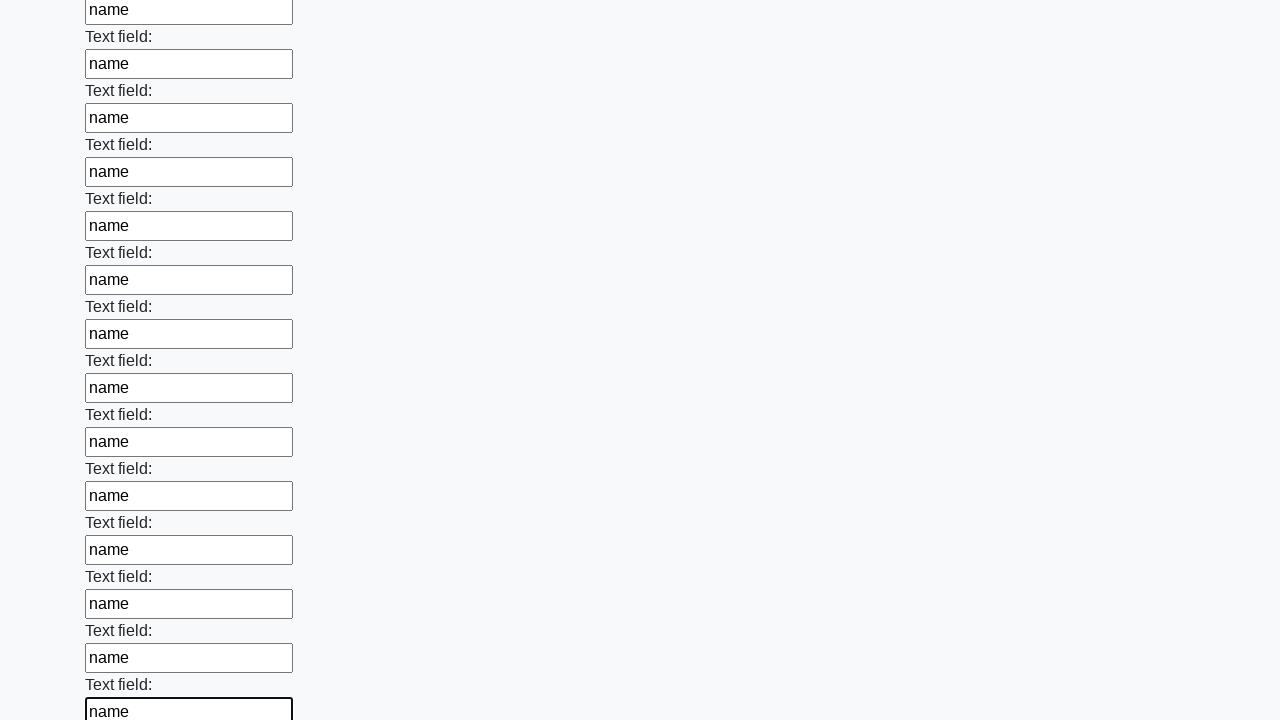

Filled text input field 61 with 'name' on input[type="text"] >> nth=60
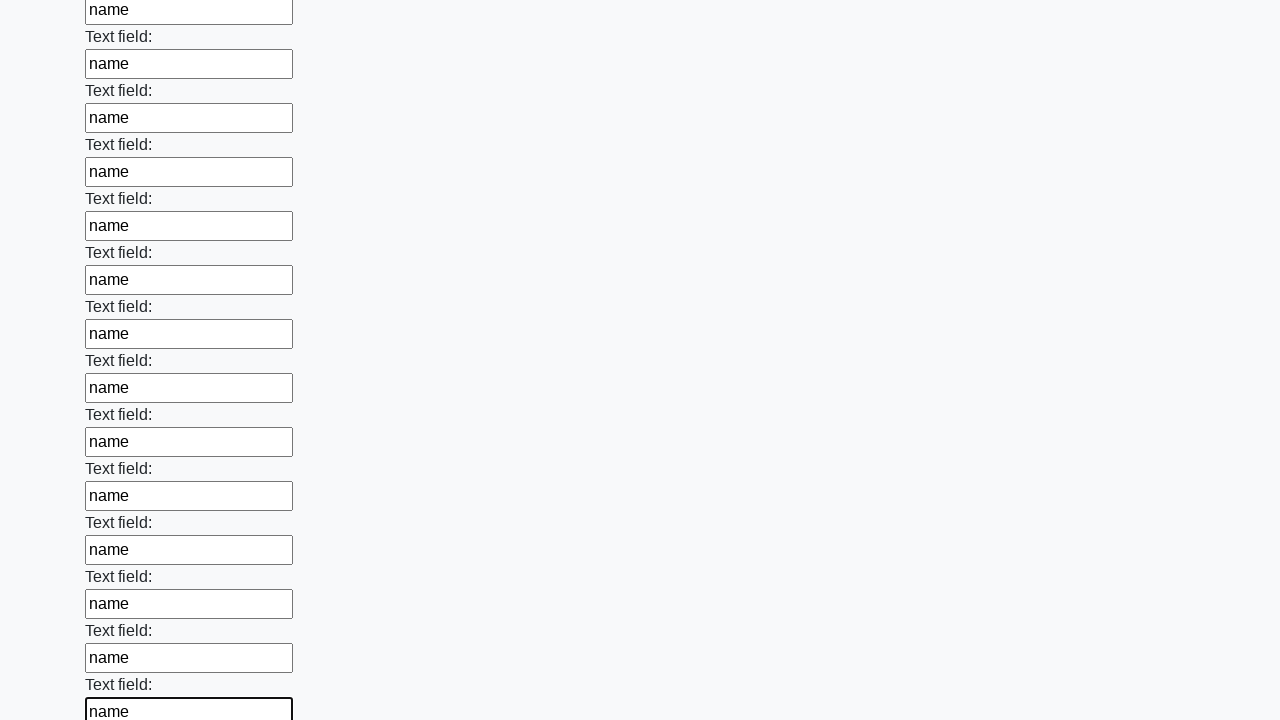

Filled text input field 62 with 'name' on input[type="text"] >> nth=61
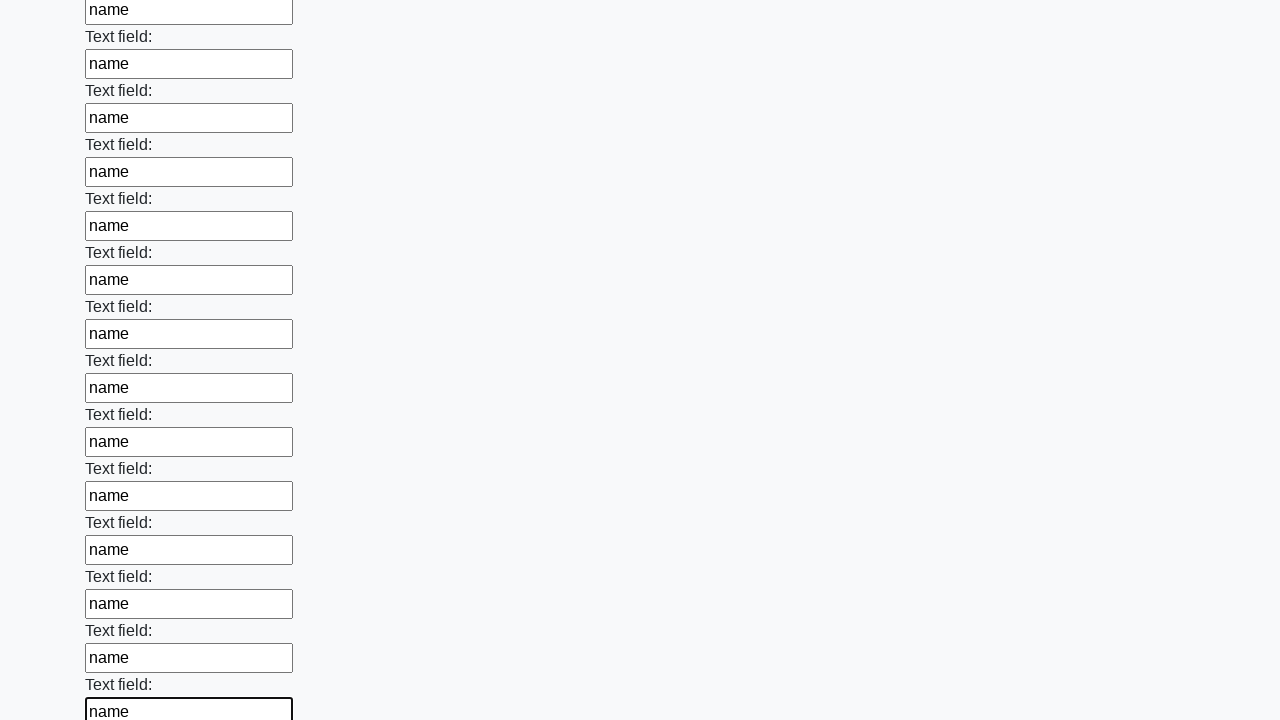

Filled text input field 63 with 'name' on input[type="text"] >> nth=62
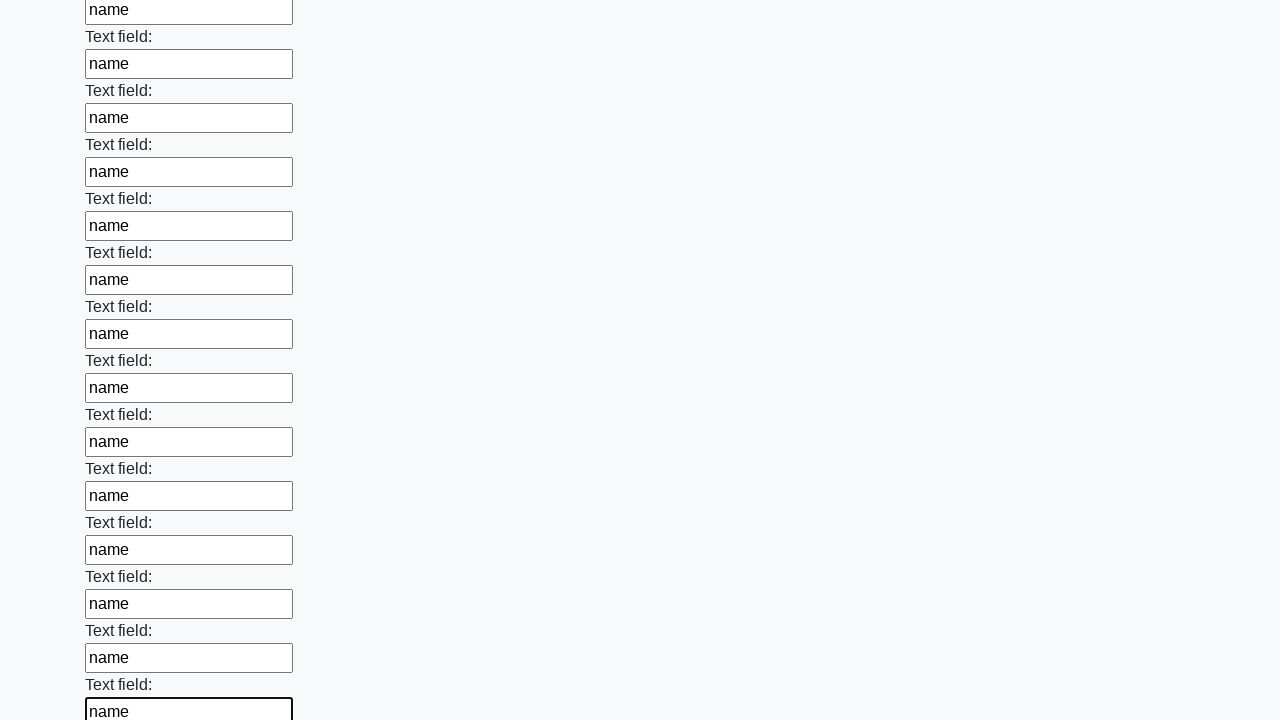

Filled text input field 64 with 'name' on input[type="text"] >> nth=63
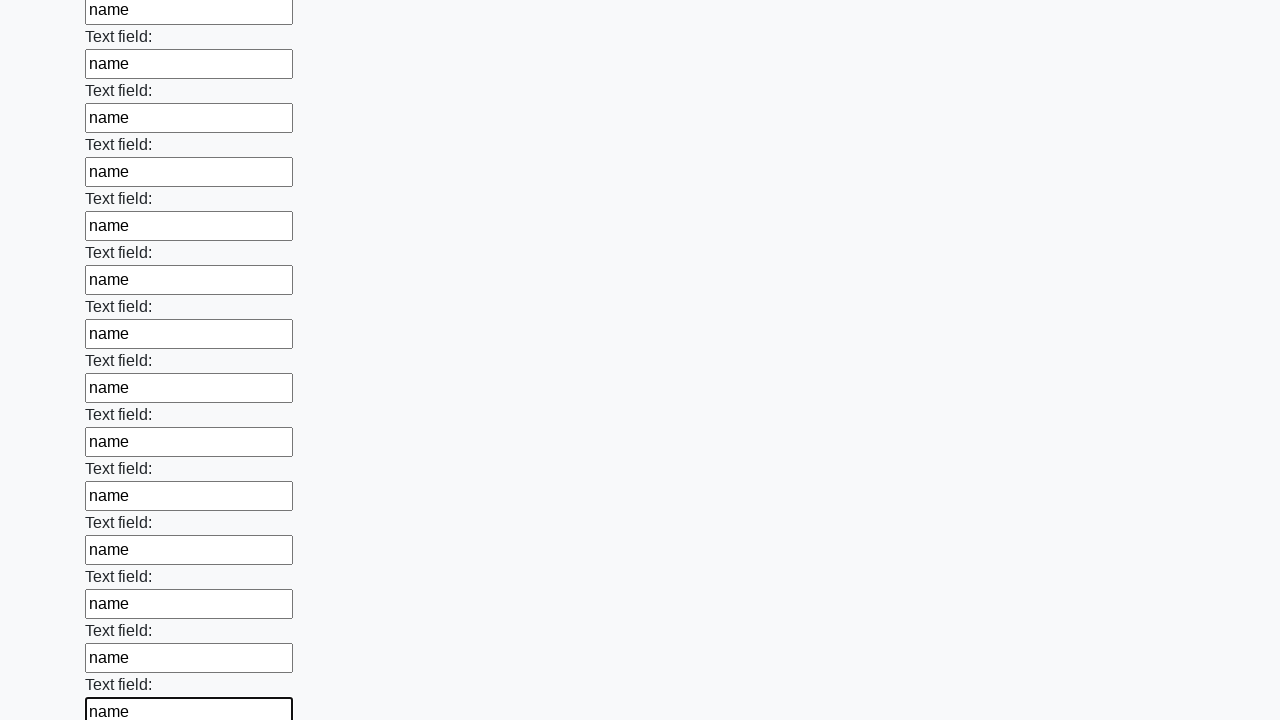

Filled text input field 65 with 'name' on input[type="text"] >> nth=64
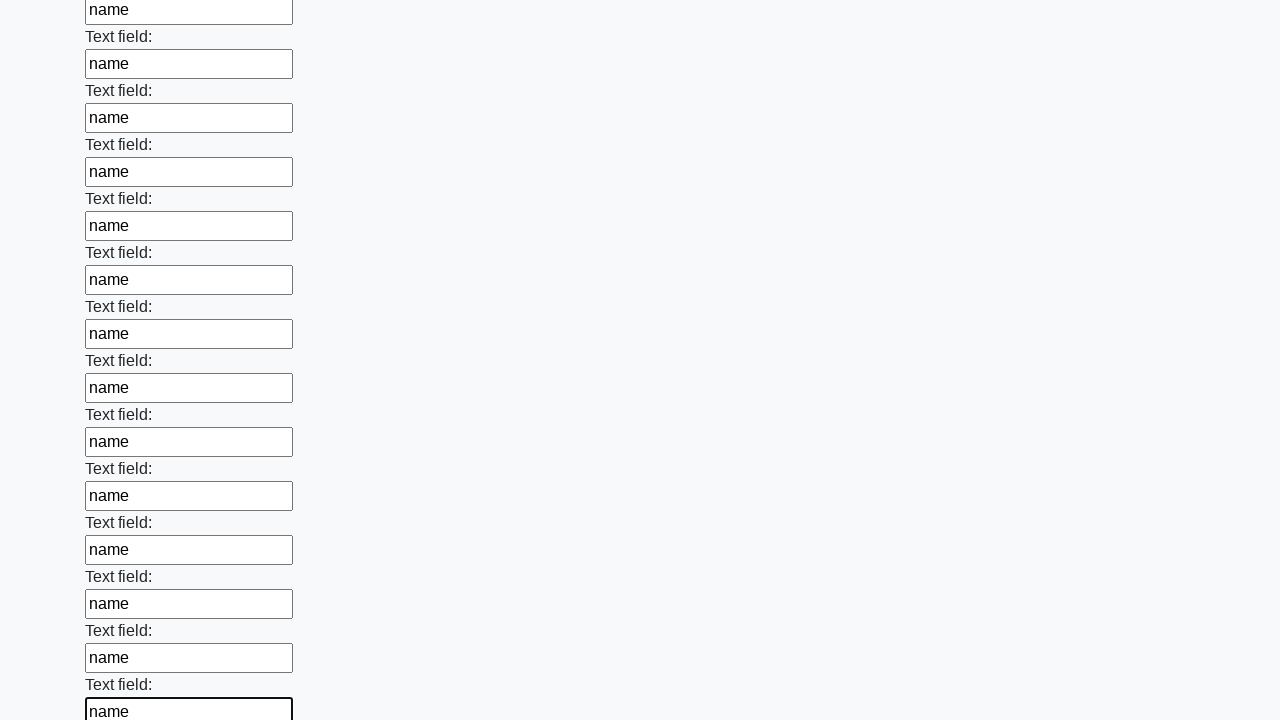

Filled text input field 66 with 'name' on input[type="text"] >> nth=65
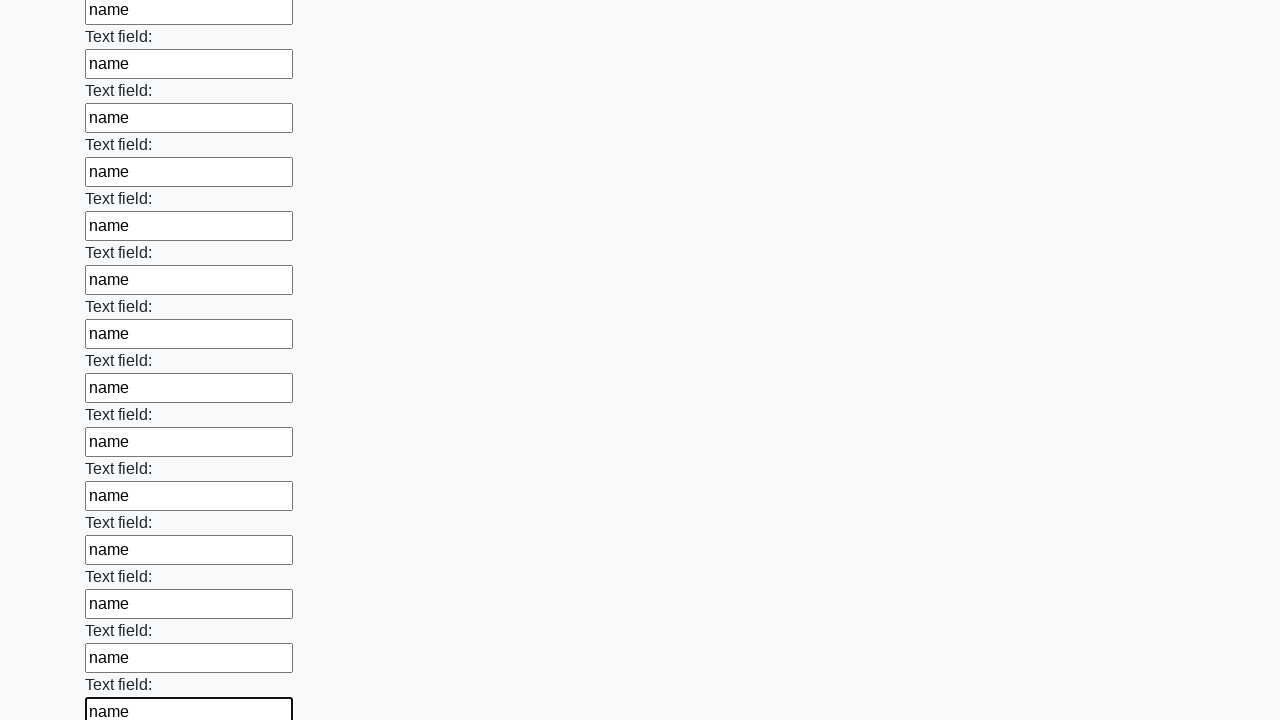

Filled text input field 67 with 'name' on input[type="text"] >> nth=66
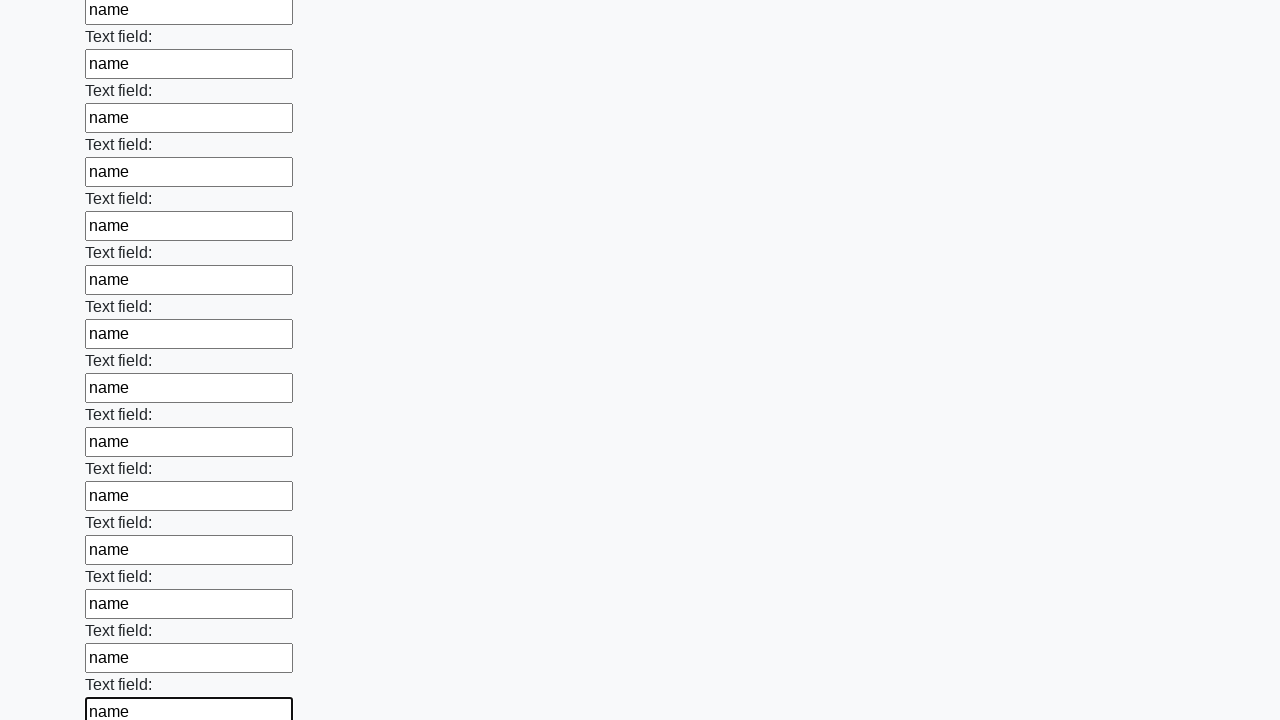

Filled text input field 68 with 'name' on input[type="text"] >> nth=67
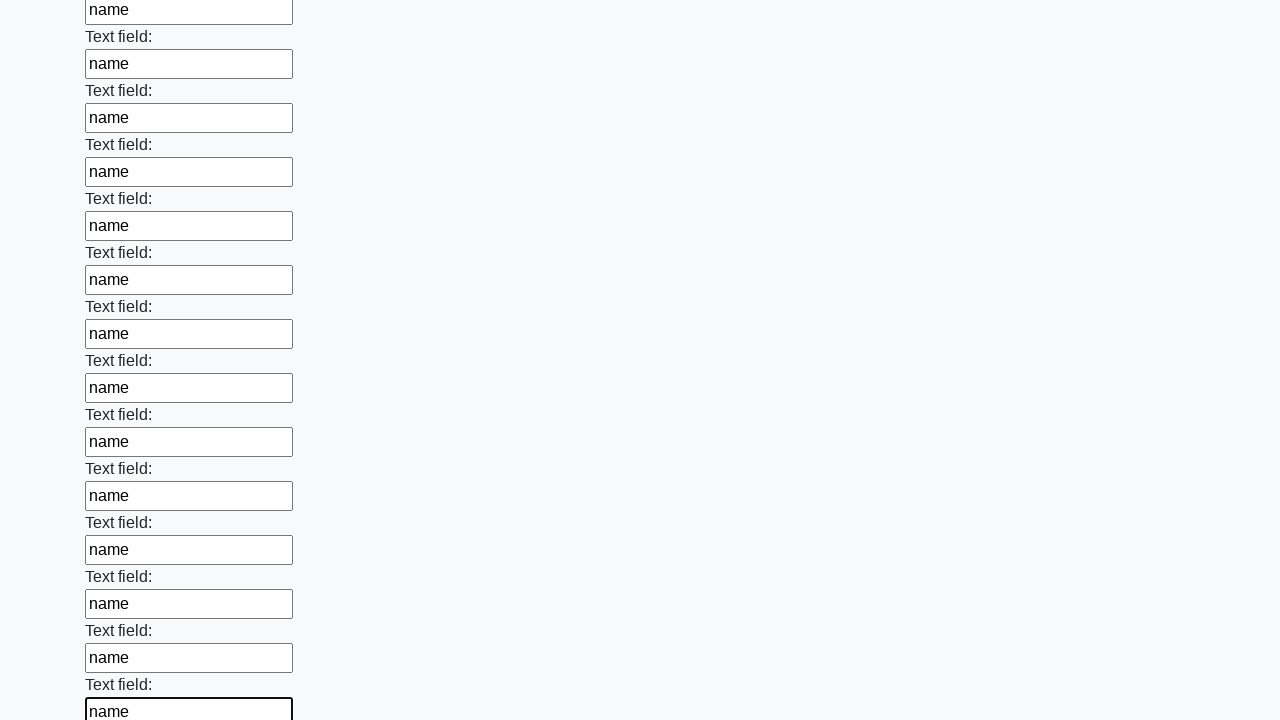

Filled text input field 69 with 'name' on input[type="text"] >> nth=68
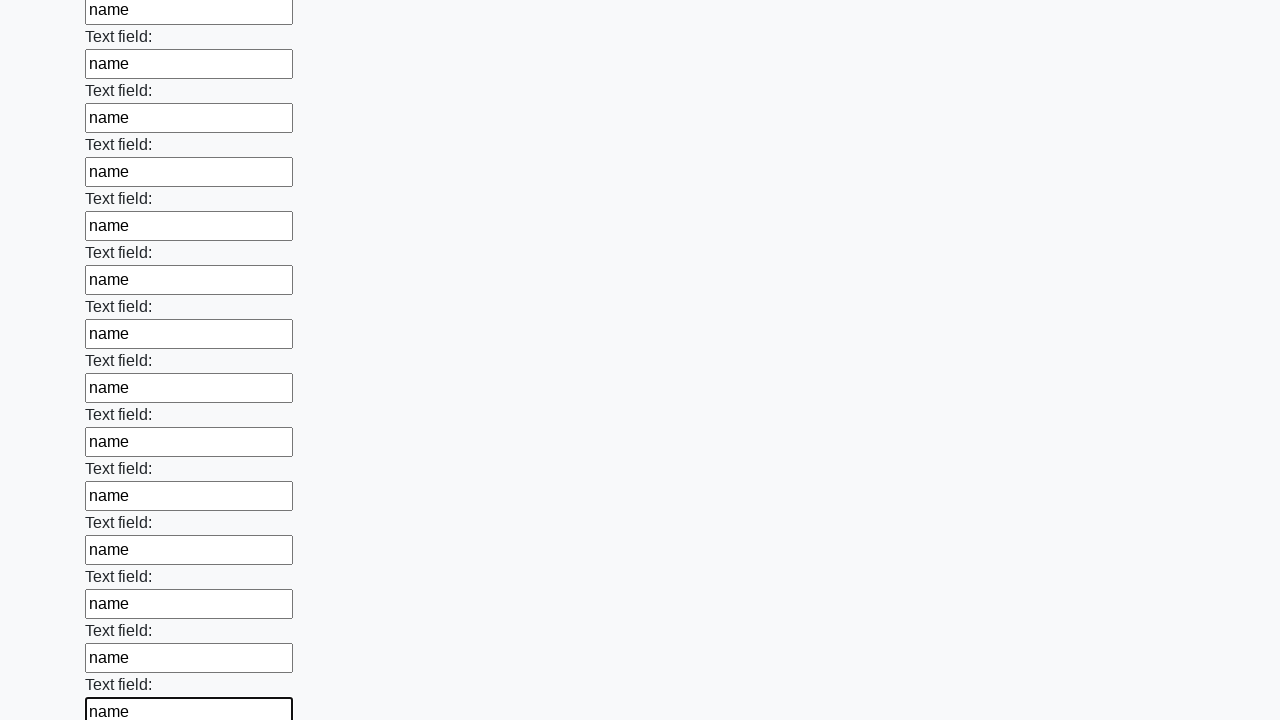

Filled text input field 70 with 'name' on input[type="text"] >> nth=69
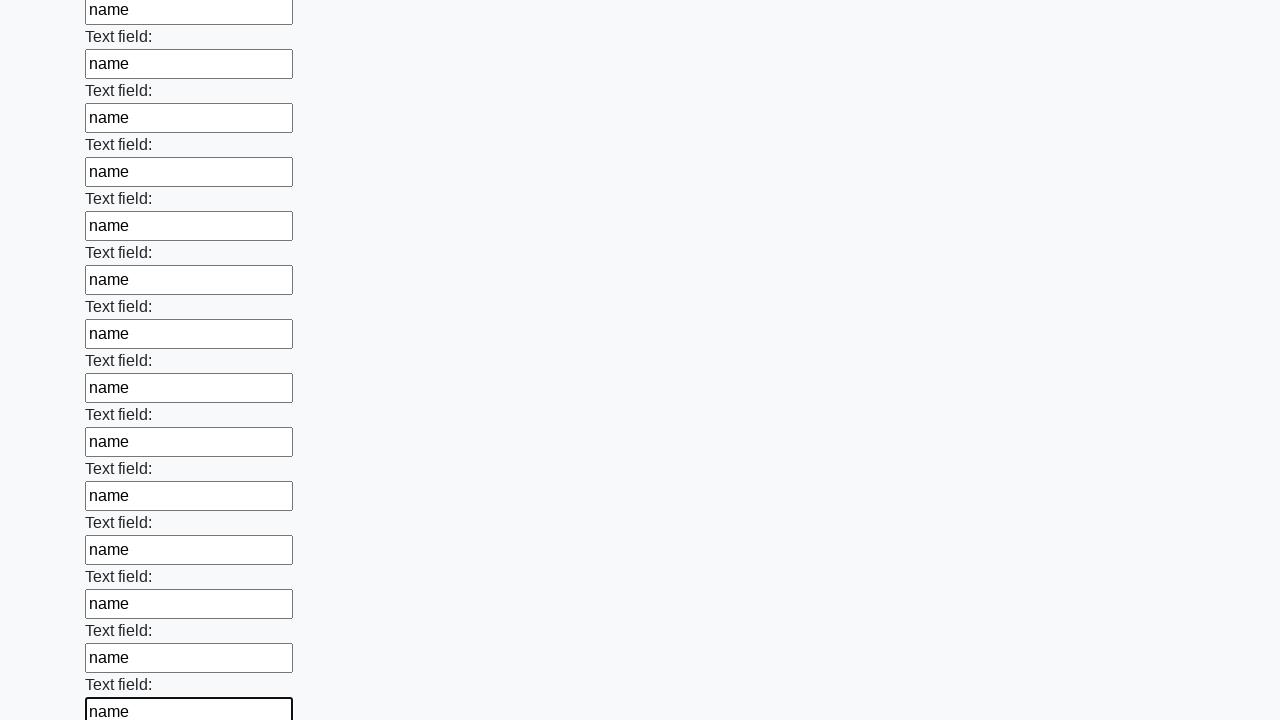

Filled text input field 71 with 'name' on input[type="text"] >> nth=70
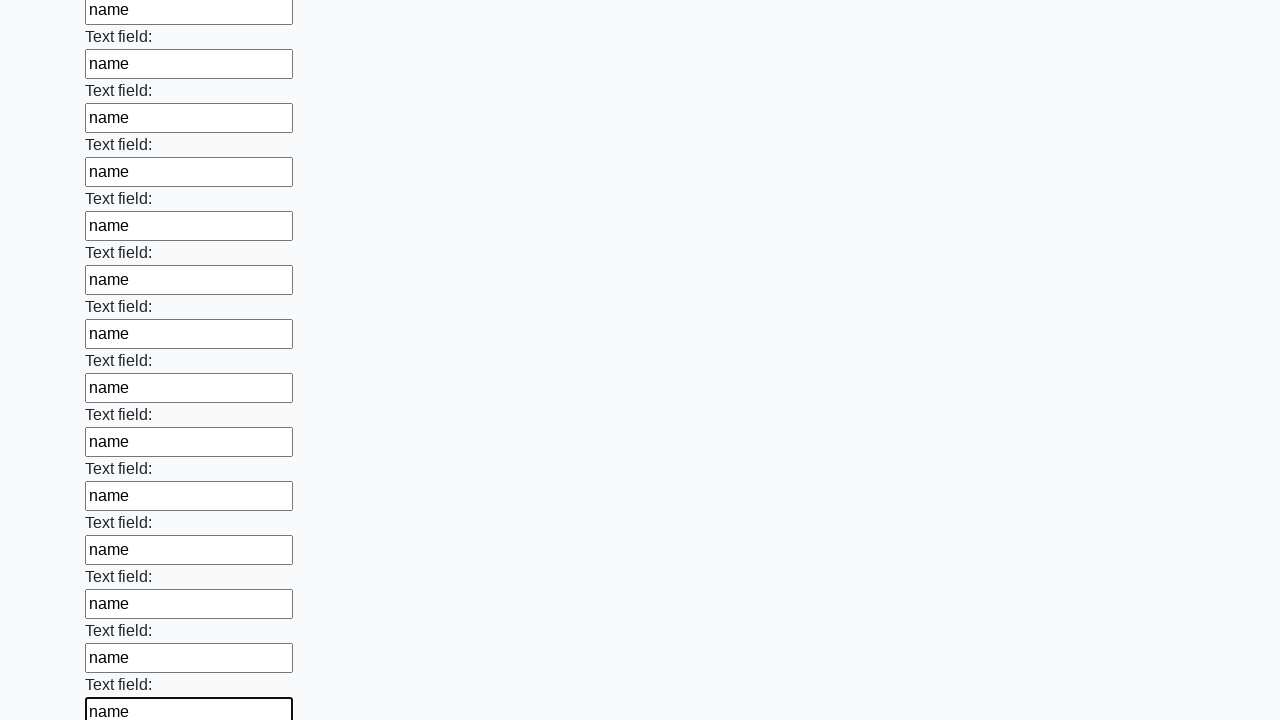

Filled text input field 72 with 'name' on input[type="text"] >> nth=71
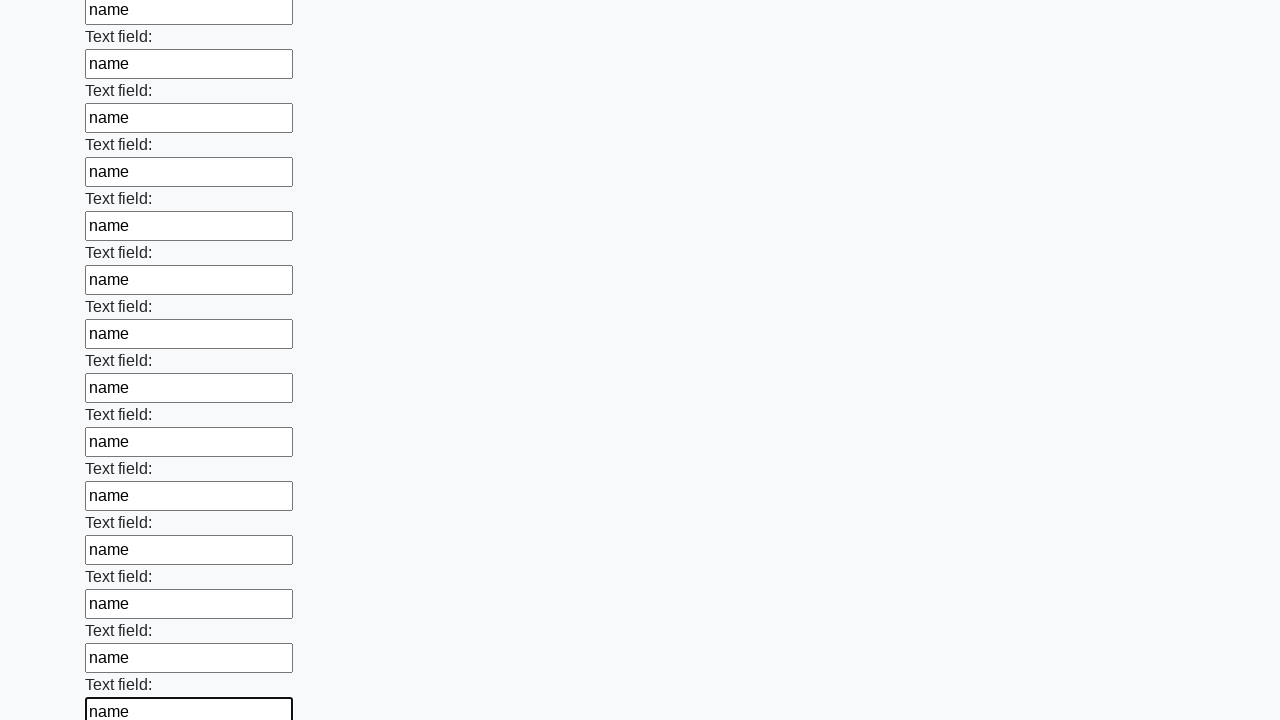

Filled text input field 73 with 'name' on input[type="text"] >> nth=72
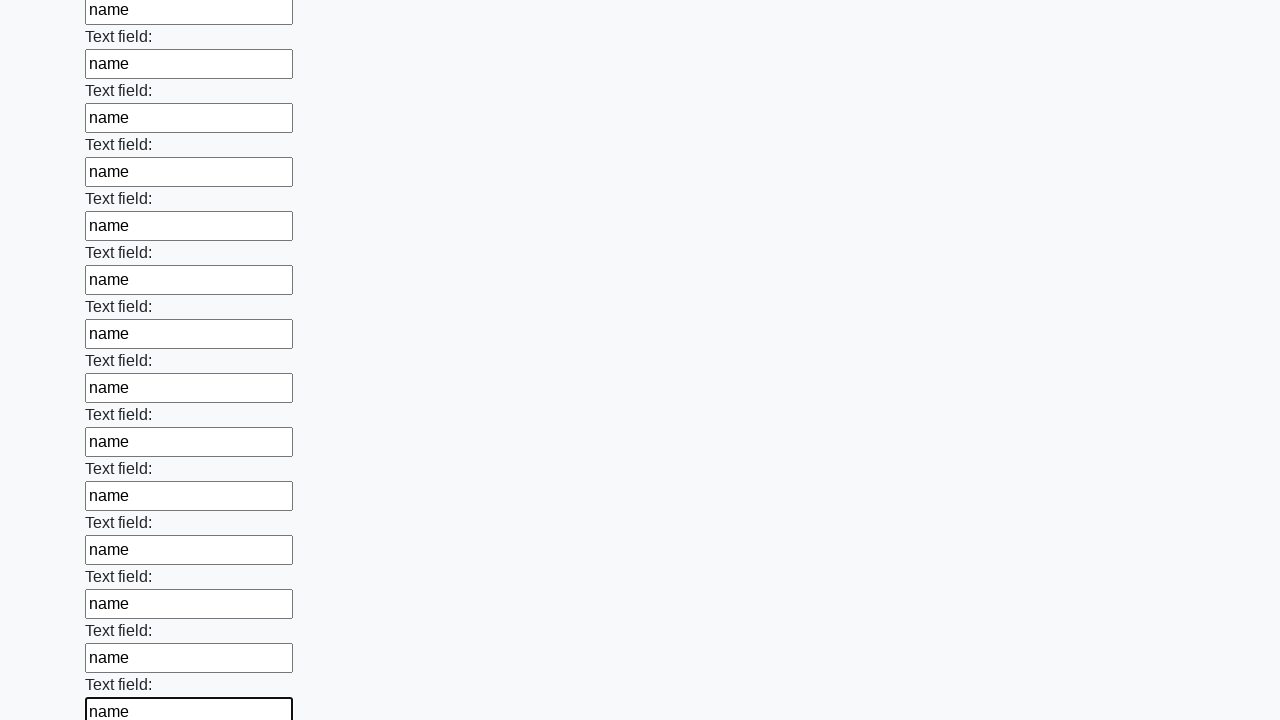

Filled text input field 74 with 'name' on input[type="text"] >> nth=73
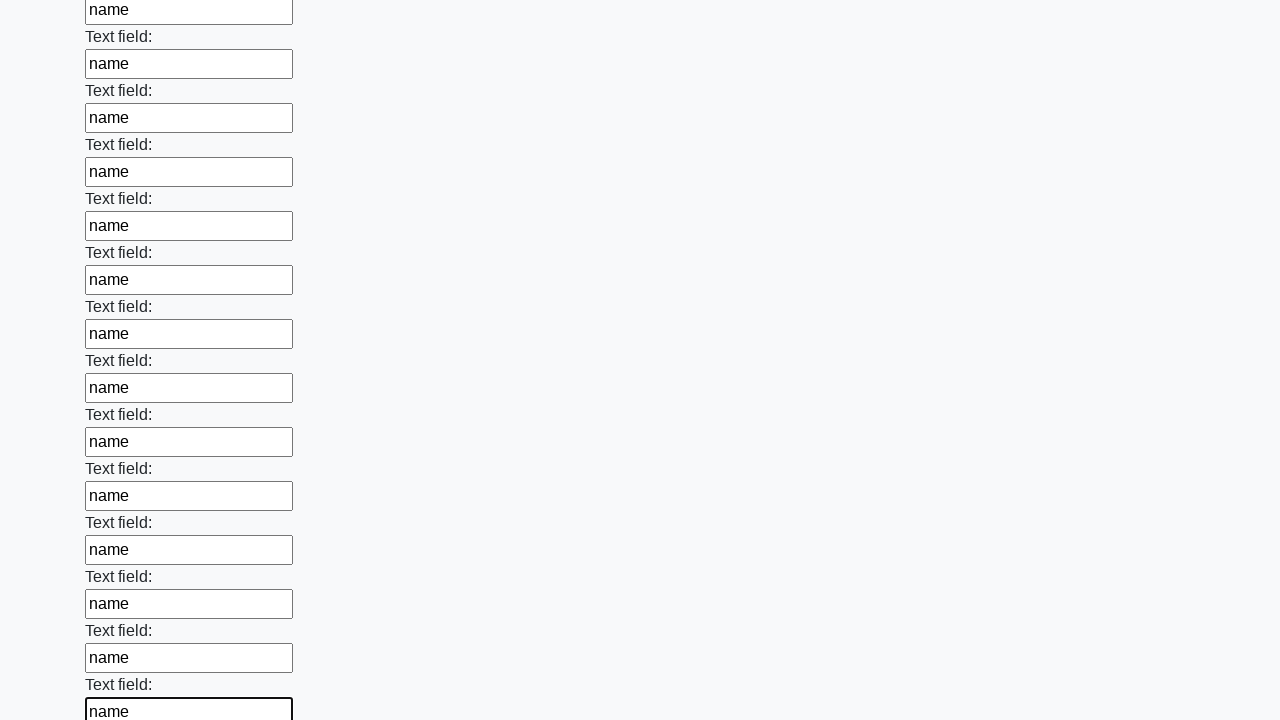

Filled text input field 75 with 'name' on input[type="text"] >> nth=74
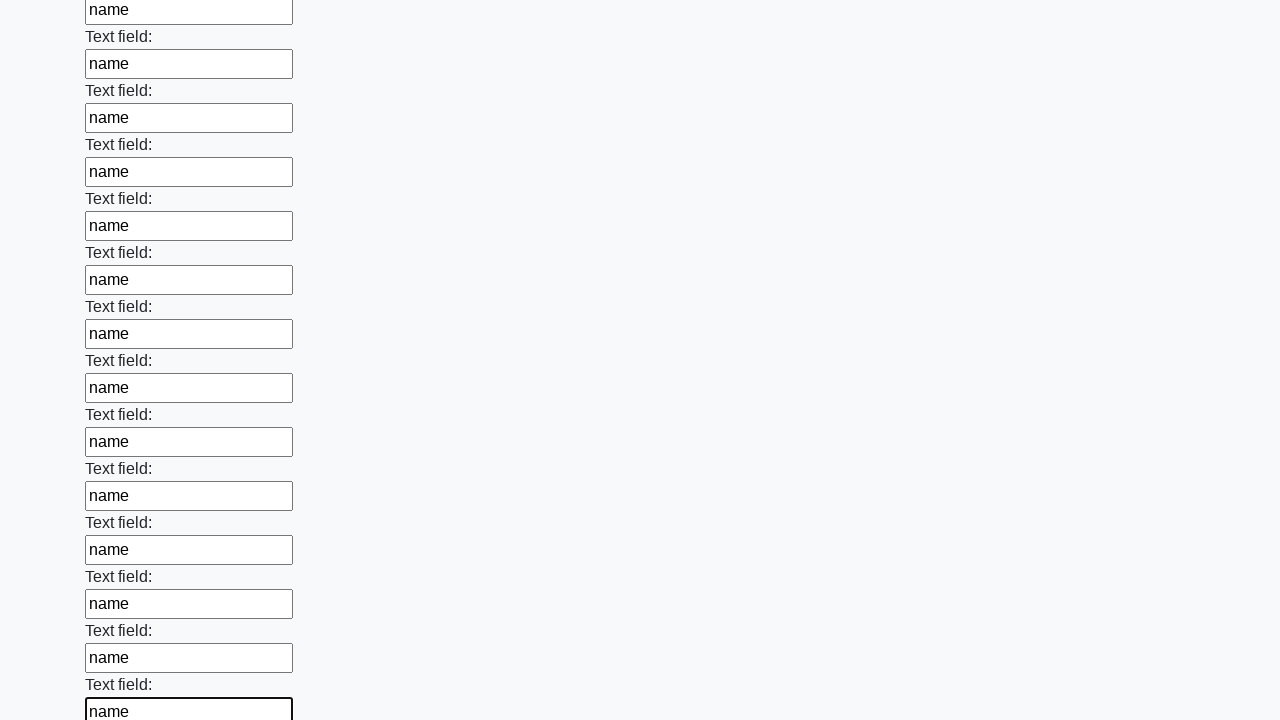

Filled text input field 76 with 'name' on input[type="text"] >> nth=75
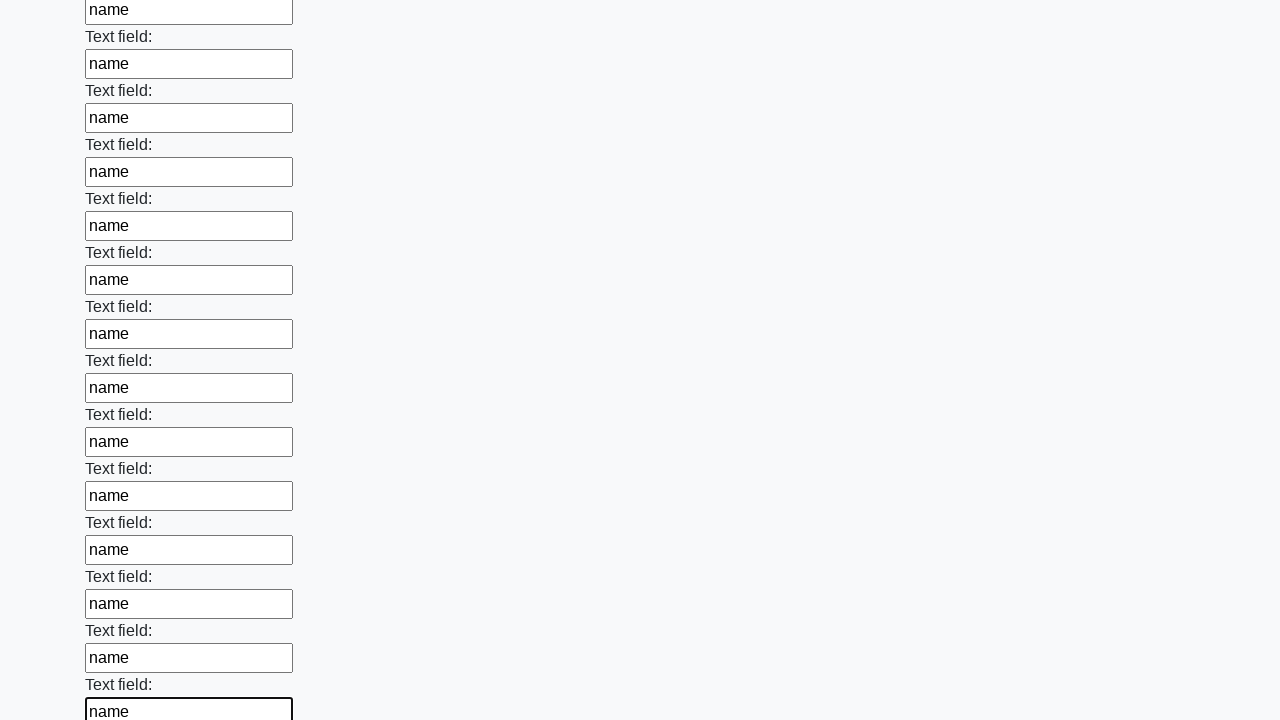

Filled text input field 77 with 'name' on input[type="text"] >> nth=76
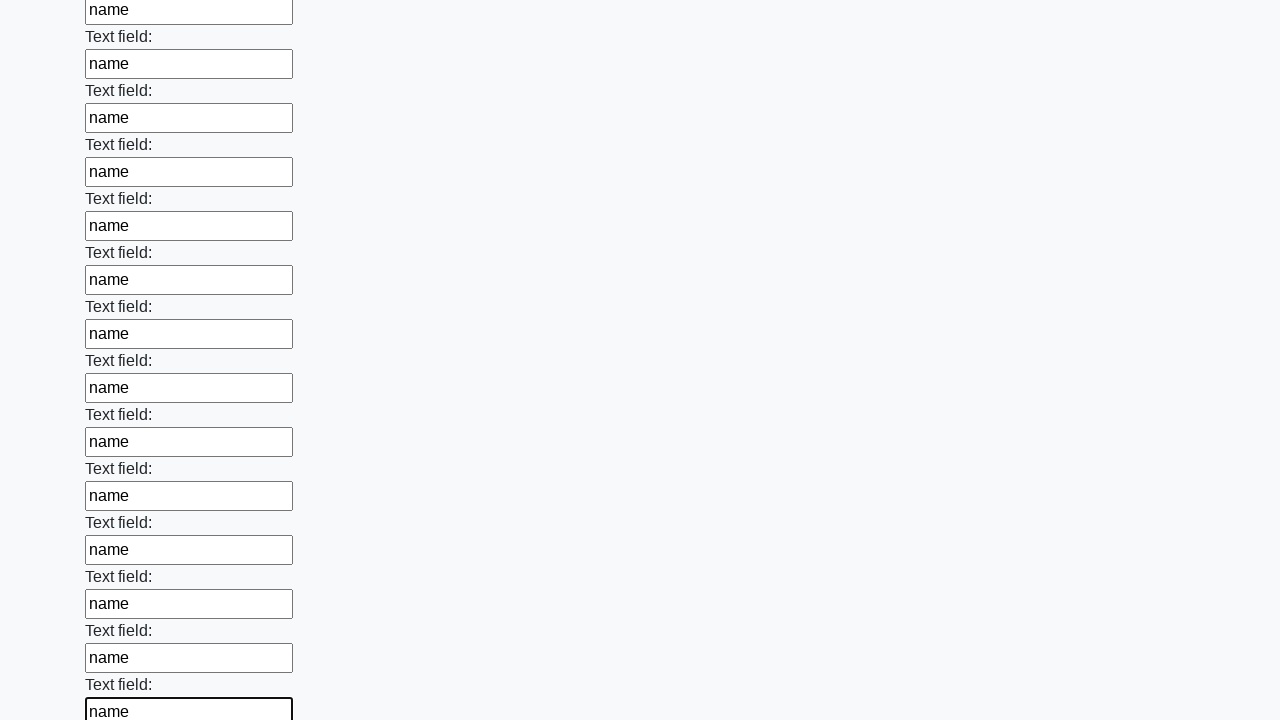

Filled text input field 78 with 'name' on input[type="text"] >> nth=77
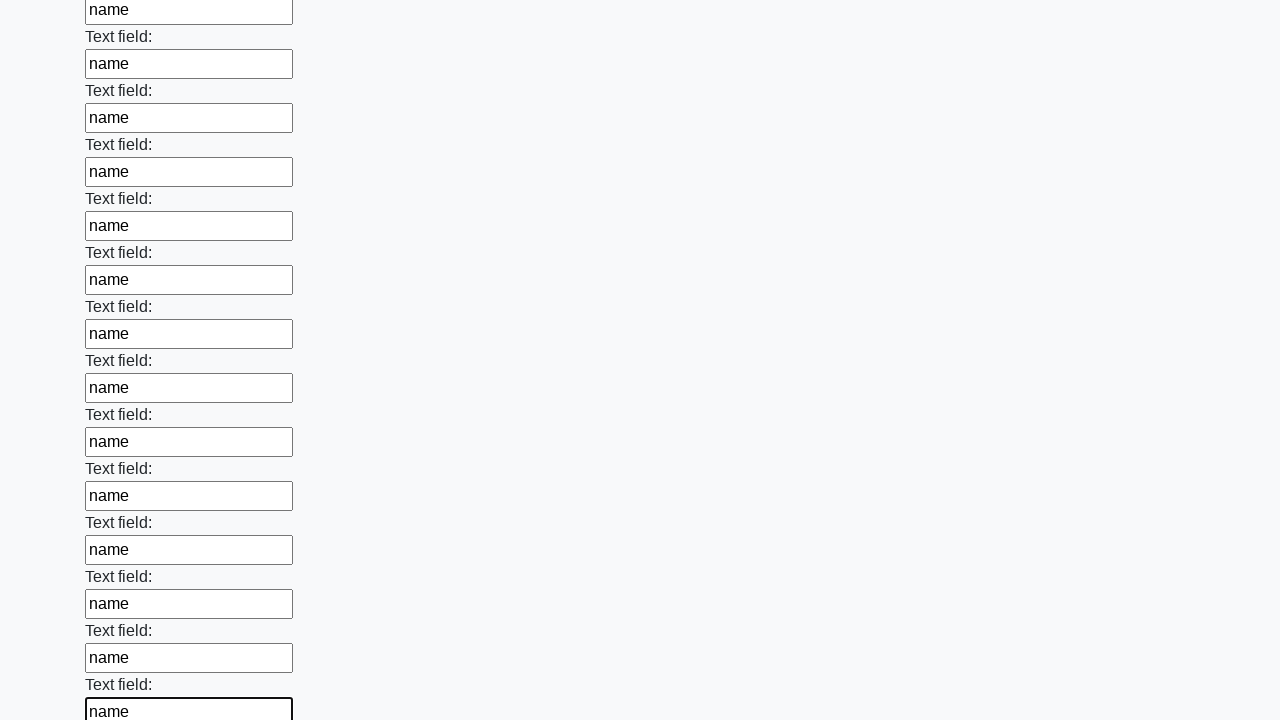

Filled text input field 79 with 'name' on input[type="text"] >> nth=78
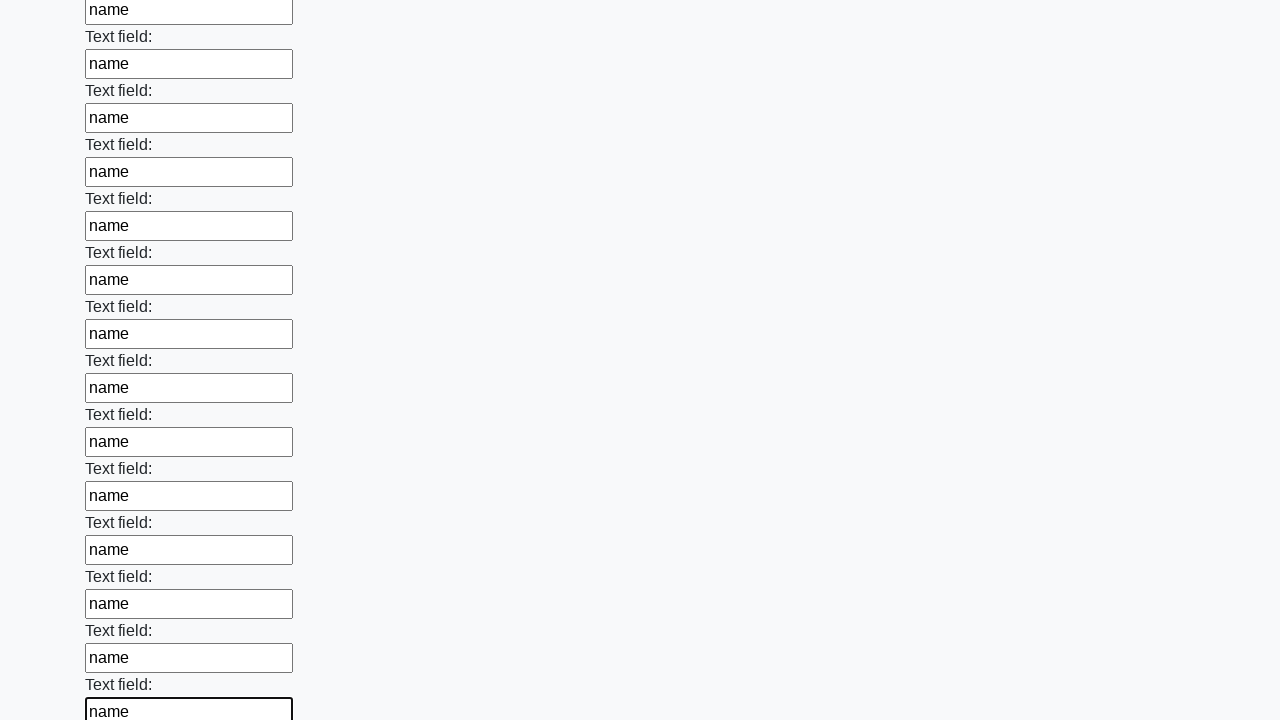

Filled text input field 80 with 'name' on input[type="text"] >> nth=79
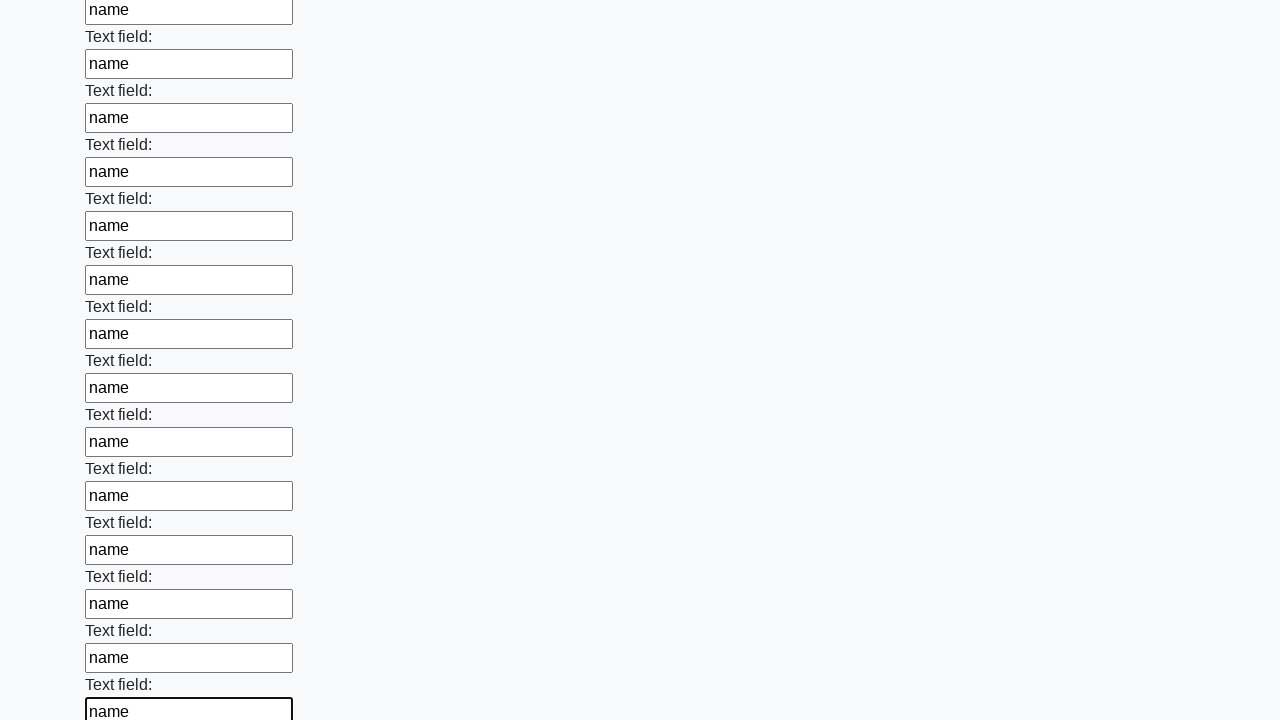

Filled text input field 81 with 'name' on input[type="text"] >> nth=80
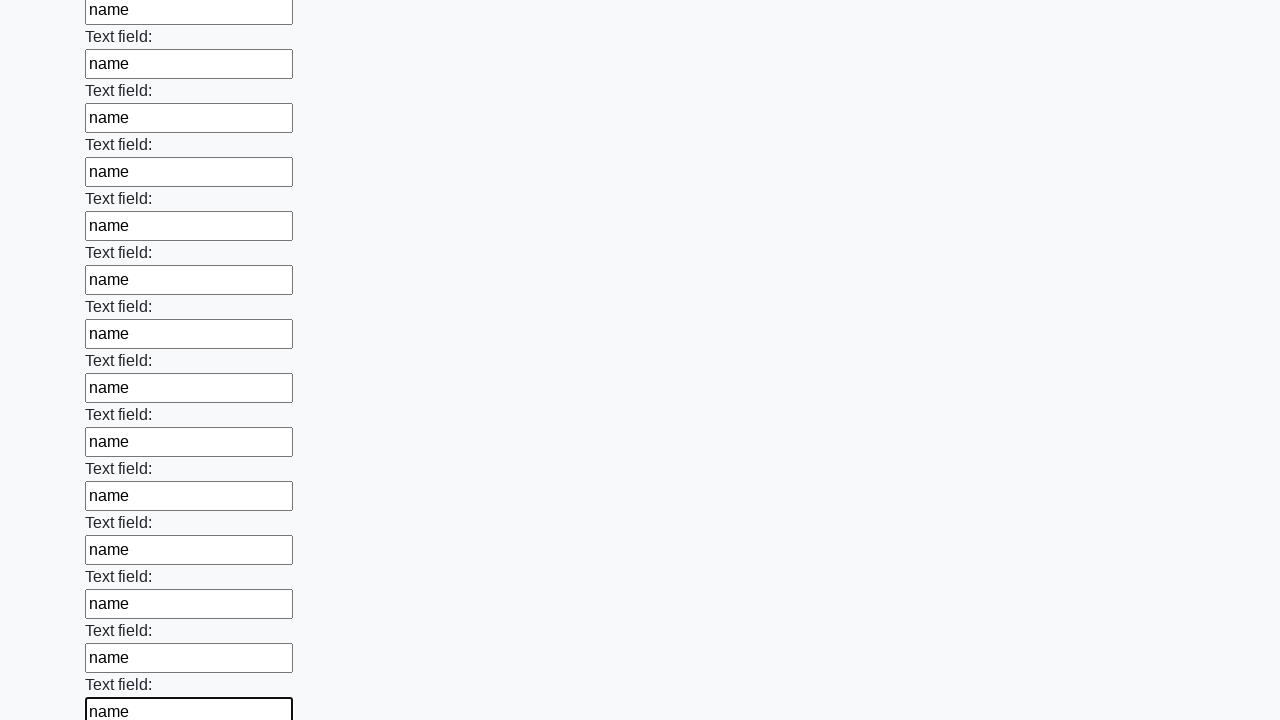

Filled text input field 82 with 'name' on input[type="text"] >> nth=81
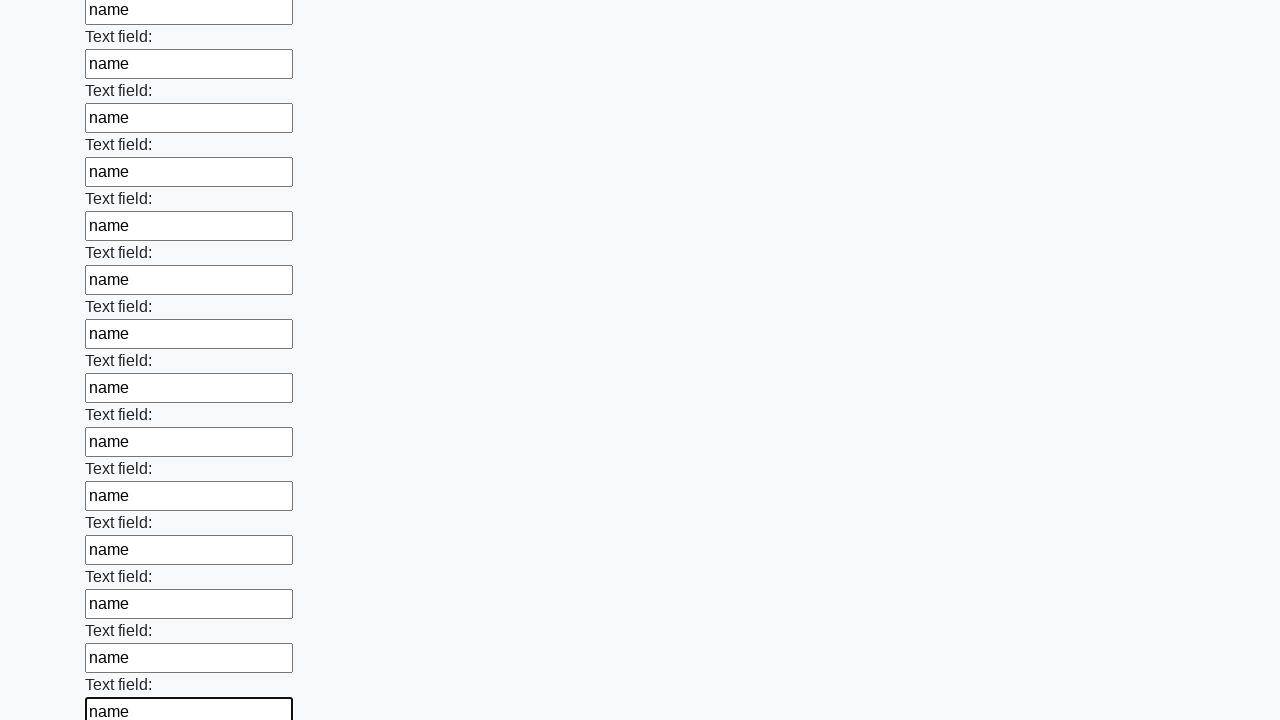

Filled text input field 83 with 'name' on input[type="text"] >> nth=82
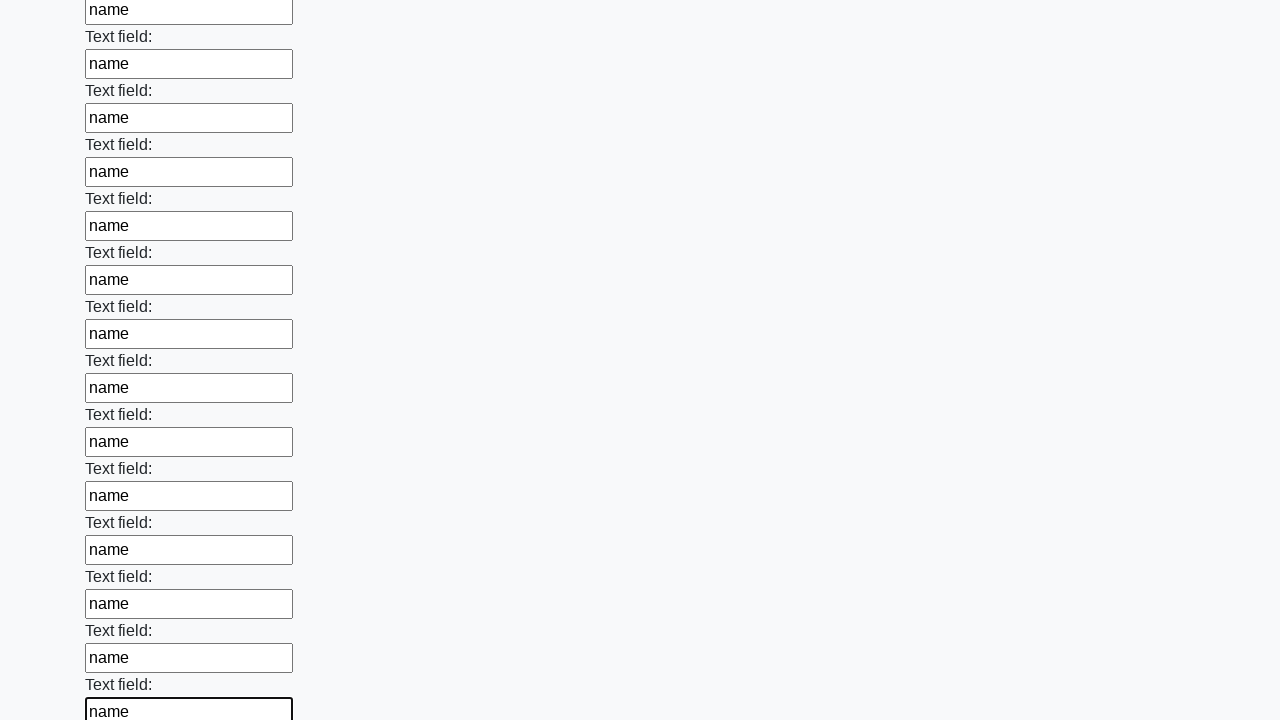

Filled text input field 84 with 'name' on input[type="text"] >> nth=83
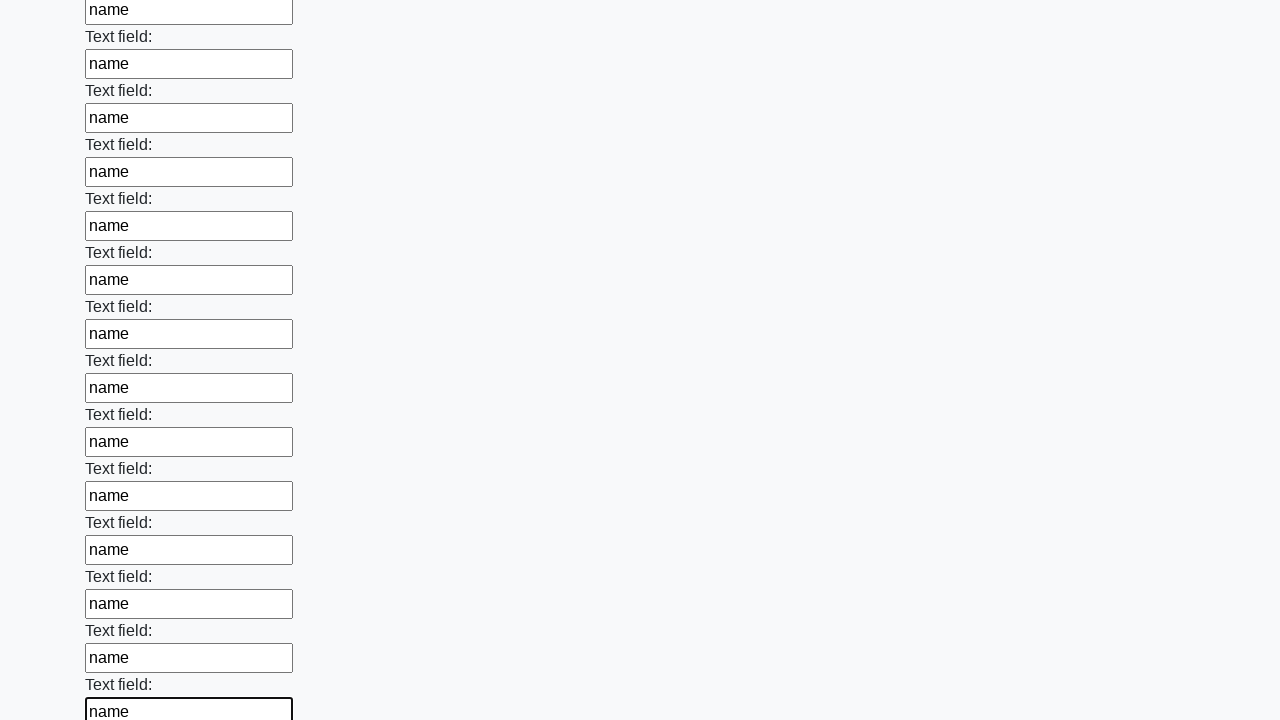

Filled text input field 85 with 'name' on input[type="text"] >> nth=84
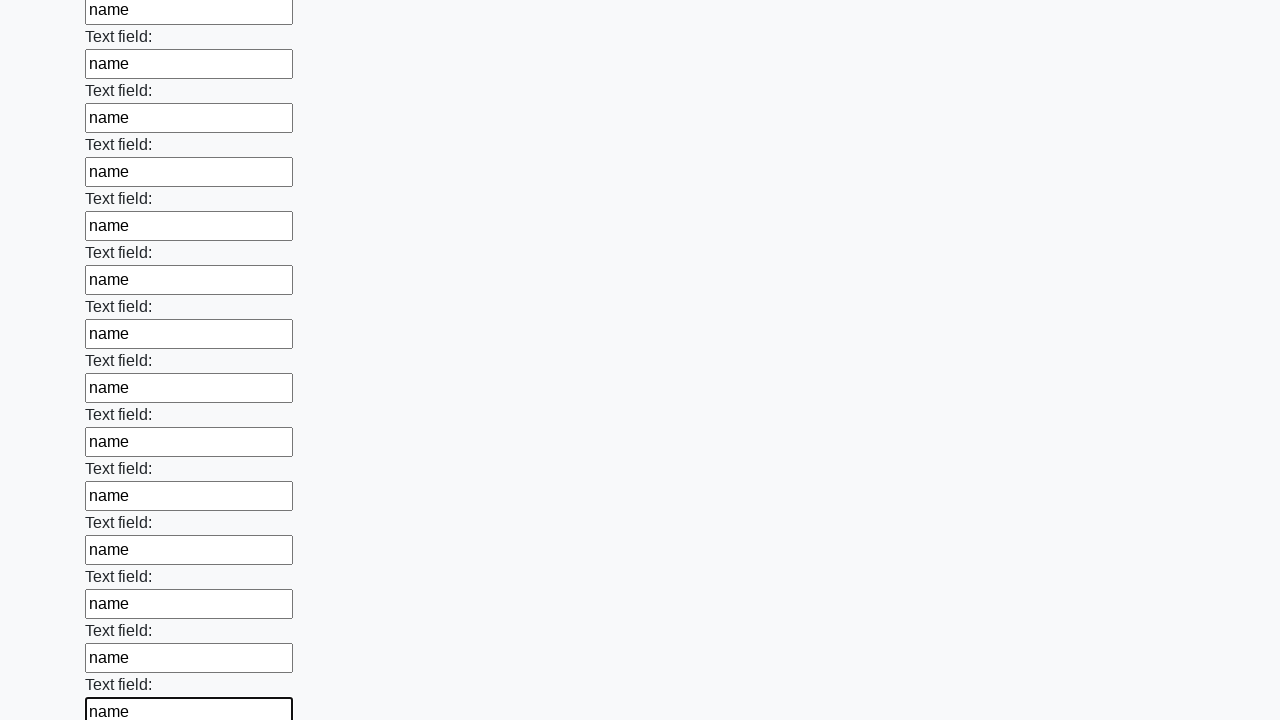

Filled text input field 86 with 'name' on input[type="text"] >> nth=85
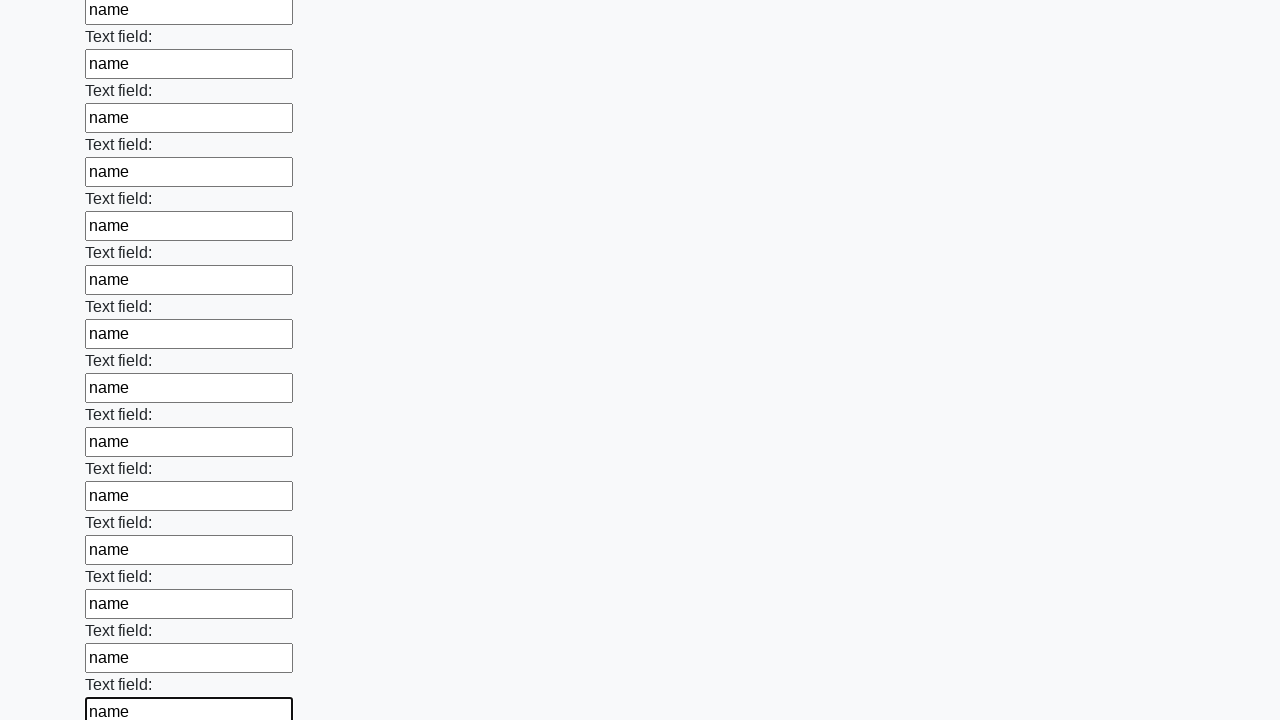

Filled text input field 87 with 'name' on input[type="text"] >> nth=86
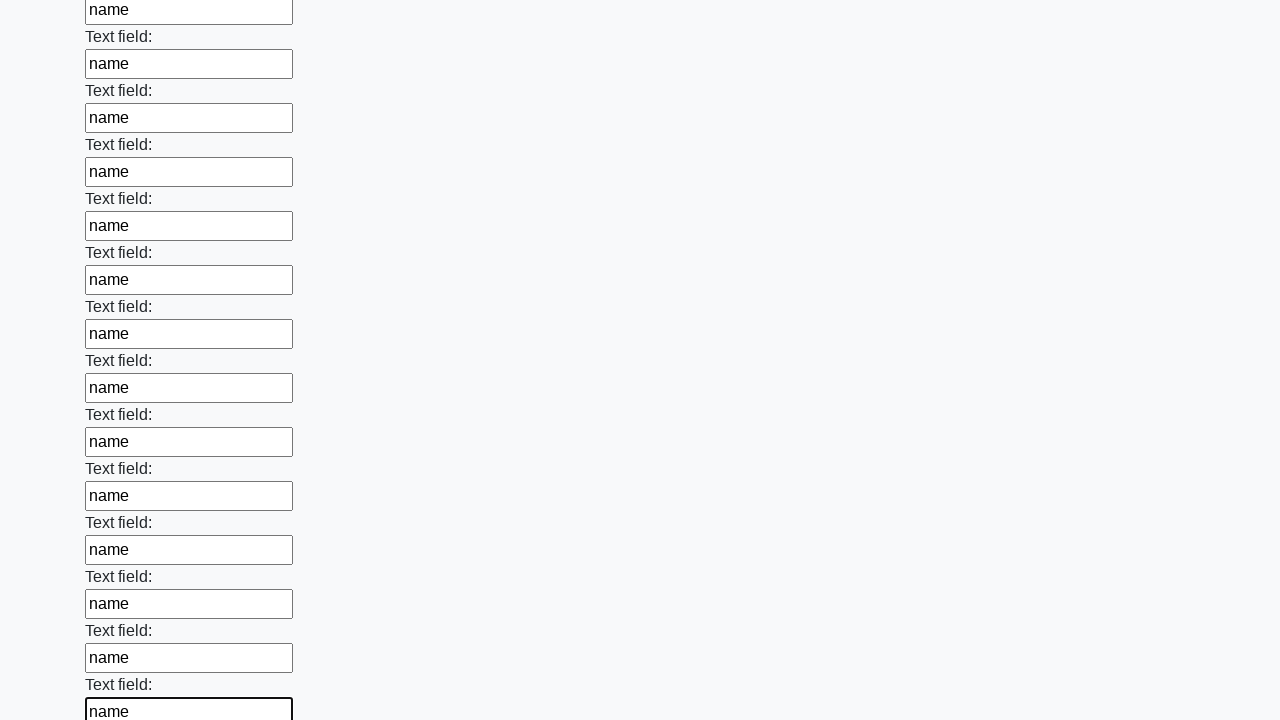

Filled text input field 88 with 'name' on input[type="text"] >> nth=87
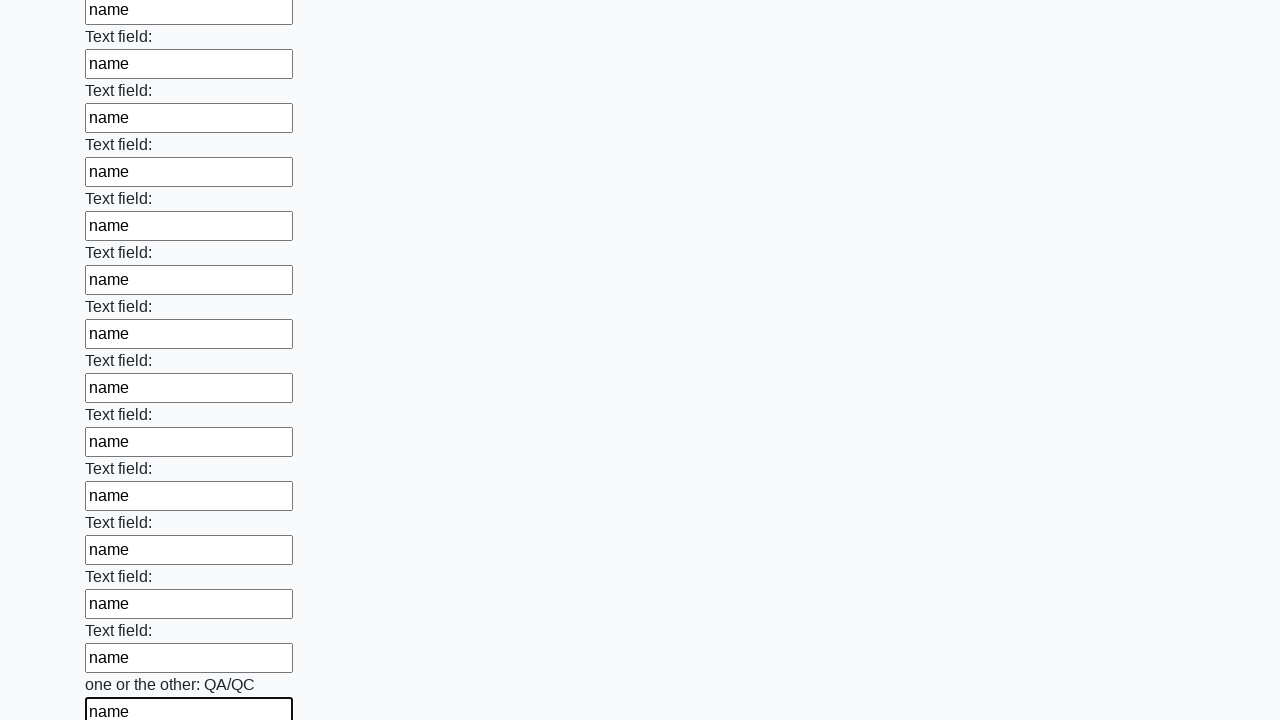

Filled text input field 89 with 'name' on input[type="text"] >> nth=88
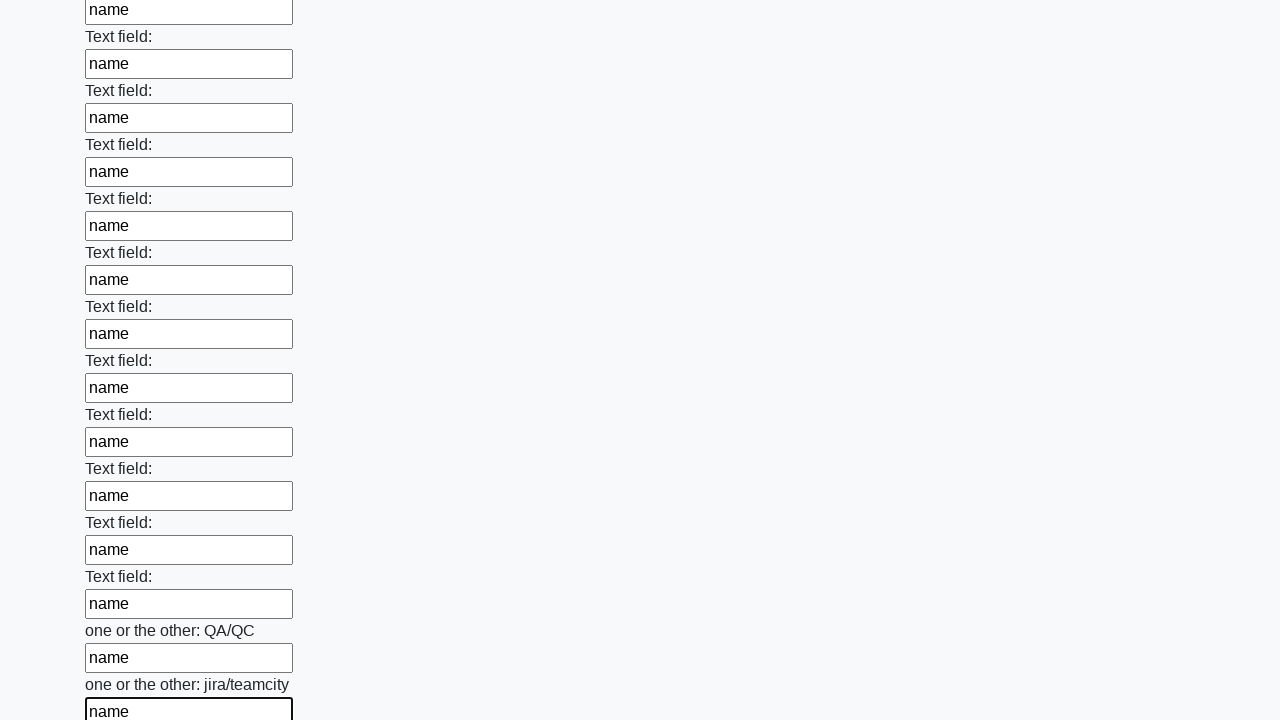

Filled text input field 90 with 'name' on input[type="text"] >> nth=89
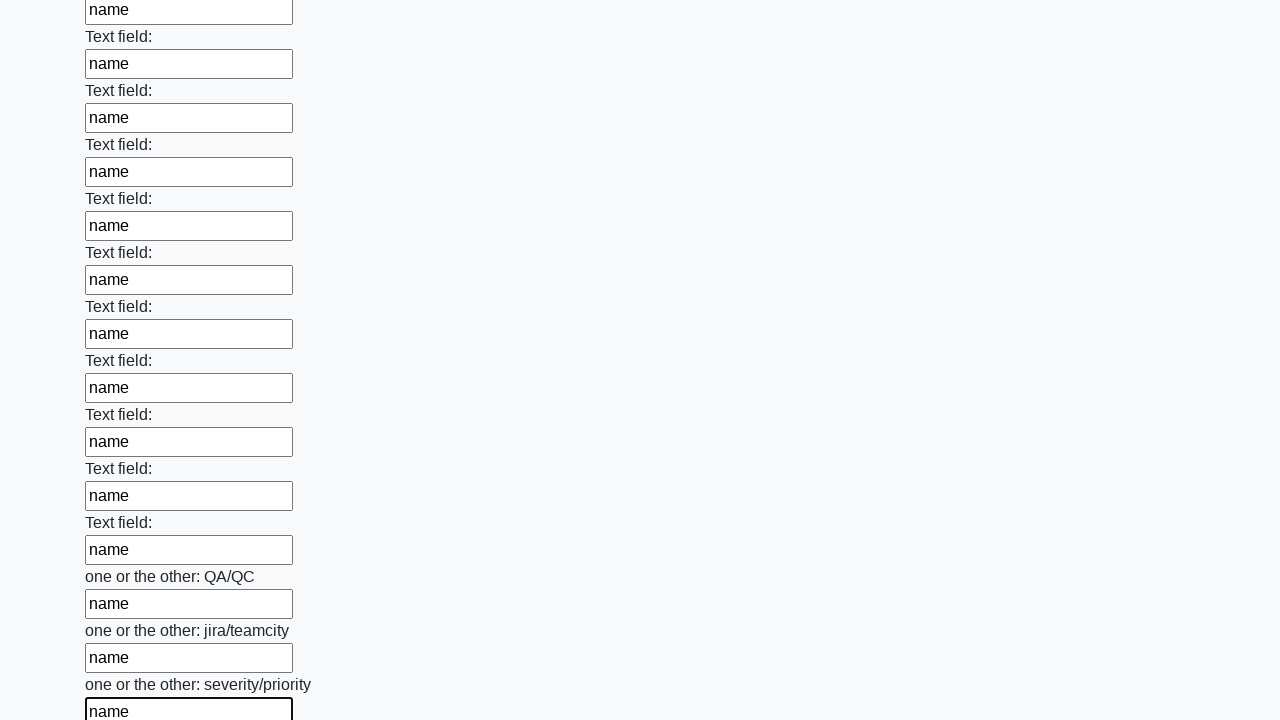

Filled text input field 91 with 'name' on input[type="text"] >> nth=90
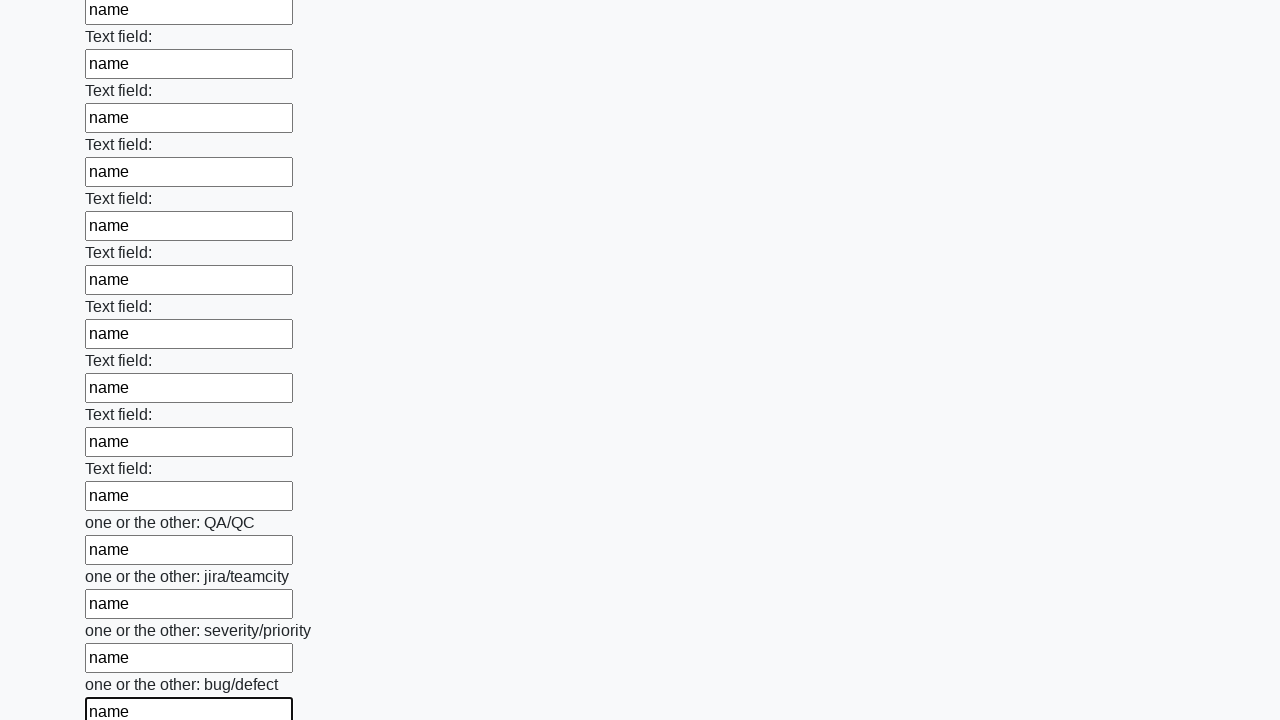

Filled text input field 92 with 'name' on input[type="text"] >> nth=91
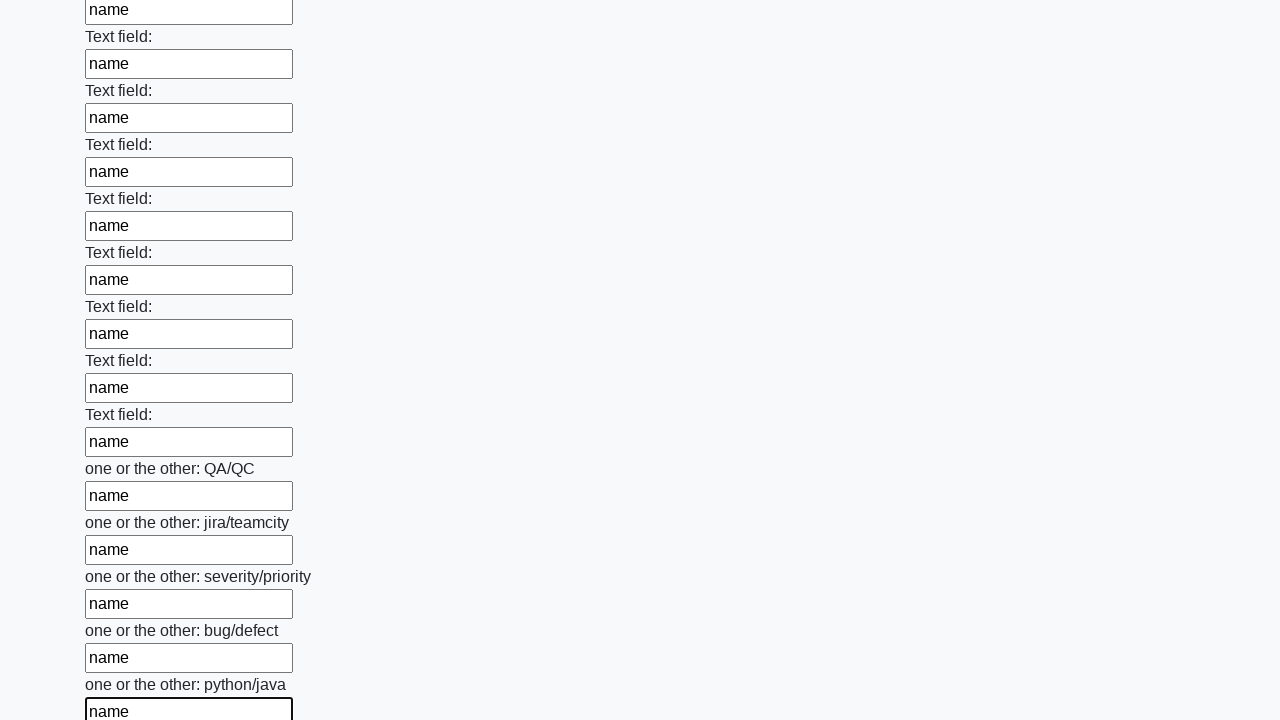

Filled text input field 93 with 'name' on input[type="text"] >> nth=92
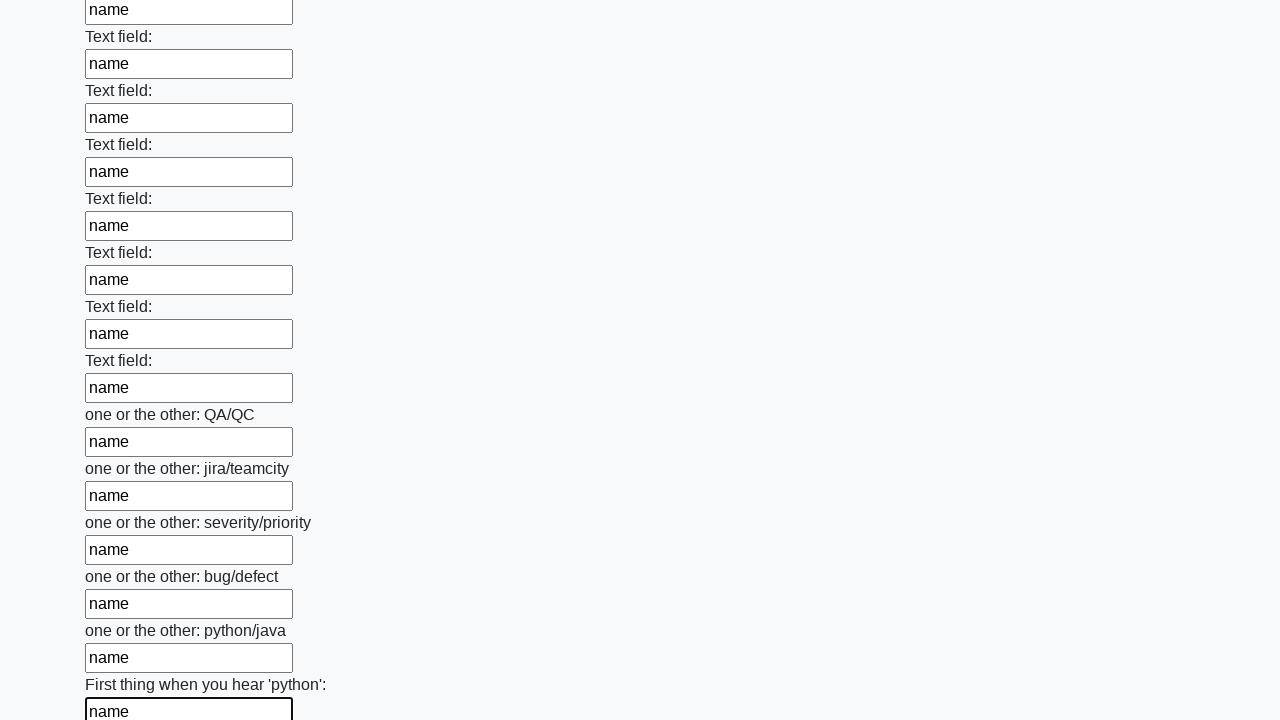

Filled text input field 94 with 'name' on input[type="text"] >> nth=93
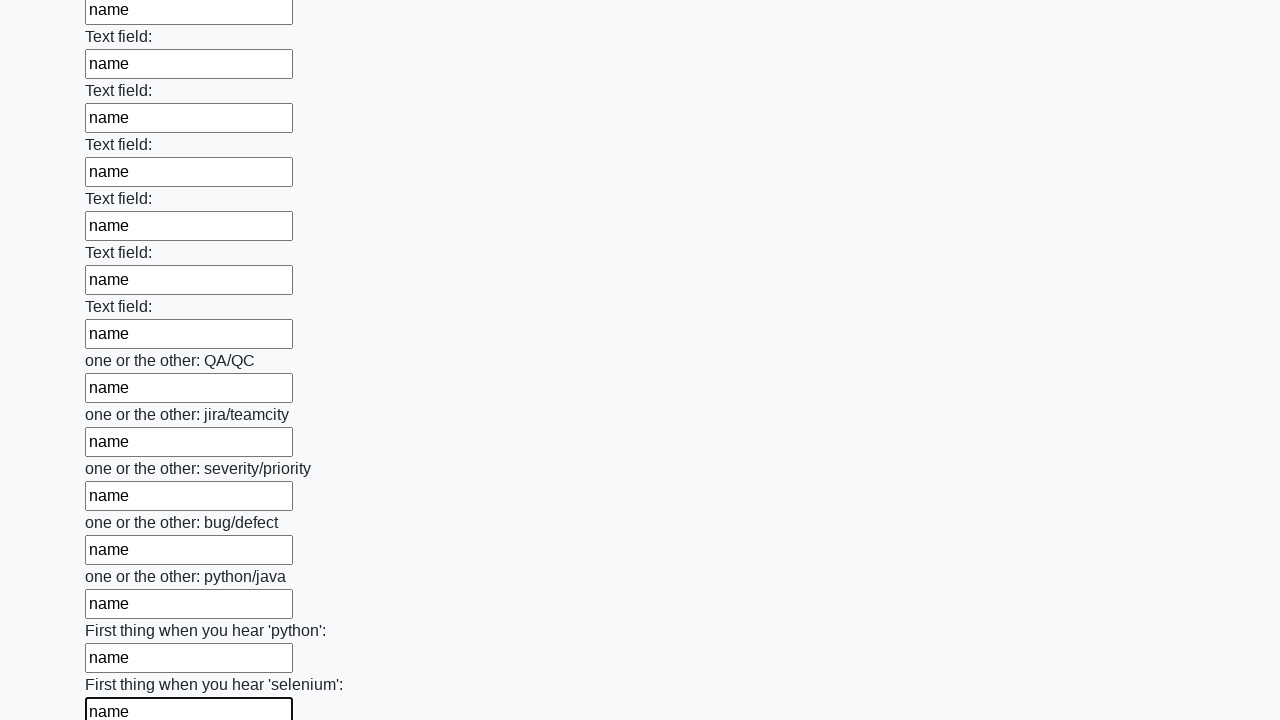

Filled text input field 95 with 'name' on input[type="text"] >> nth=94
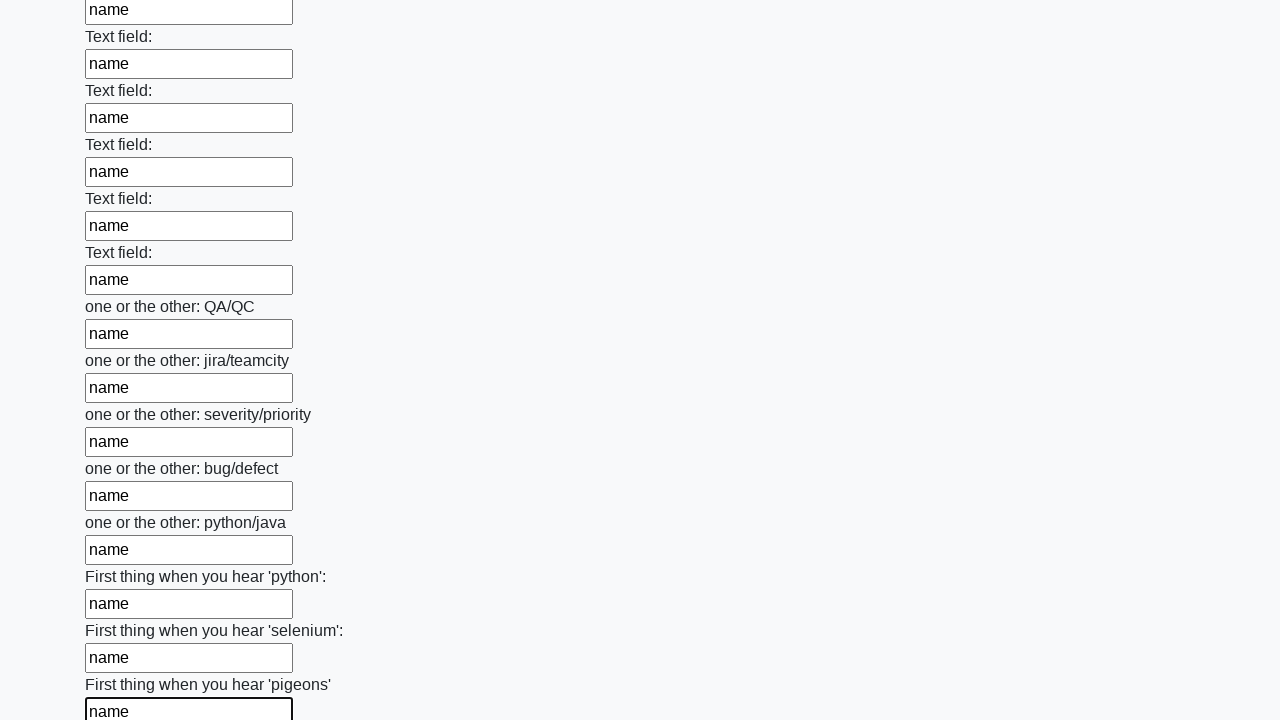

Filled text input field 96 with 'name' on input[type="text"] >> nth=95
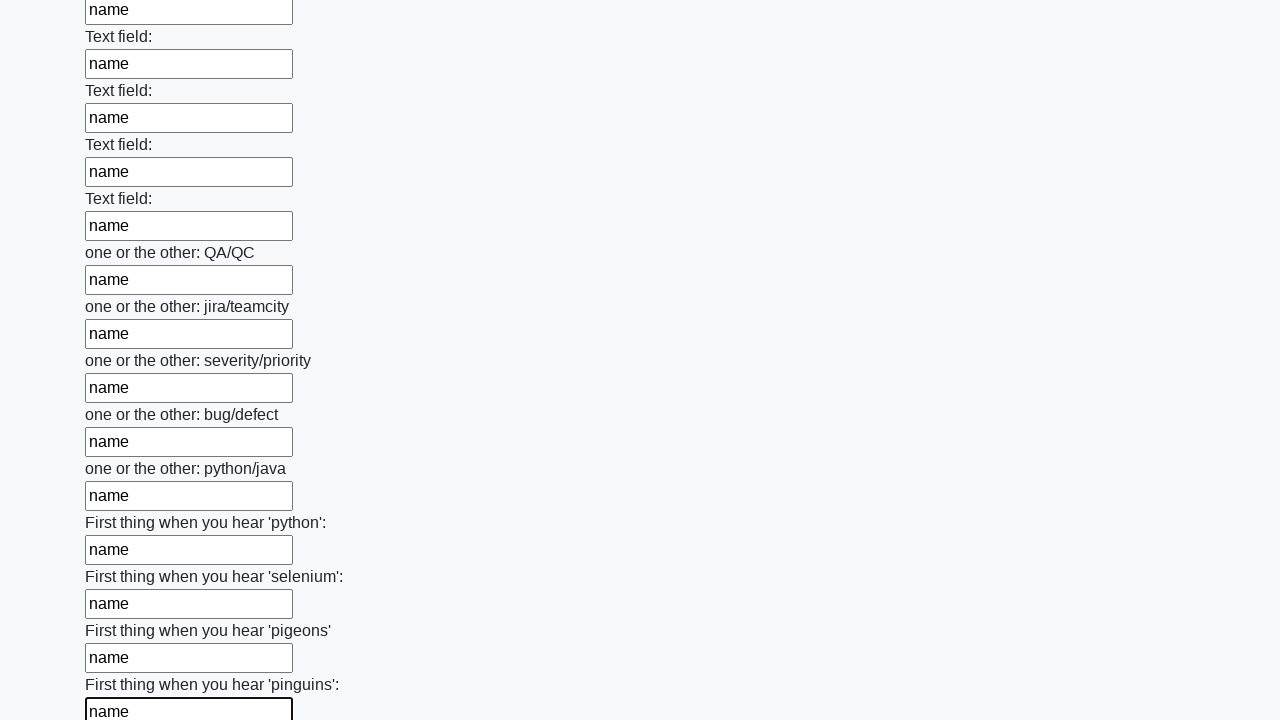

Filled text input field 97 with 'name' on input[type="text"] >> nth=96
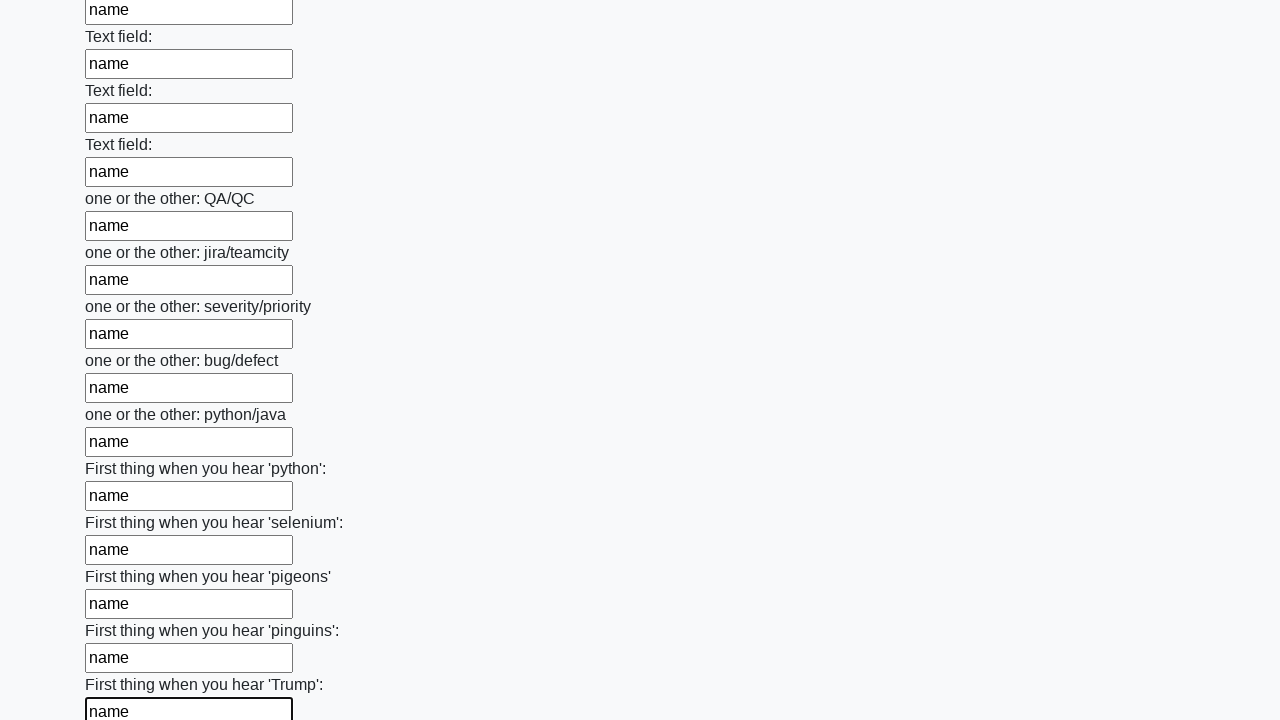

Filled text input field 98 with 'name' on input[type="text"] >> nth=97
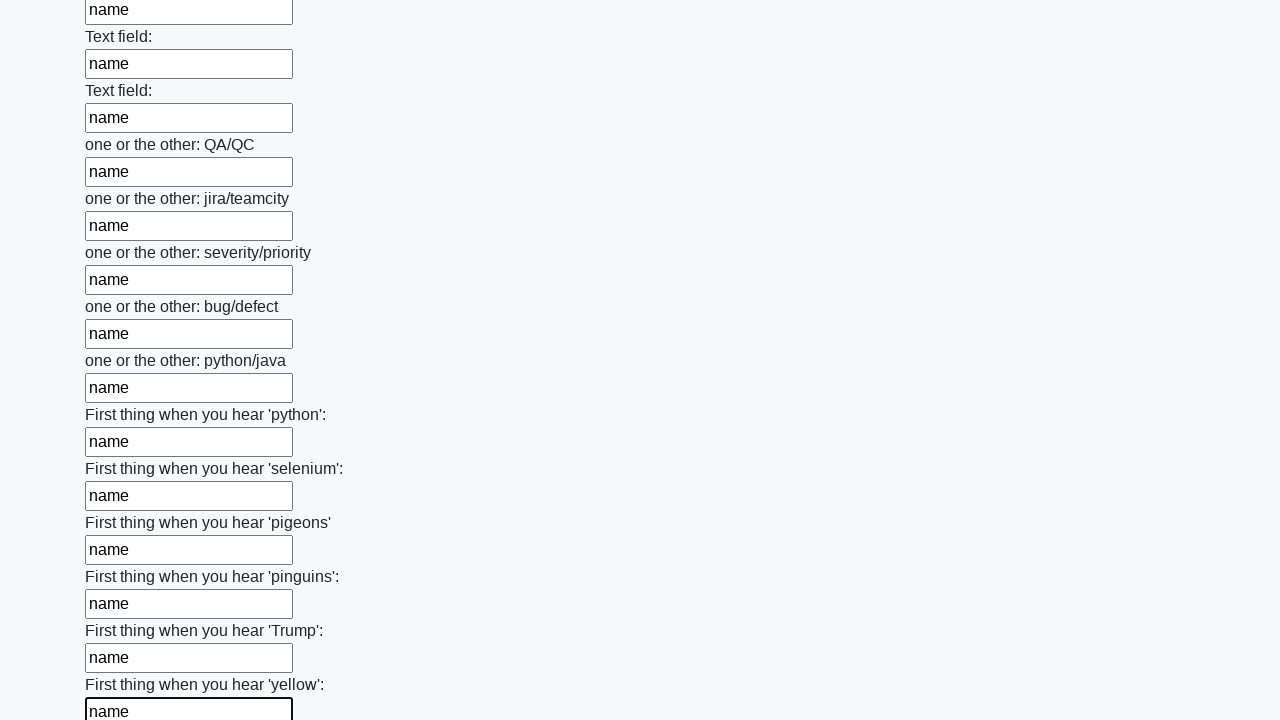

Filled text input field 99 with 'name' on input[type="text"] >> nth=98
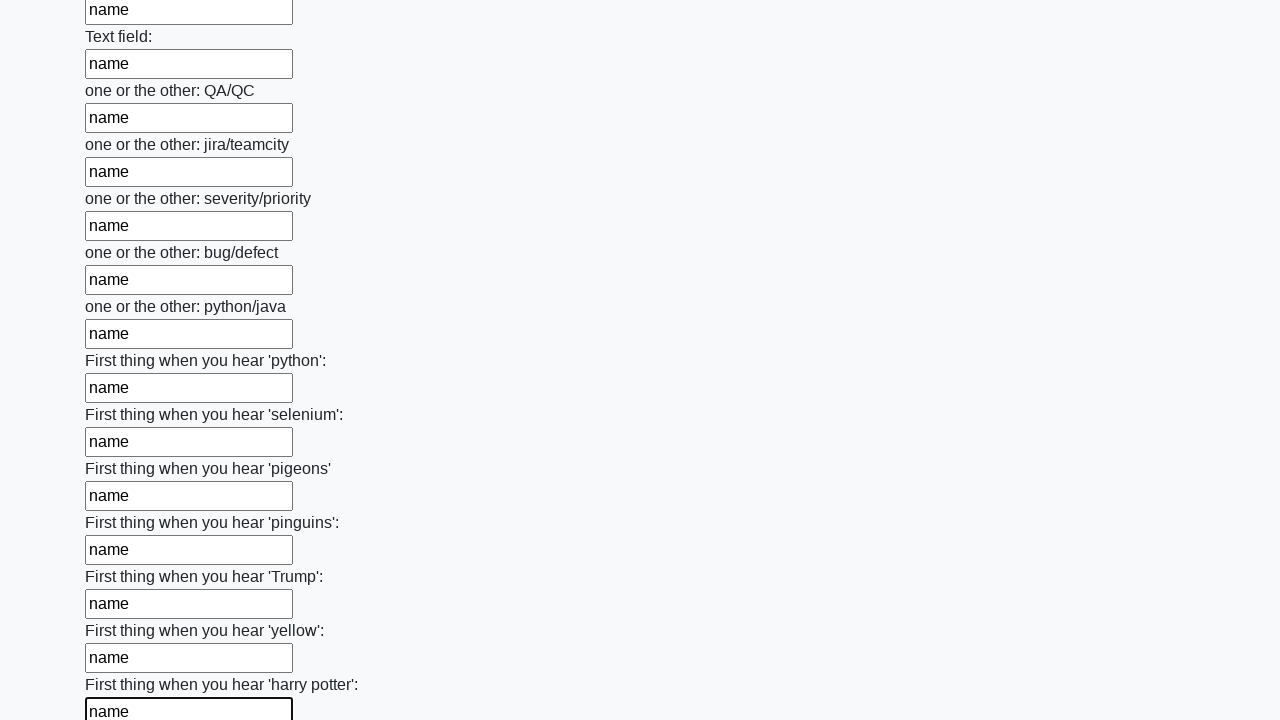

Filled text input field 100 with 'name' on input[type="text"] >> nth=99
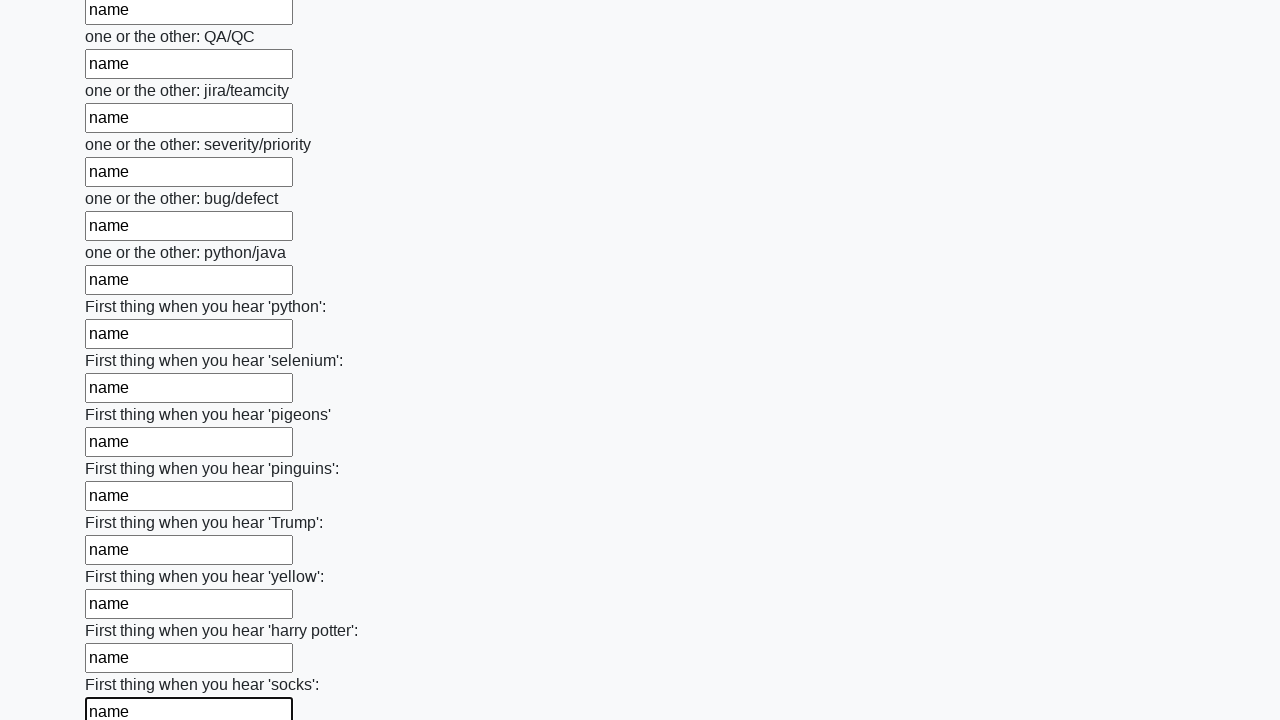

Clicked submit button at (123, 611) on .btn
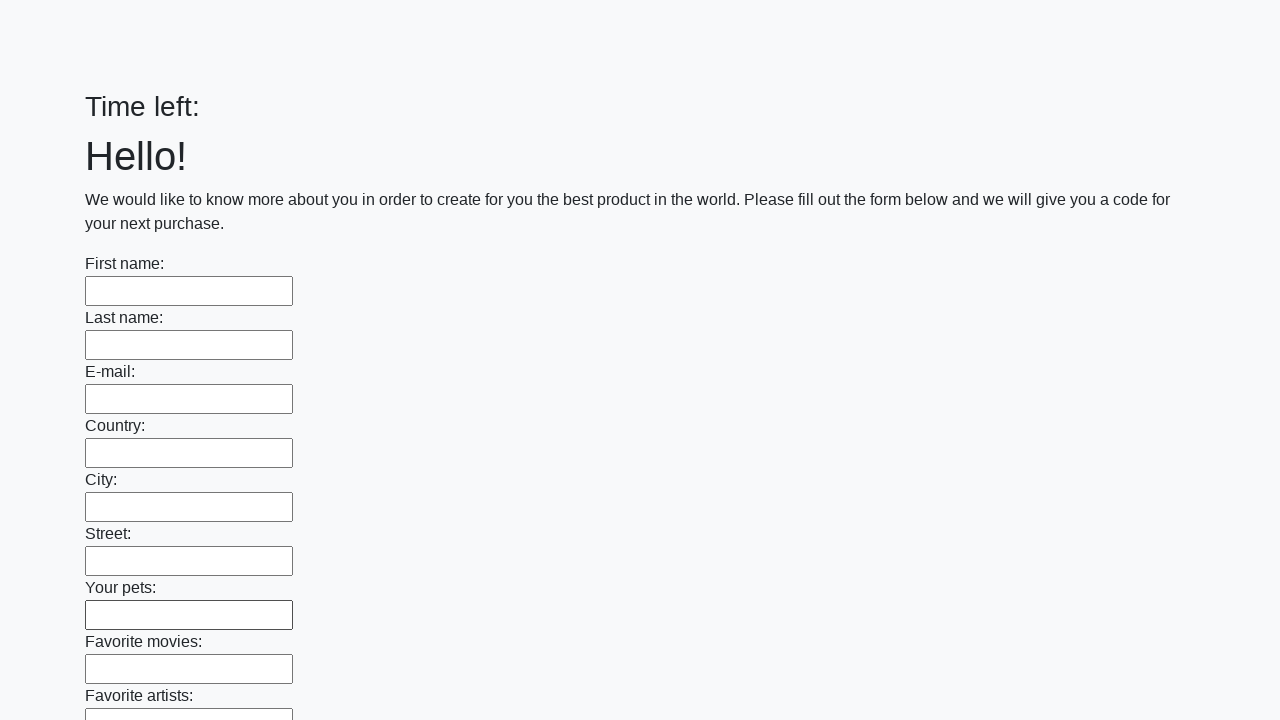

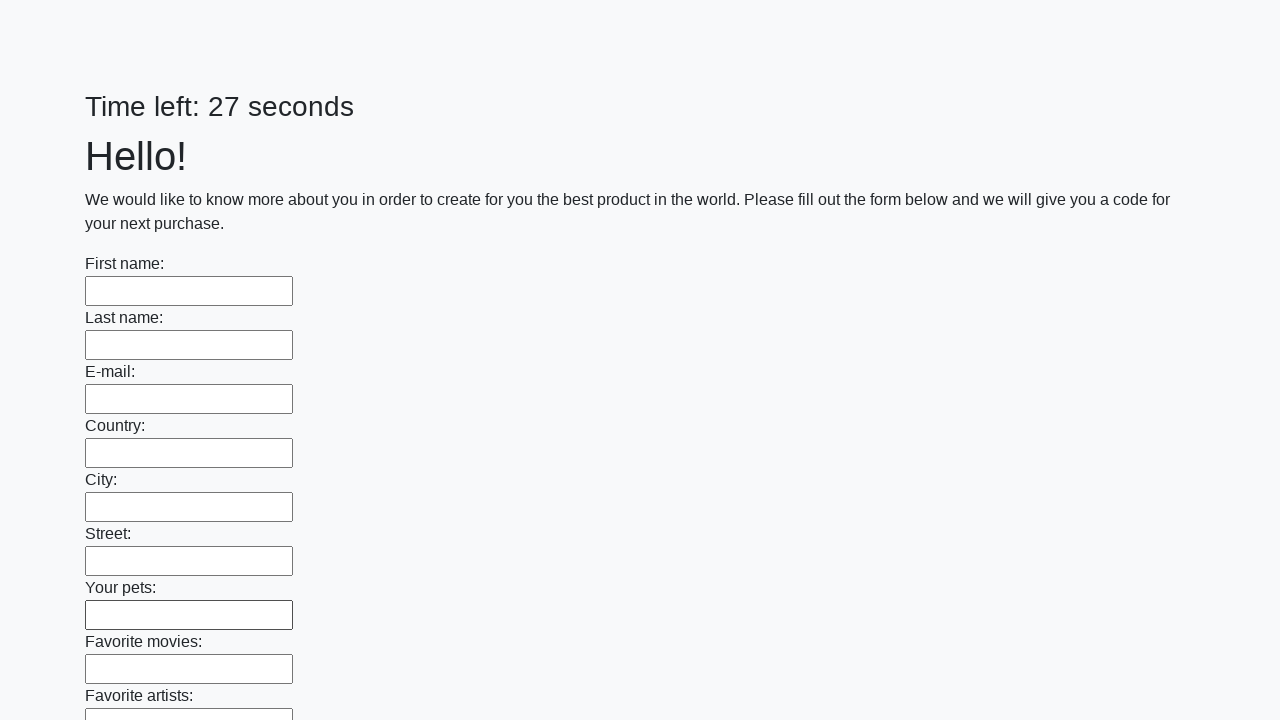